Tests multiple checkboxes by selecting all, deselecting all, and then selecting a specific checkbox with value "Asthma"

Starting URL: https://automationfc.github.io/multiple-fields/

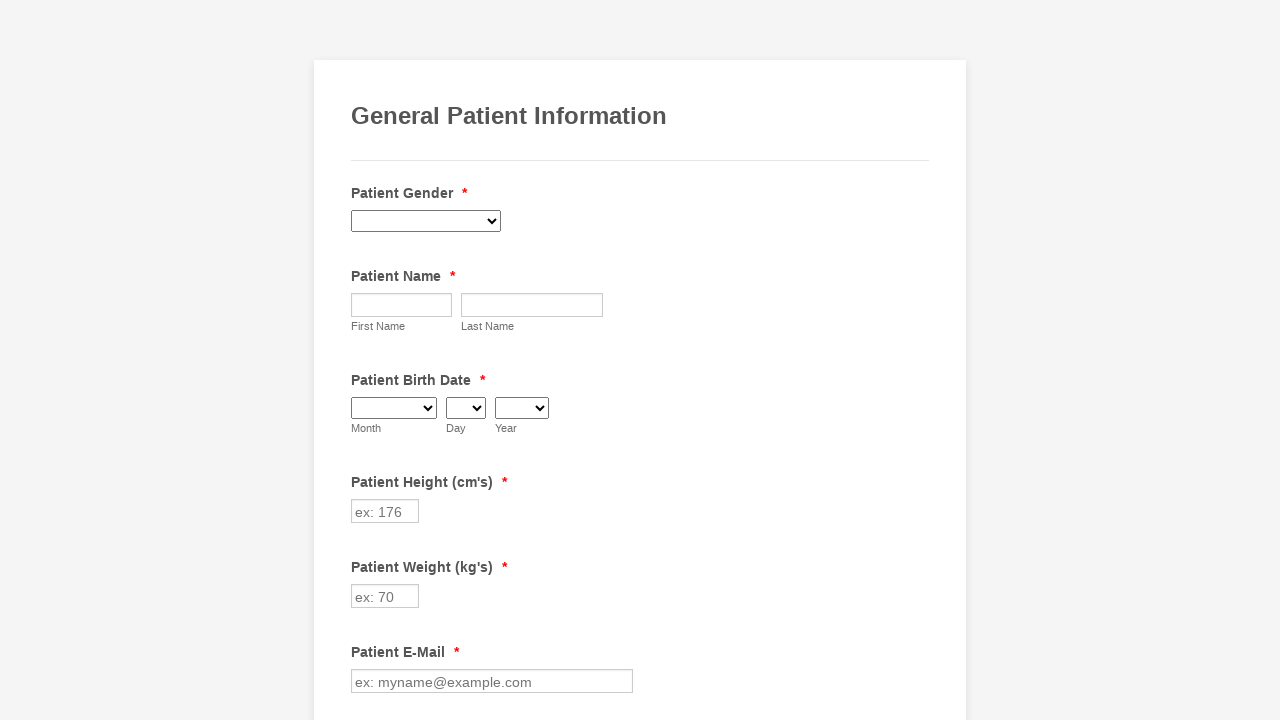

Located all checkboxes and counted them
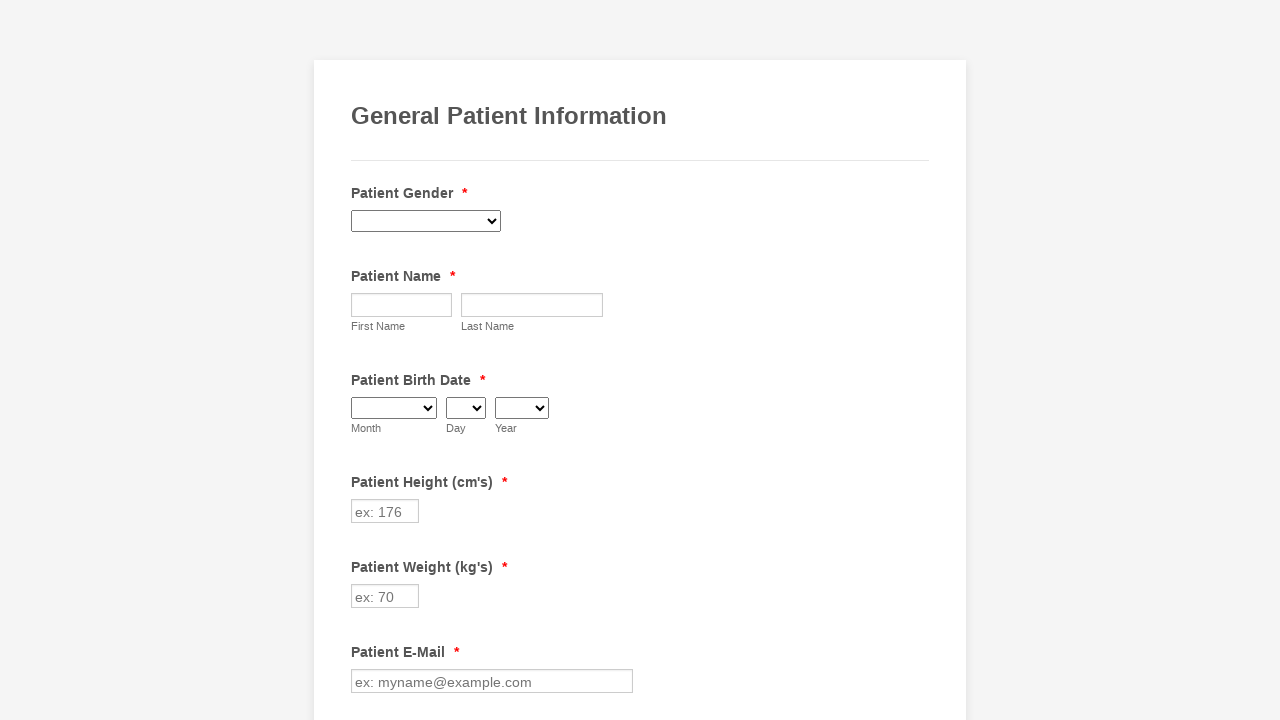

Clicked checkbox at index 0 to select it at (362, 360) on div.form-single-column input[type='checkbox'] >> nth=0
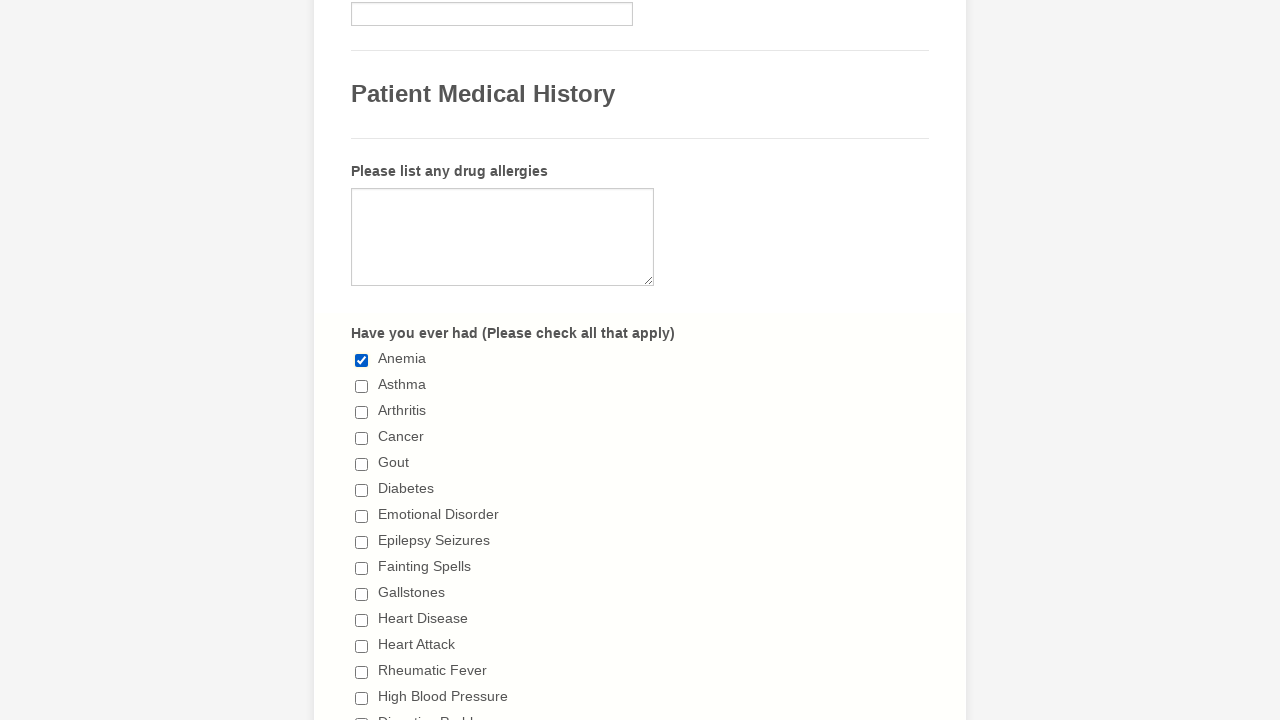

Clicked checkbox at index 1 to select it at (362, 386) on div.form-single-column input[type='checkbox'] >> nth=1
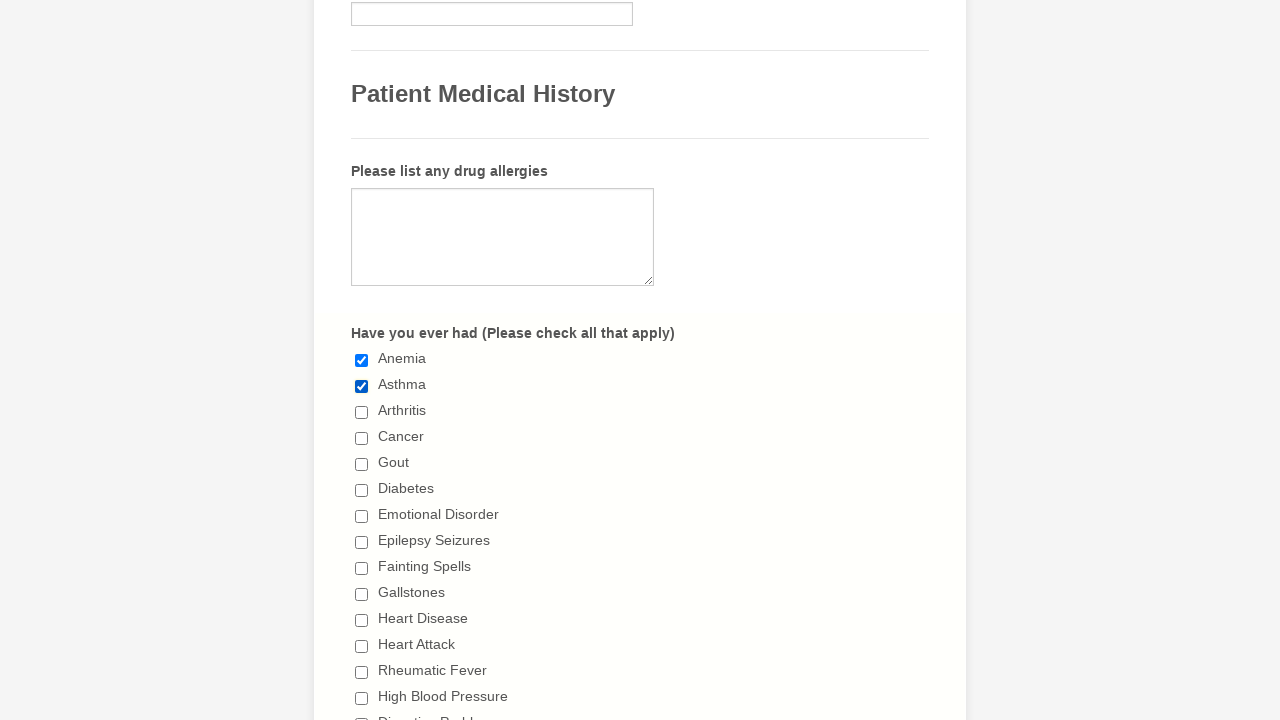

Clicked checkbox at index 2 to select it at (362, 412) on div.form-single-column input[type='checkbox'] >> nth=2
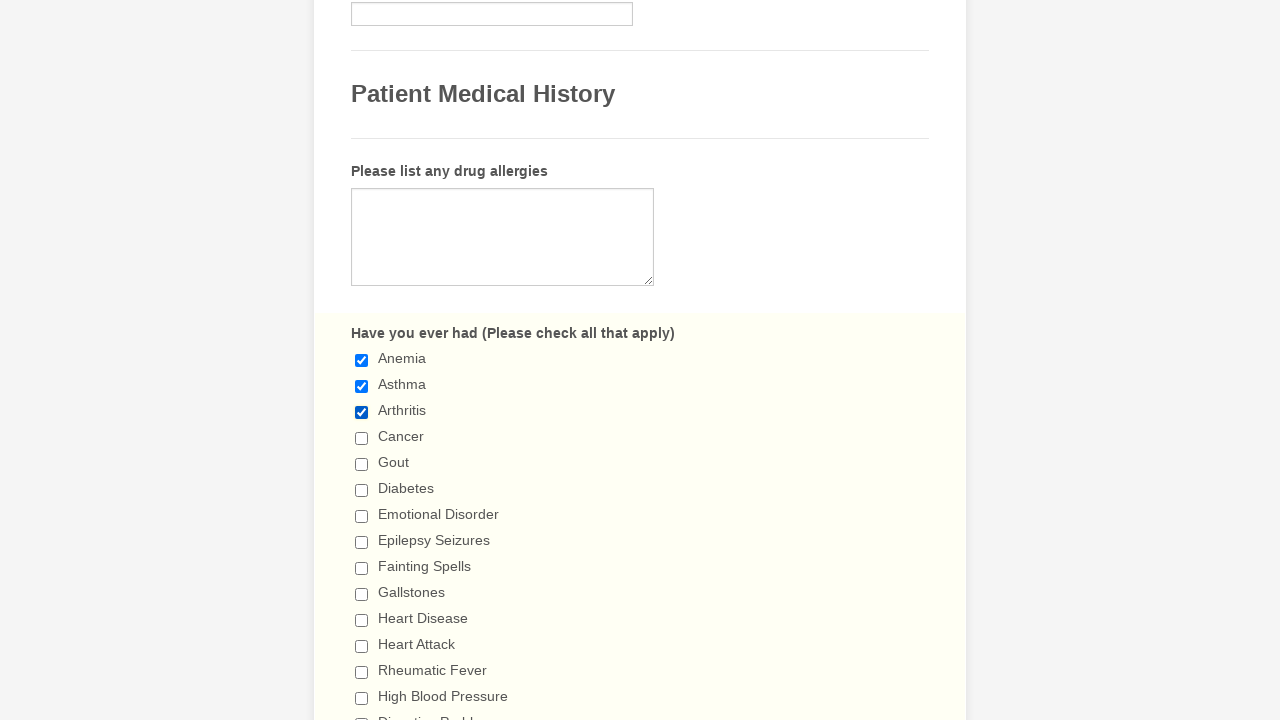

Clicked checkbox at index 3 to select it at (362, 438) on div.form-single-column input[type='checkbox'] >> nth=3
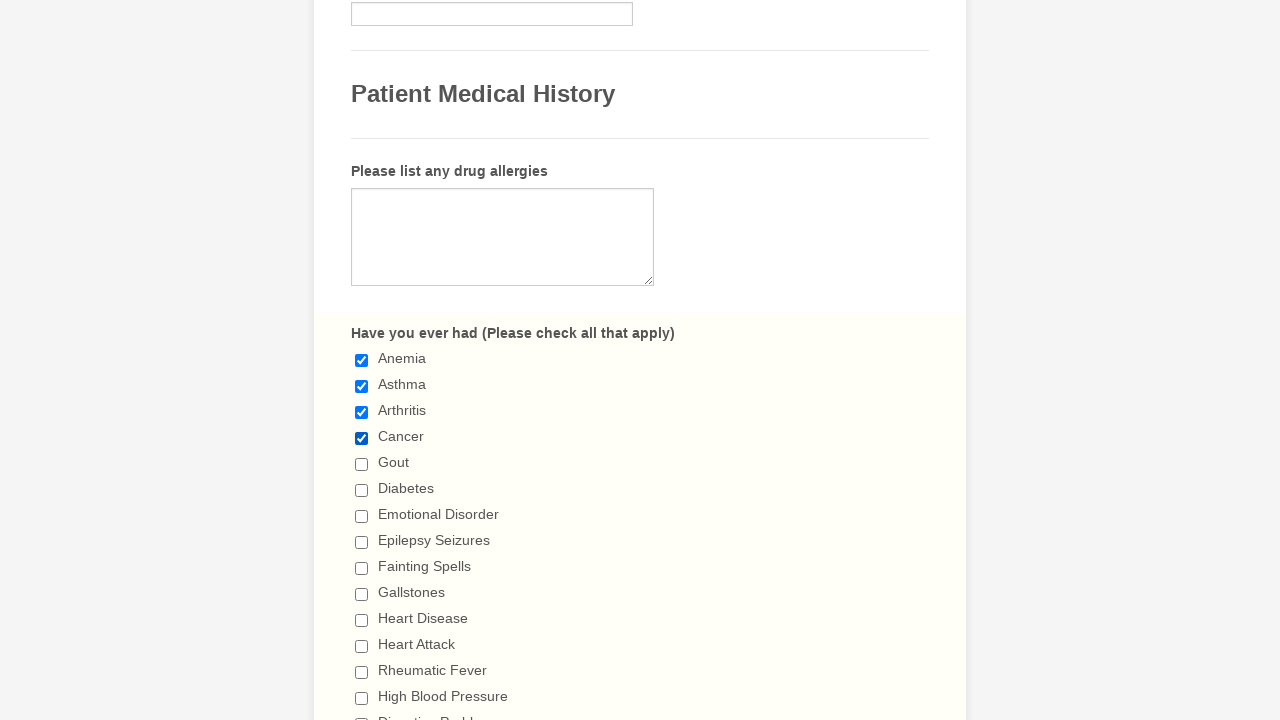

Clicked checkbox at index 4 to select it at (362, 464) on div.form-single-column input[type='checkbox'] >> nth=4
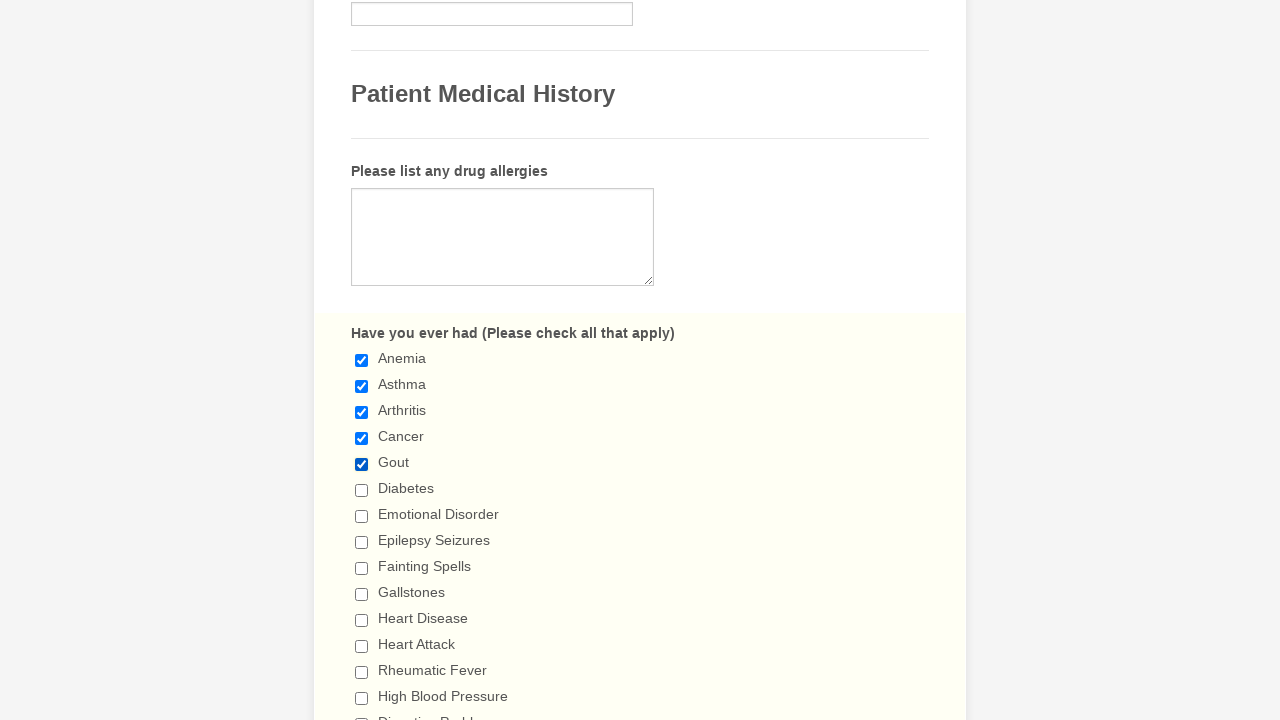

Clicked checkbox at index 5 to select it at (362, 490) on div.form-single-column input[type='checkbox'] >> nth=5
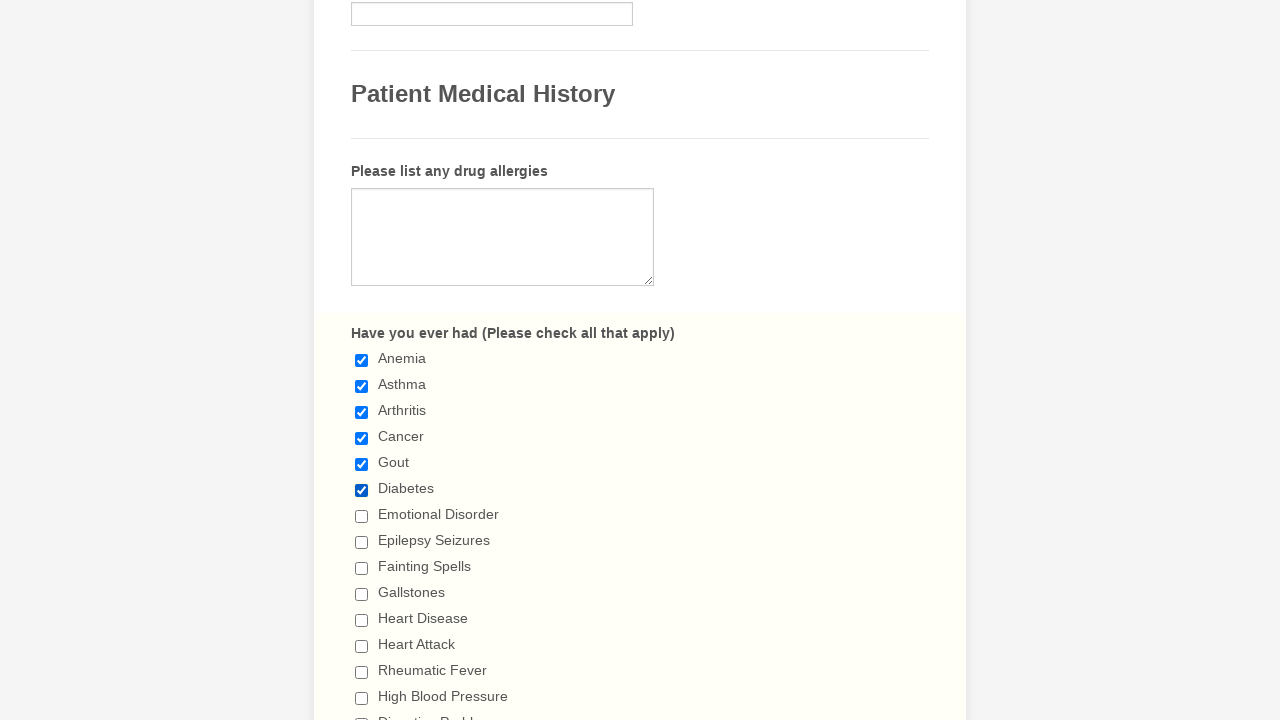

Clicked checkbox at index 6 to select it at (362, 516) on div.form-single-column input[type='checkbox'] >> nth=6
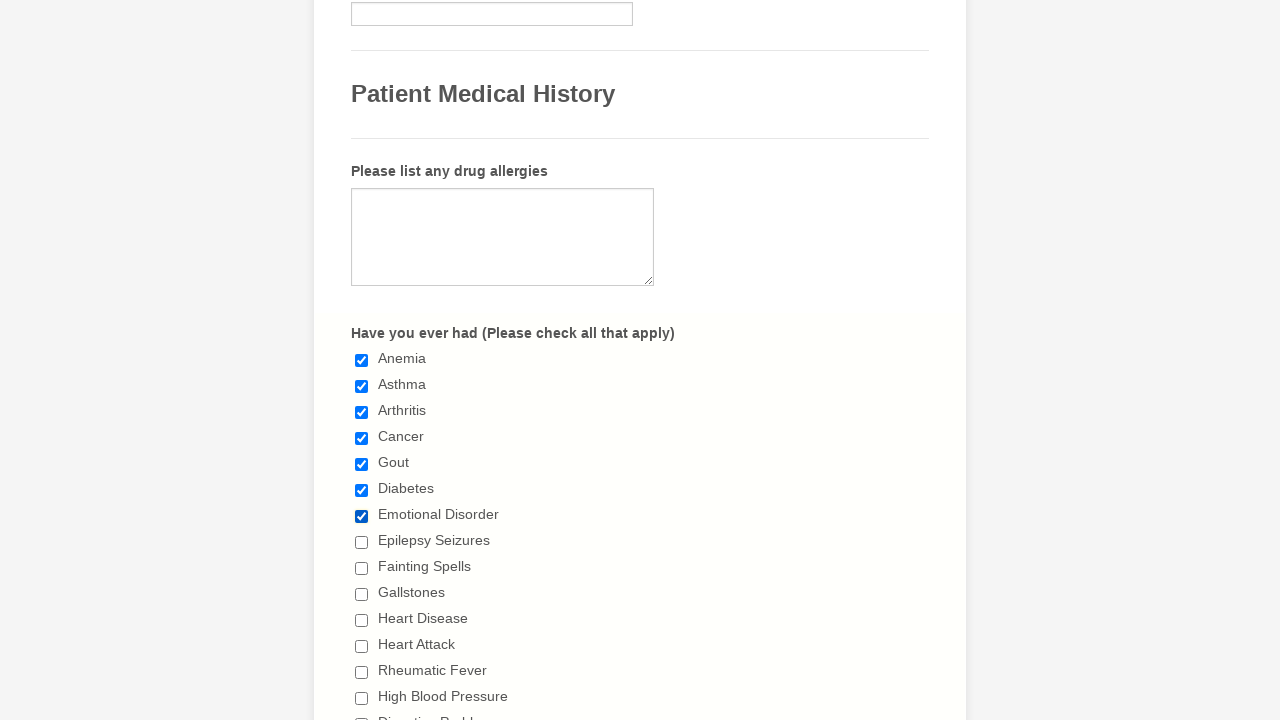

Clicked checkbox at index 7 to select it at (362, 542) on div.form-single-column input[type='checkbox'] >> nth=7
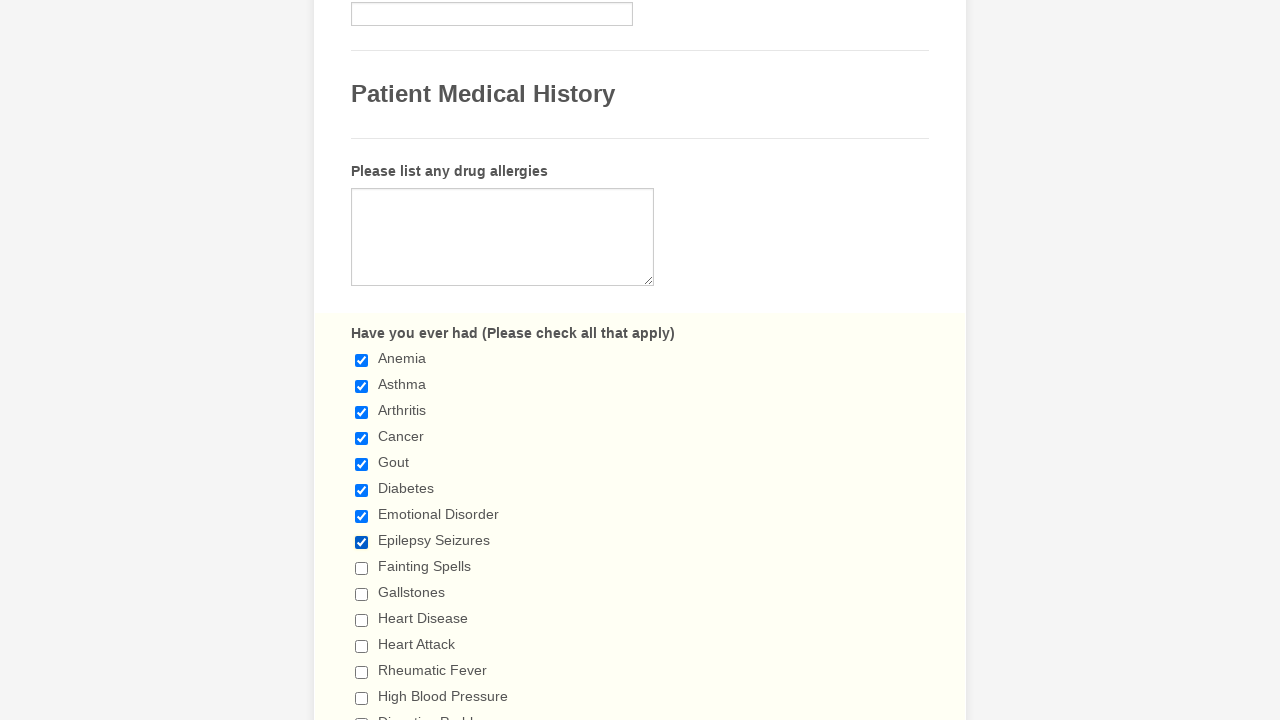

Clicked checkbox at index 8 to select it at (362, 568) on div.form-single-column input[type='checkbox'] >> nth=8
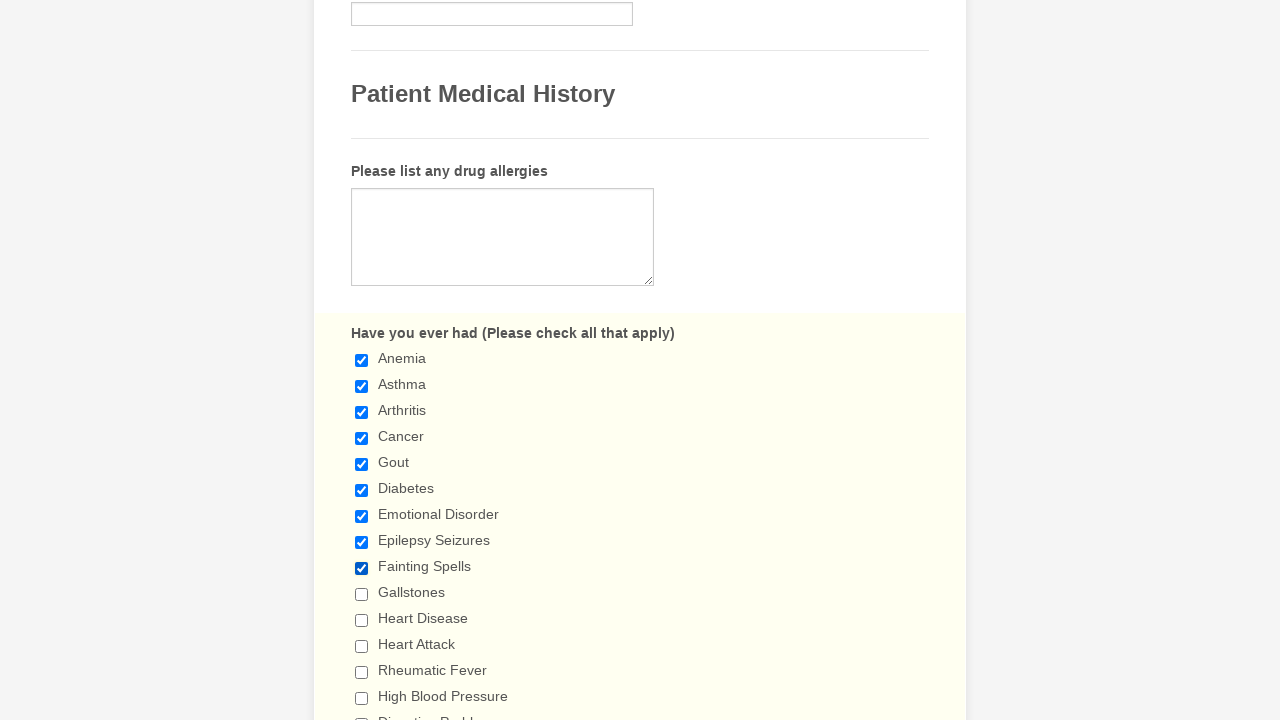

Clicked checkbox at index 9 to select it at (362, 594) on div.form-single-column input[type='checkbox'] >> nth=9
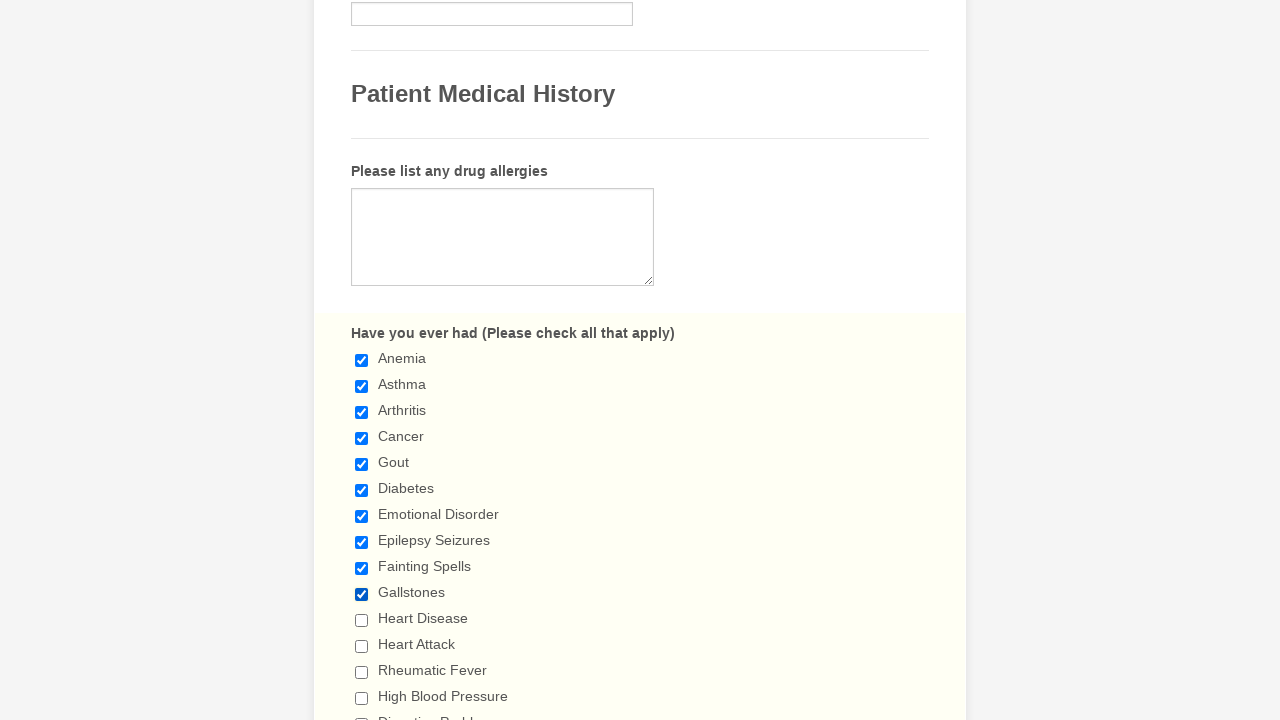

Clicked checkbox at index 10 to select it at (362, 620) on div.form-single-column input[type='checkbox'] >> nth=10
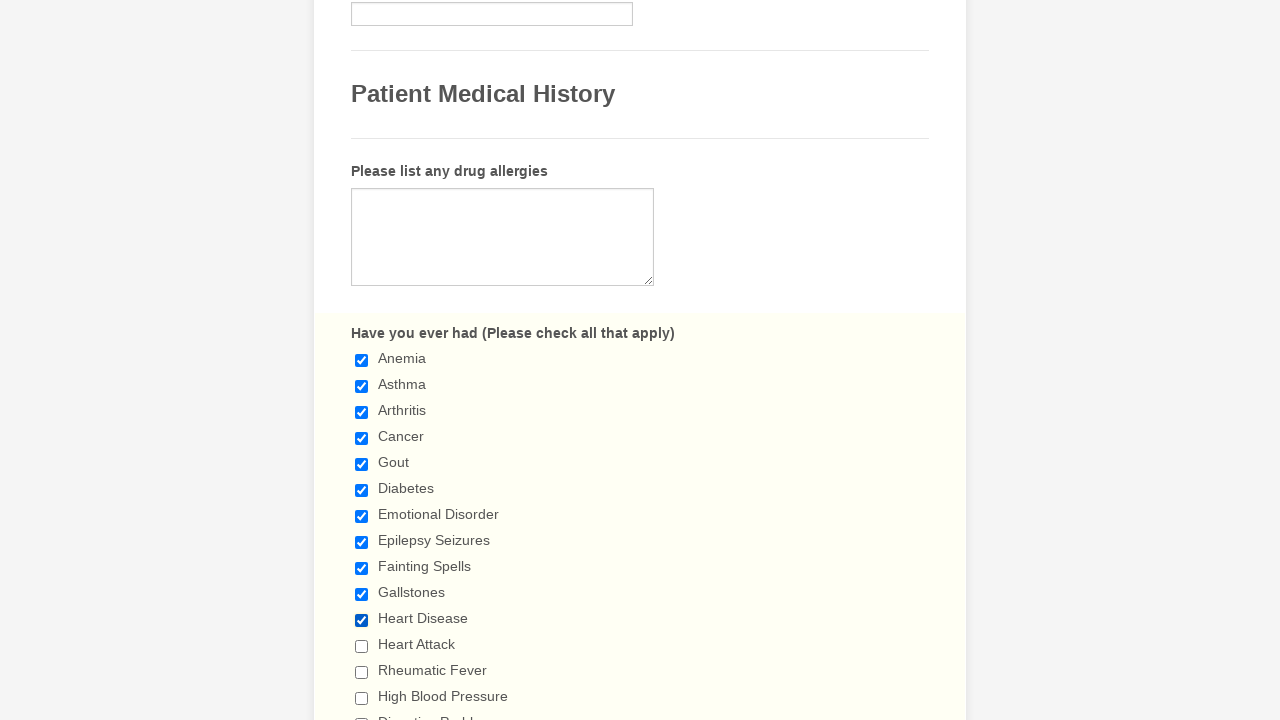

Clicked checkbox at index 11 to select it at (362, 646) on div.form-single-column input[type='checkbox'] >> nth=11
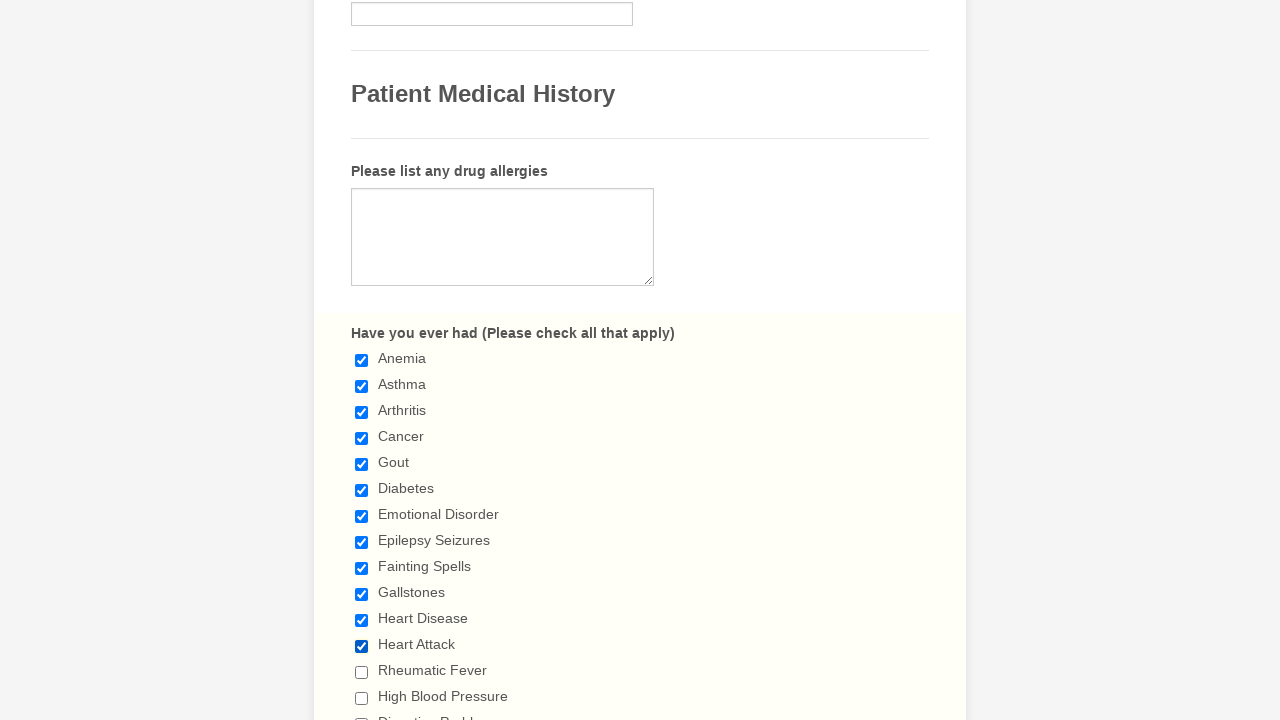

Clicked checkbox at index 12 to select it at (362, 672) on div.form-single-column input[type='checkbox'] >> nth=12
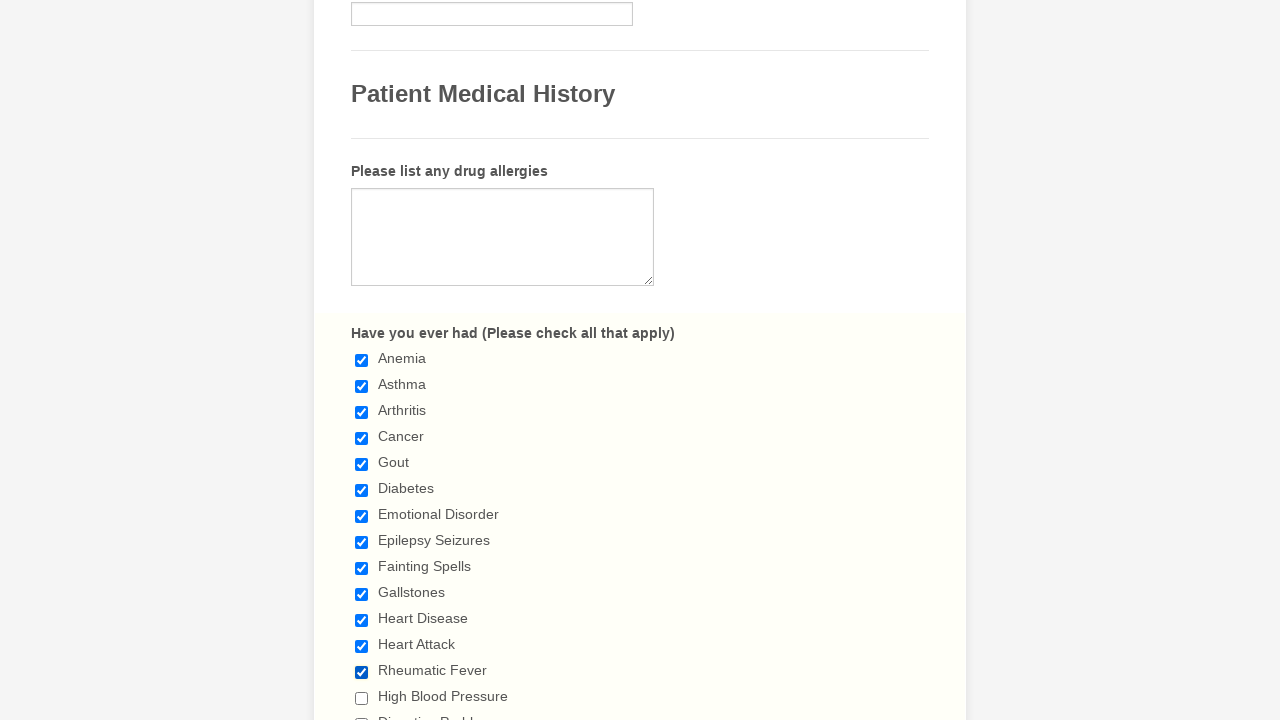

Clicked checkbox at index 13 to select it at (362, 698) on div.form-single-column input[type='checkbox'] >> nth=13
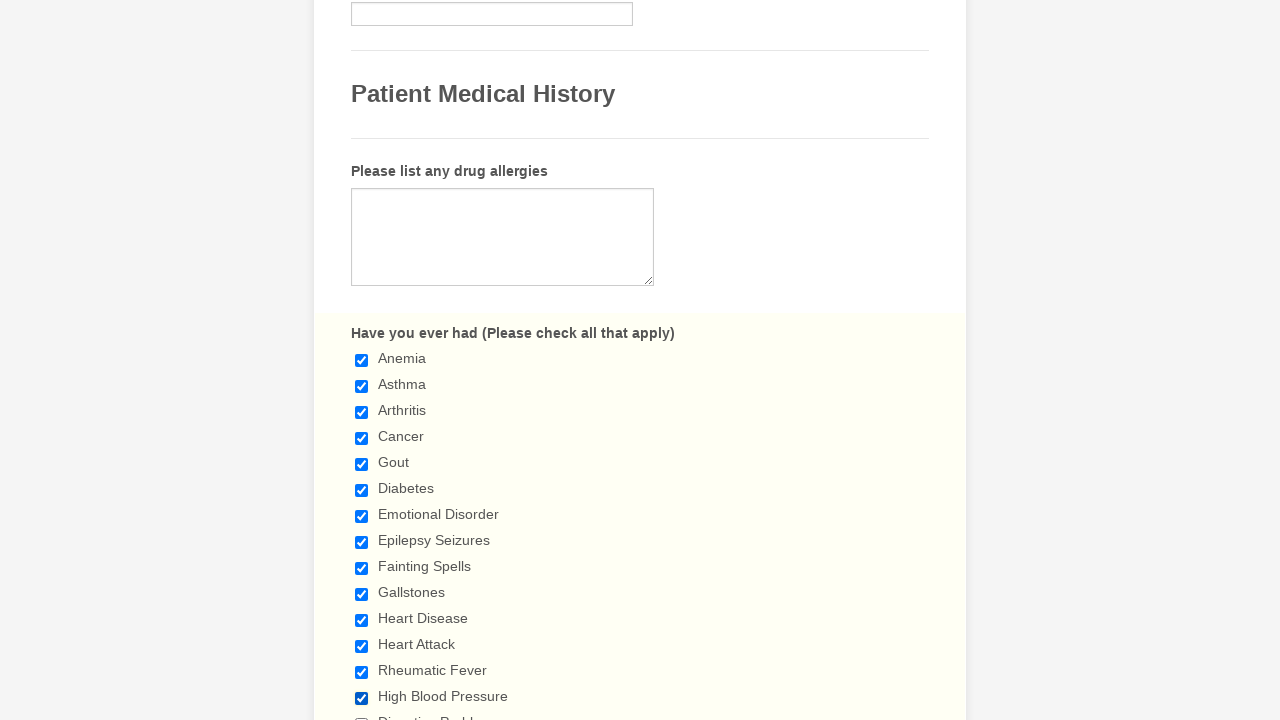

Clicked checkbox at index 14 to select it at (362, 714) on div.form-single-column input[type='checkbox'] >> nth=14
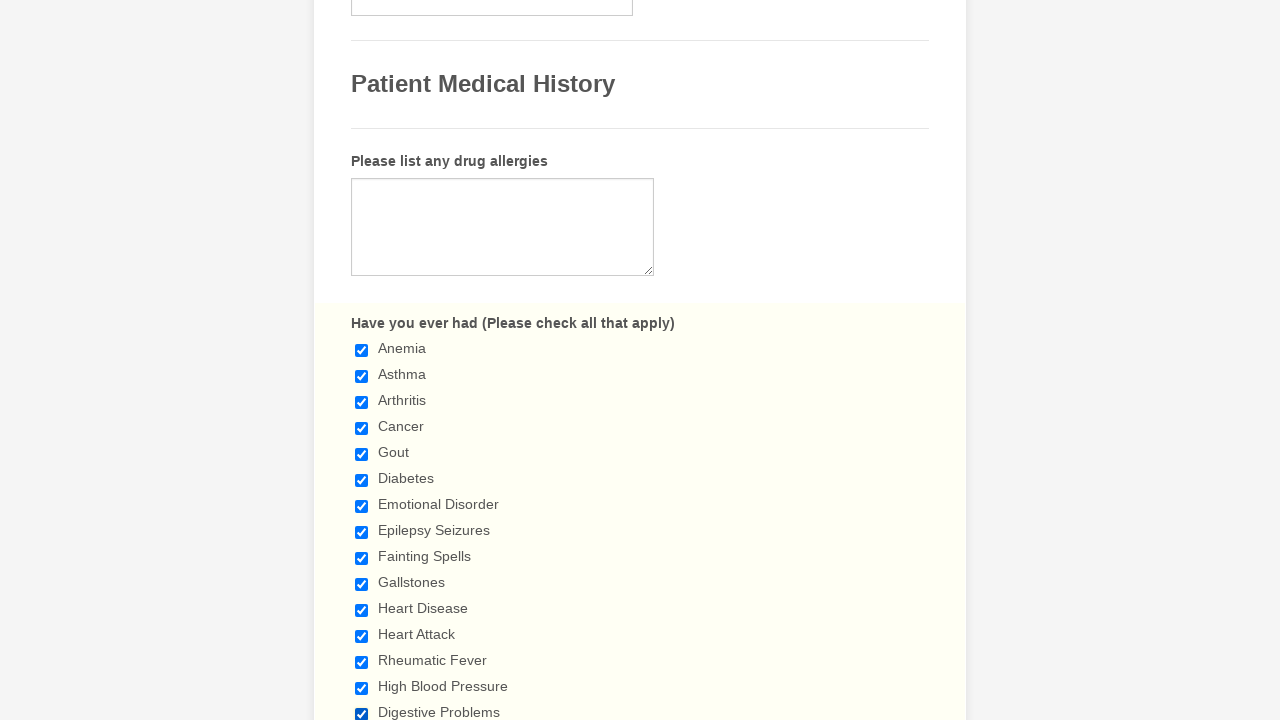

Clicked checkbox at index 15 to select it at (362, 360) on div.form-single-column input[type='checkbox'] >> nth=15
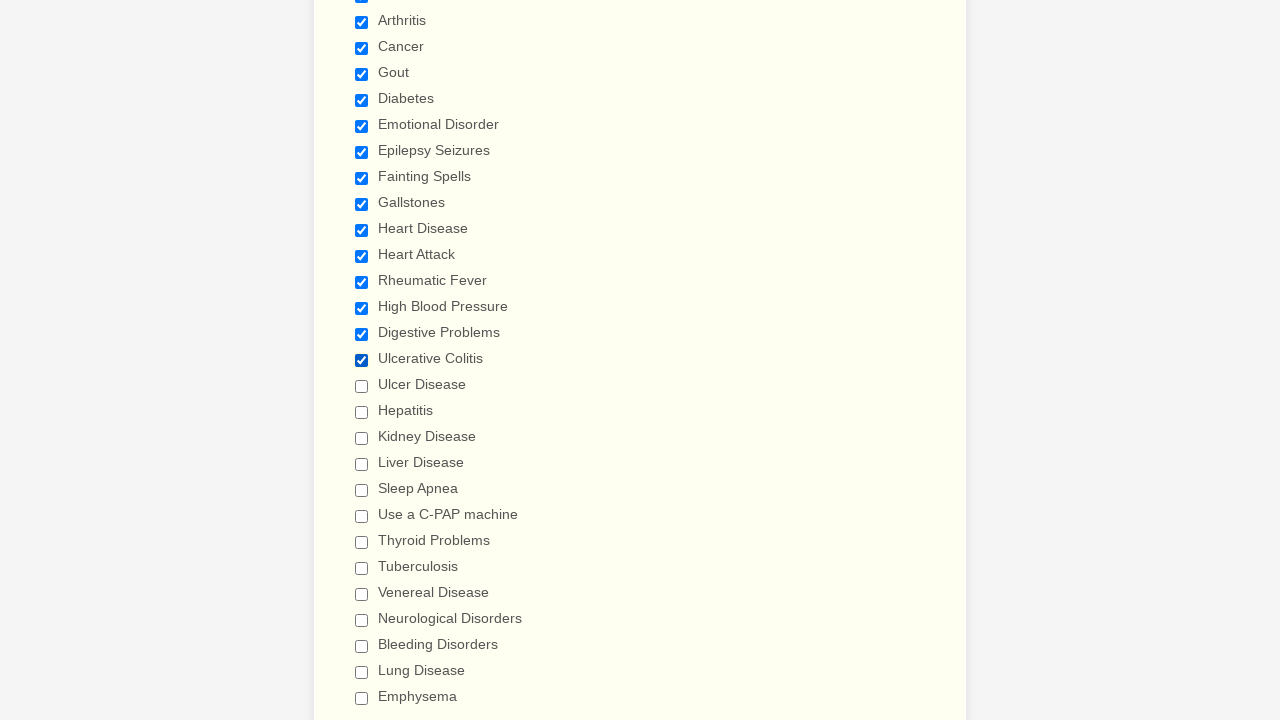

Clicked checkbox at index 16 to select it at (362, 386) on div.form-single-column input[type='checkbox'] >> nth=16
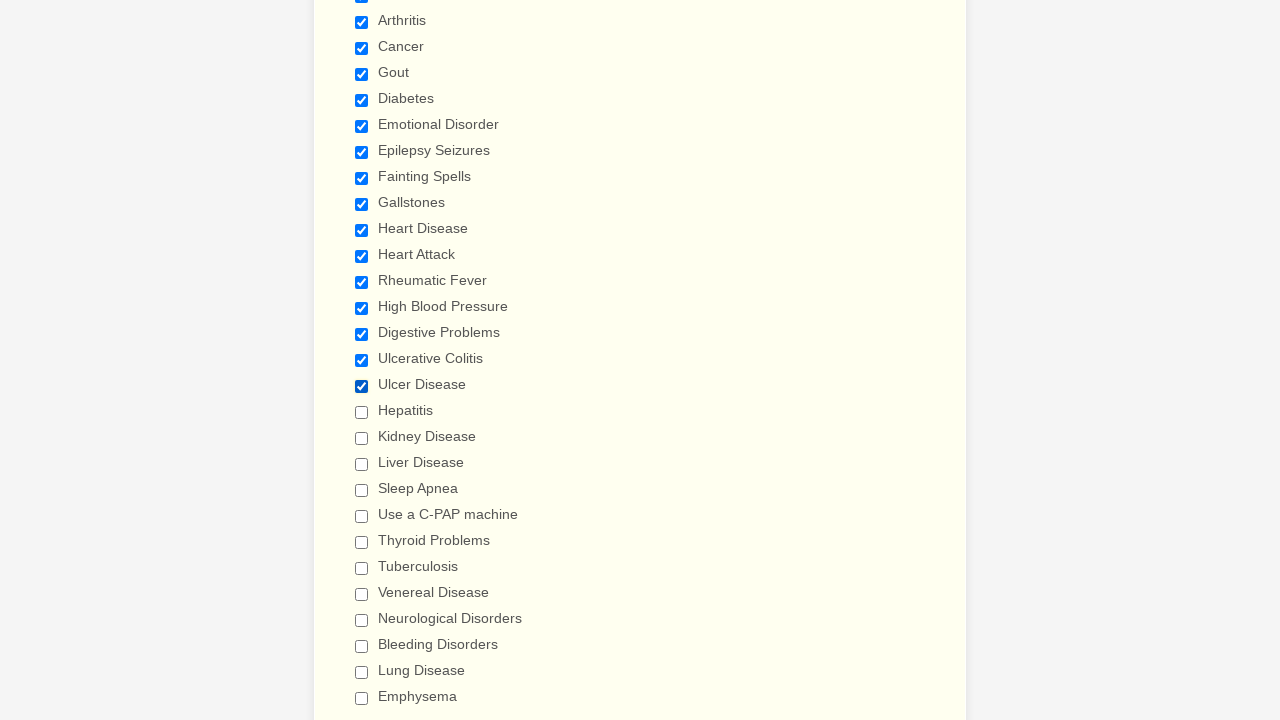

Clicked checkbox at index 17 to select it at (362, 412) on div.form-single-column input[type='checkbox'] >> nth=17
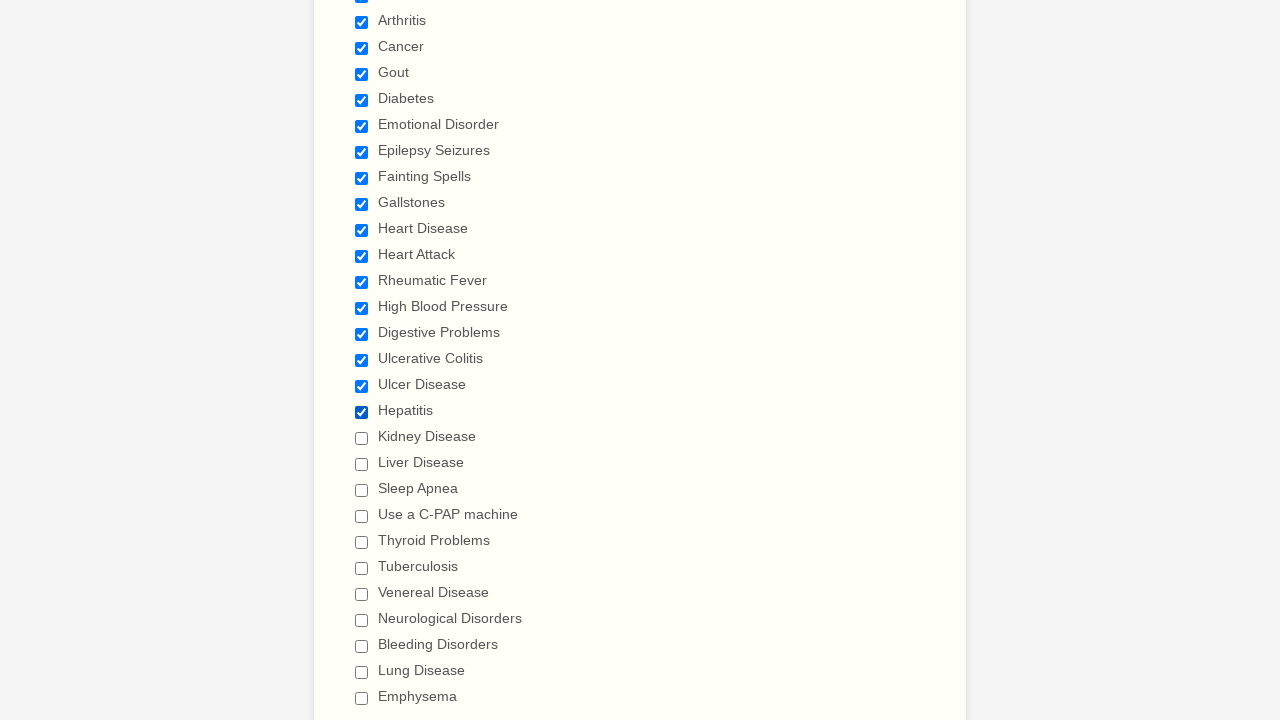

Clicked checkbox at index 18 to select it at (362, 438) on div.form-single-column input[type='checkbox'] >> nth=18
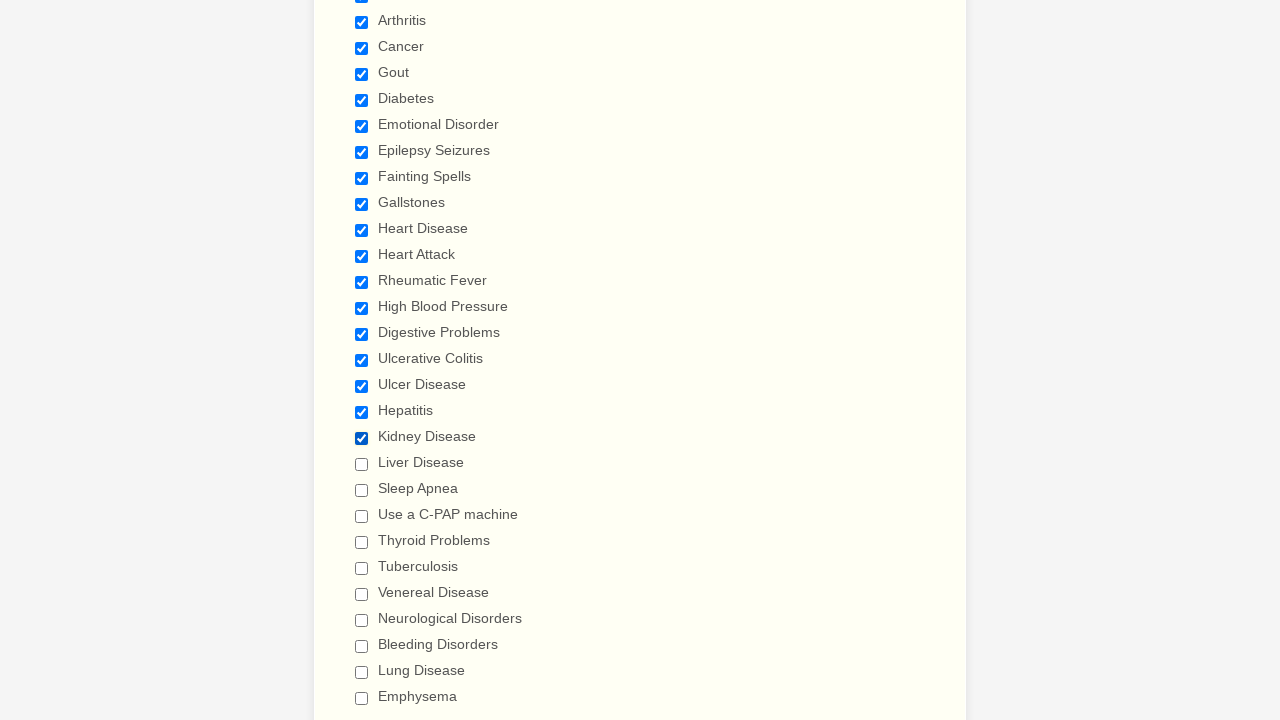

Clicked checkbox at index 19 to select it at (362, 464) on div.form-single-column input[type='checkbox'] >> nth=19
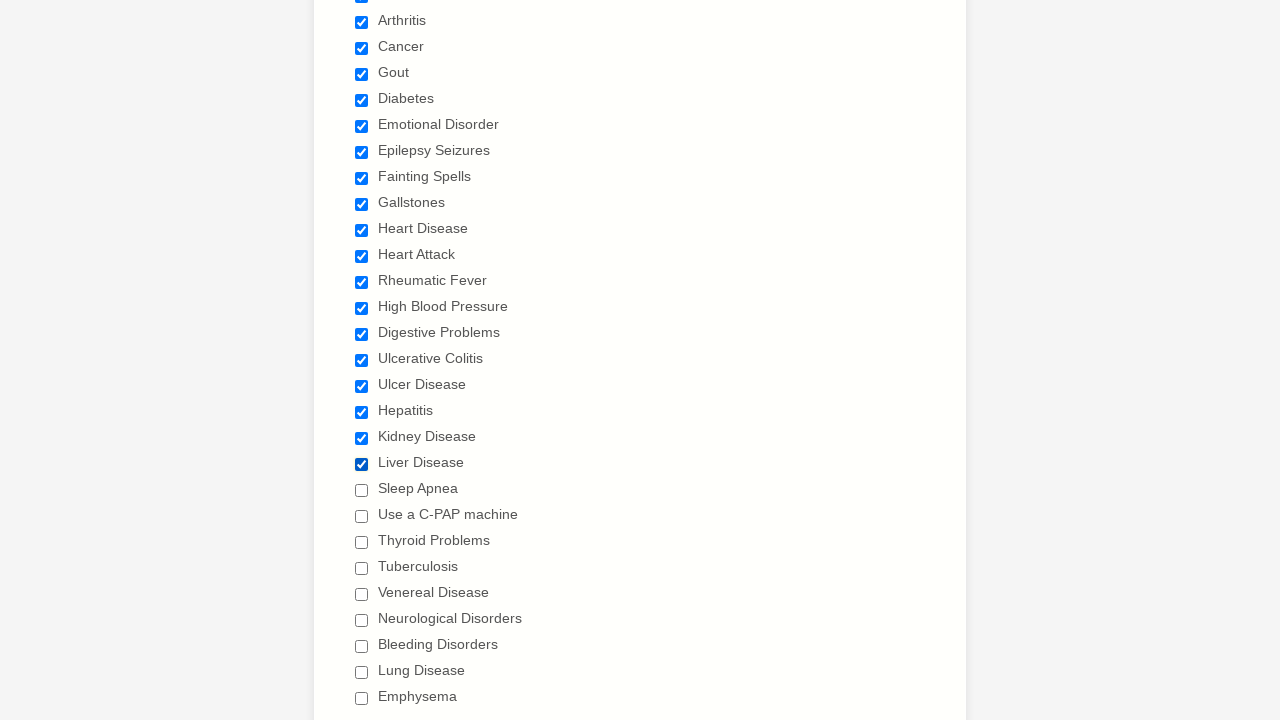

Clicked checkbox at index 20 to select it at (362, 490) on div.form-single-column input[type='checkbox'] >> nth=20
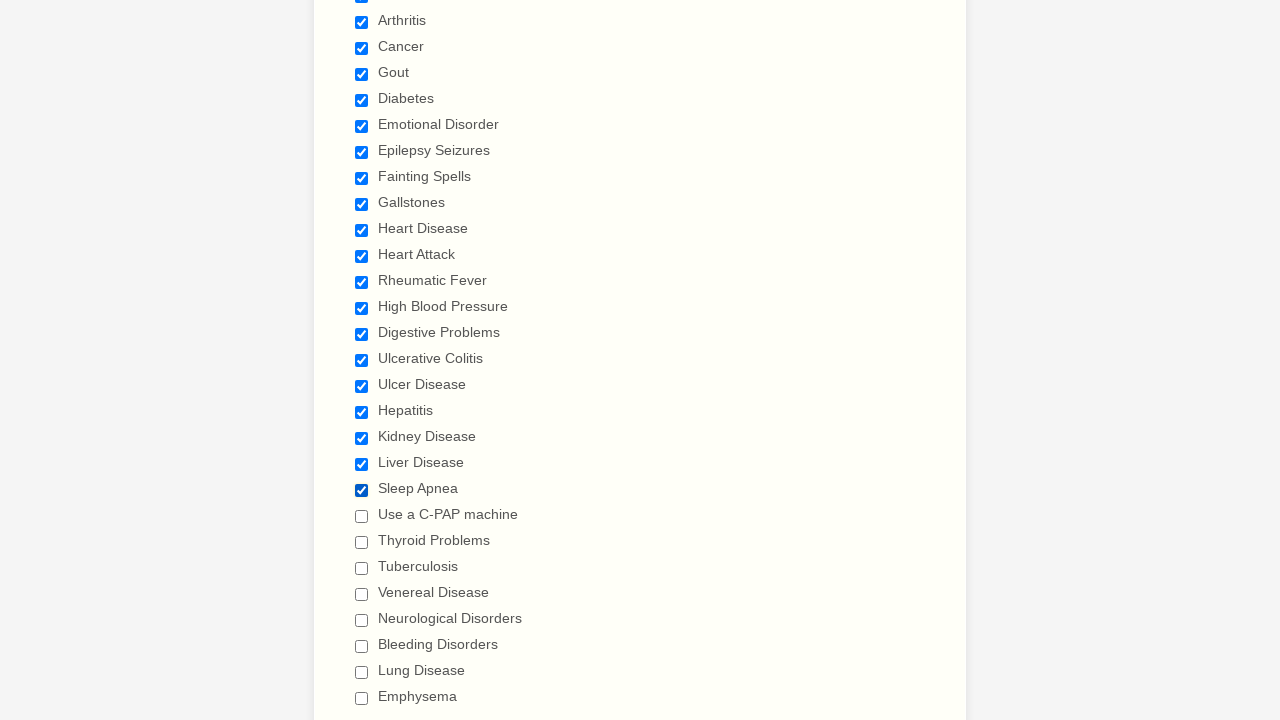

Clicked checkbox at index 21 to select it at (362, 516) on div.form-single-column input[type='checkbox'] >> nth=21
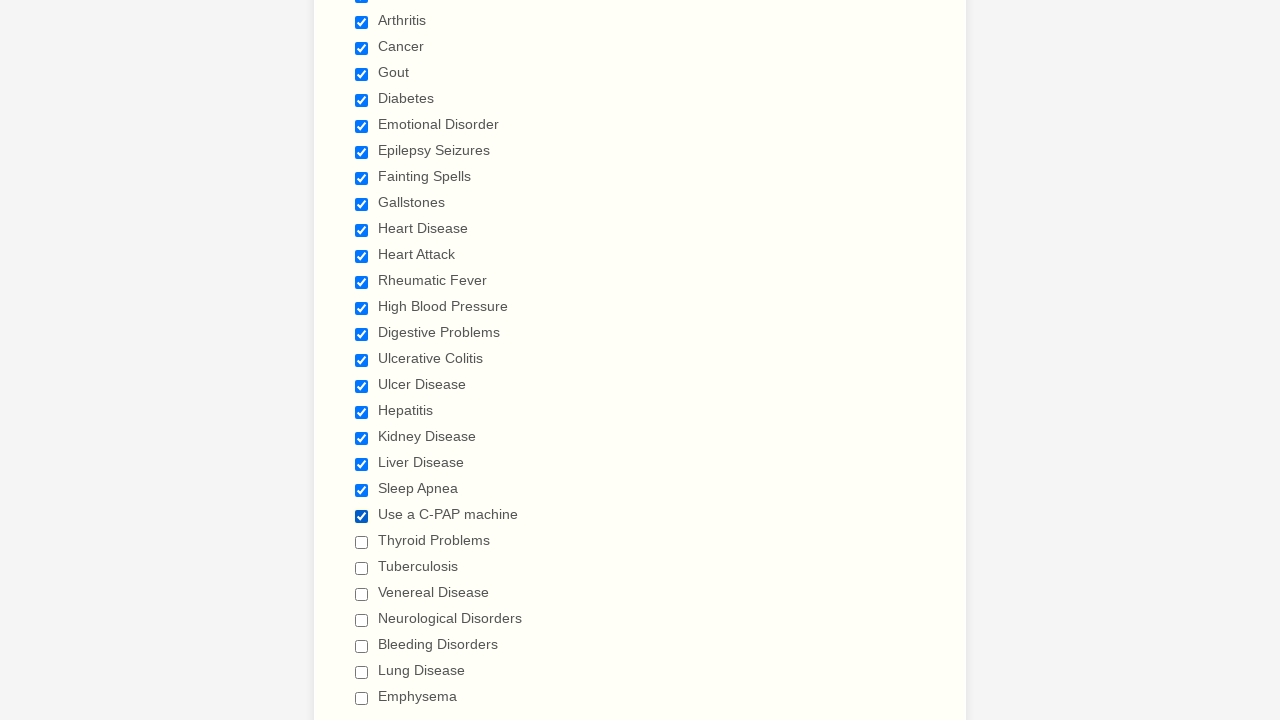

Clicked checkbox at index 22 to select it at (362, 542) on div.form-single-column input[type='checkbox'] >> nth=22
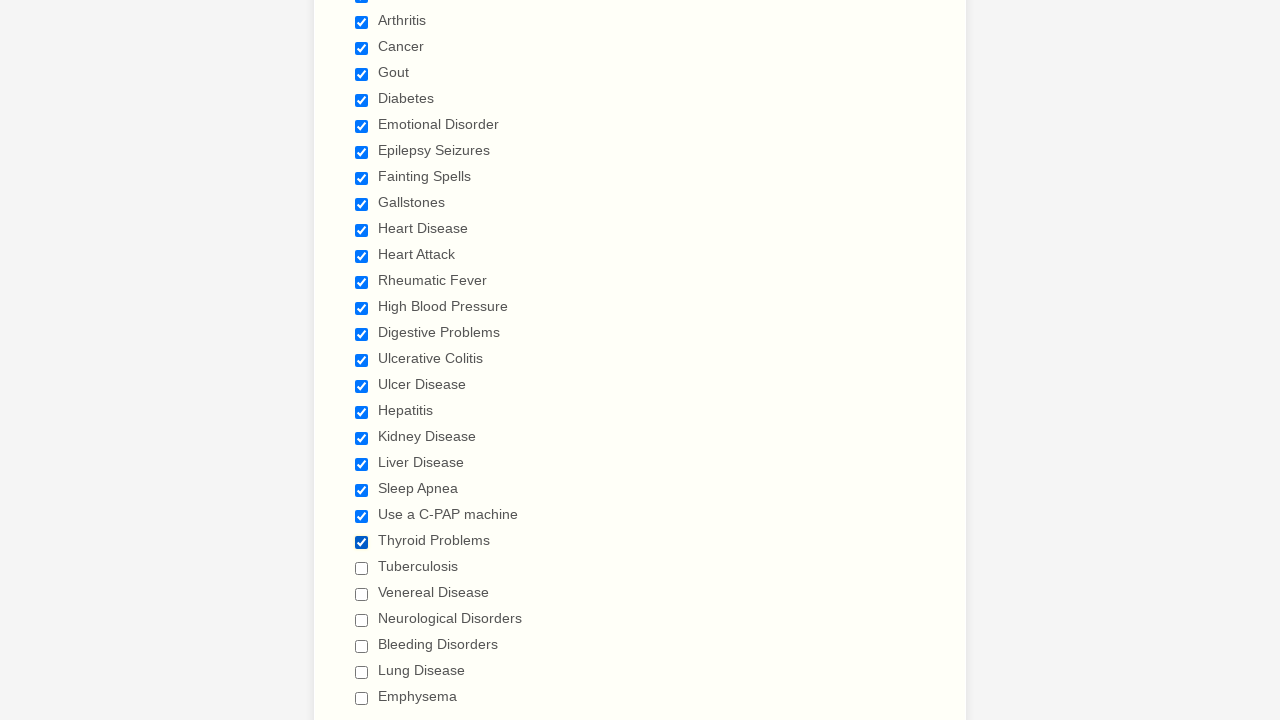

Clicked checkbox at index 23 to select it at (362, 568) on div.form-single-column input[type='checkbox'] >> nth=23
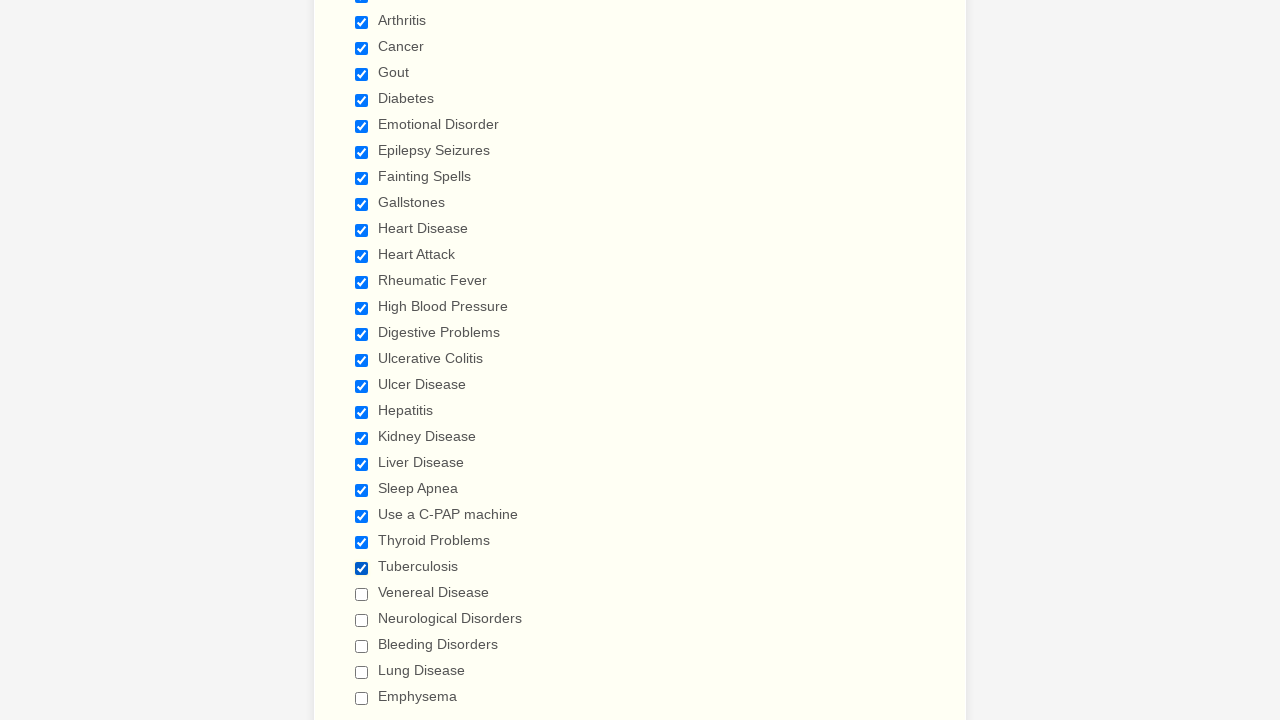

Clicked checkbox at index 24 to select it at (362, 594) on div.form-single-column input[type='checkbox'] >> nth=24
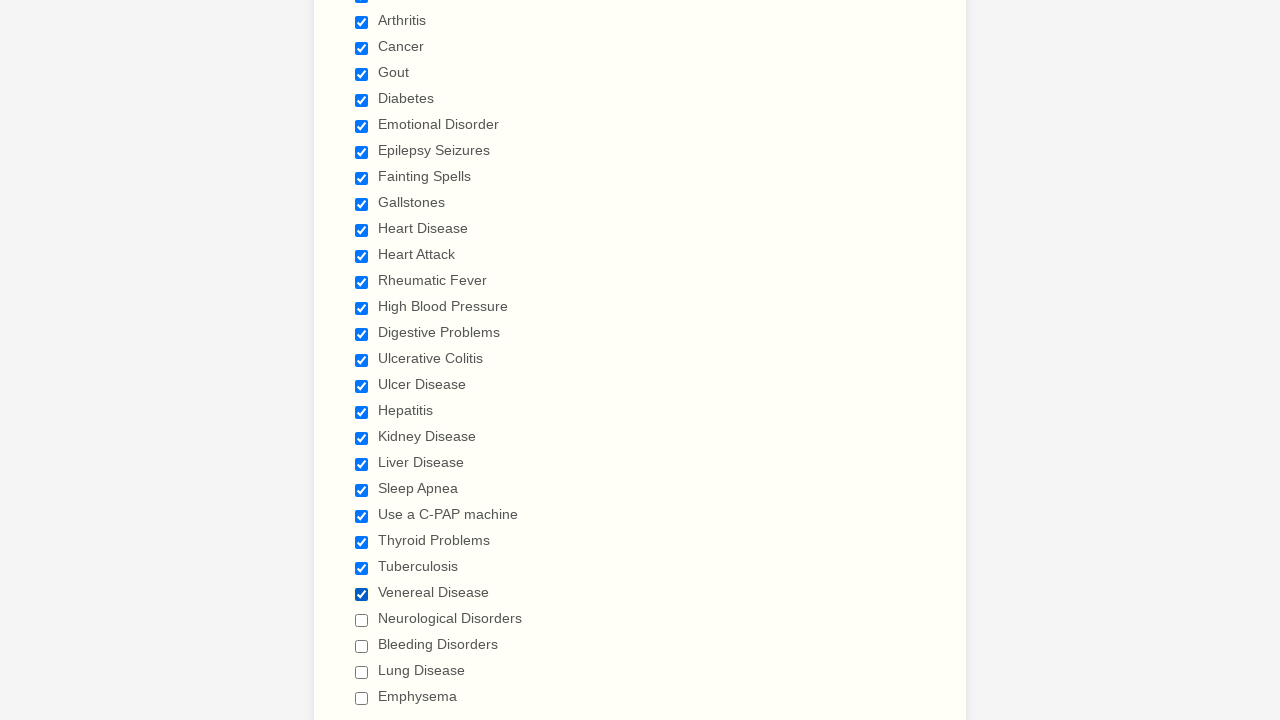

Clicked checkbox at index 25 to select it at (362, 620) on div.form-single-column input[type='checkbox'] >> nth=25
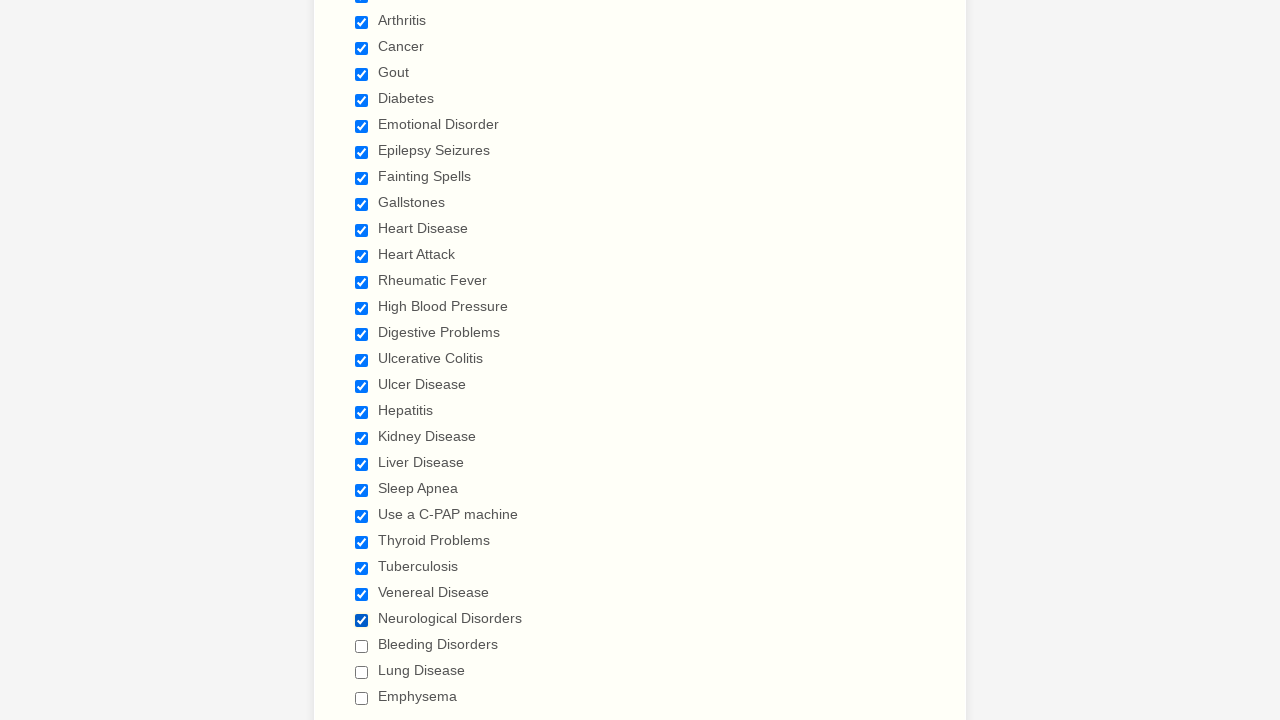

Clicked checkbox at index 26 to select it at (362, 646) on div.form-single-column input[type='checkbox'] >> nth=26
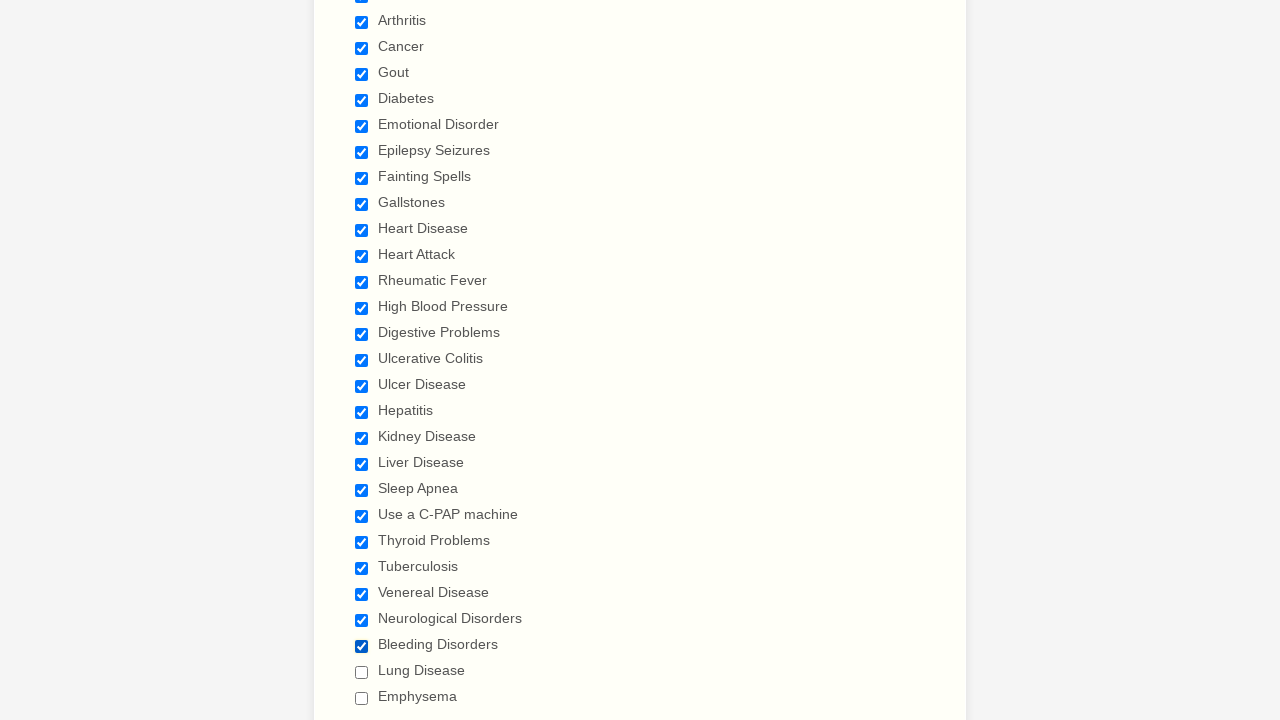

Clicked checkbox at index 27 to select it at (362, 672) on div.form-single-column input[type='checkbox'] >> nth=27
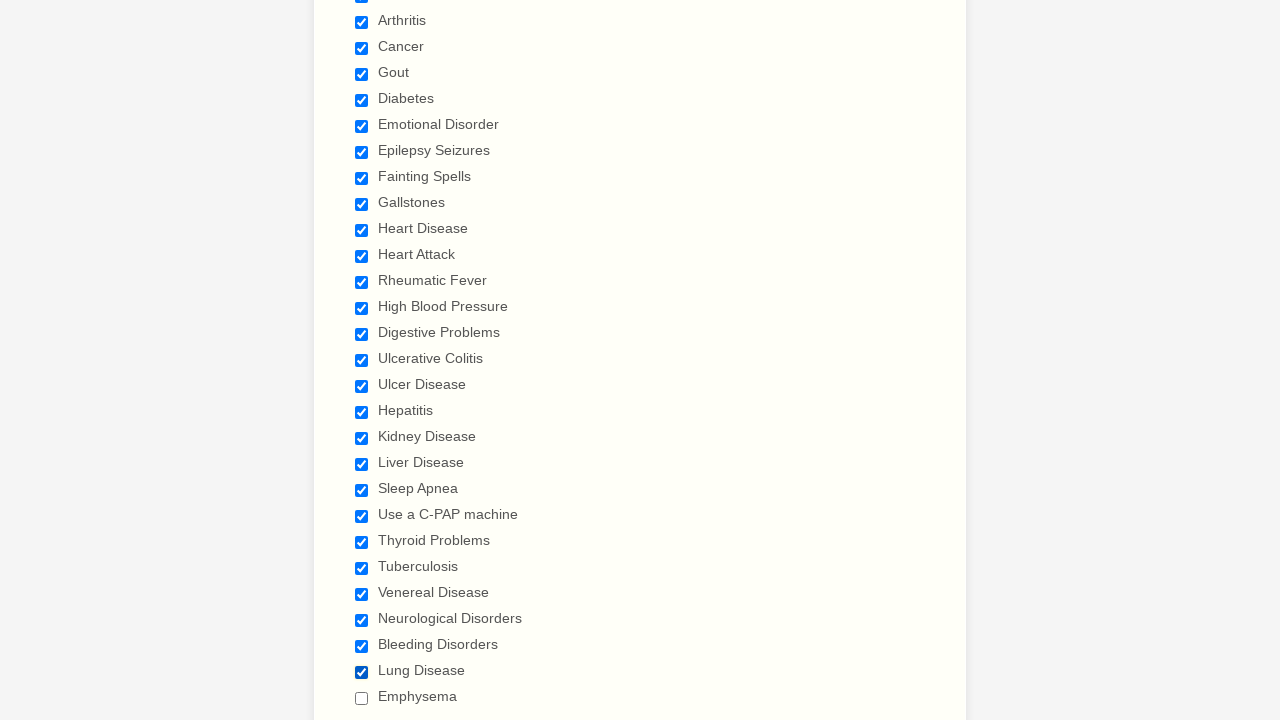

Clicked checkbox at index 28 to select it at (362, 698) on div.form-single-column input[type='checkbox'] >> nth=28
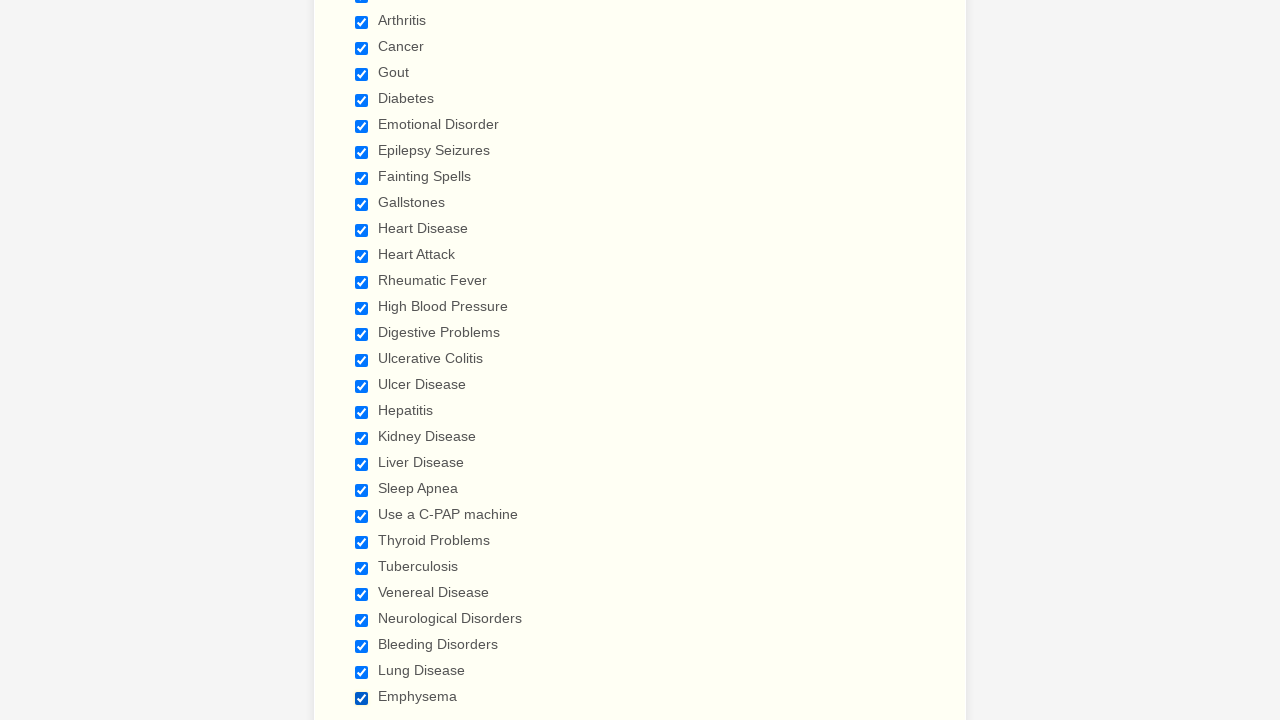

Verified checkbox at index 0 is selected
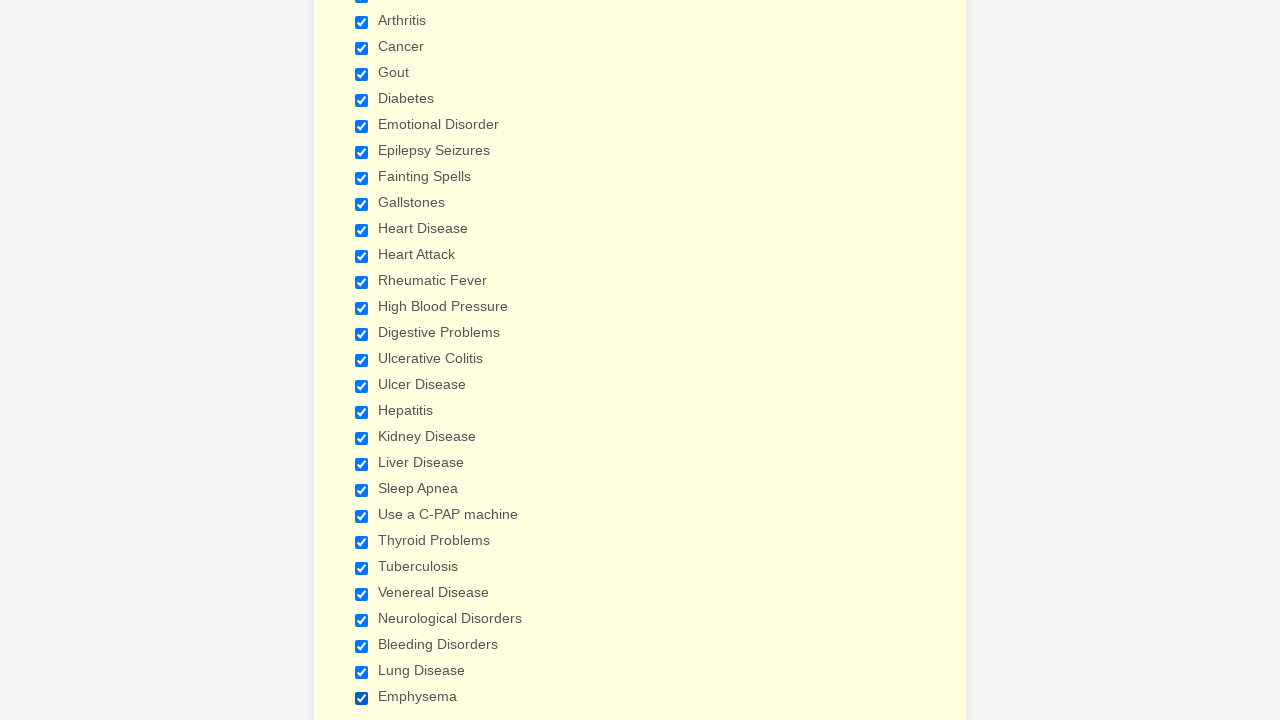

Verified checkbox at index 1 is selected
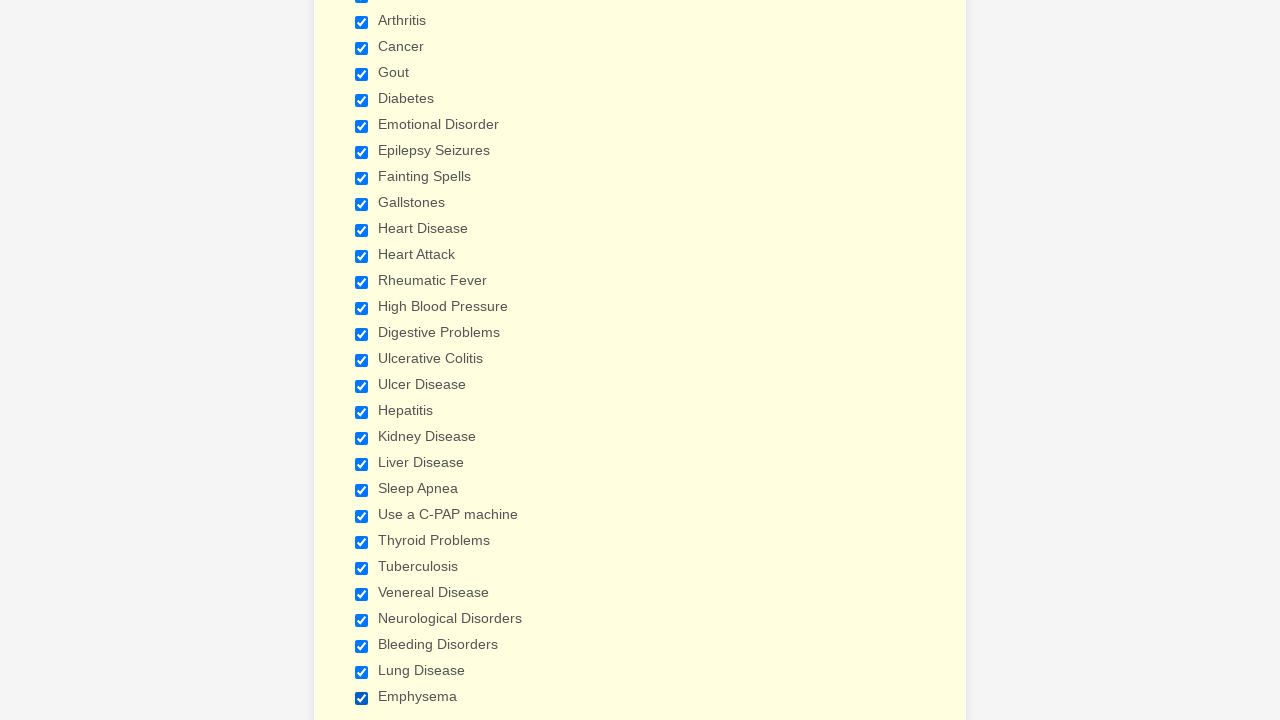

Verified checkbox at index 2 is selected
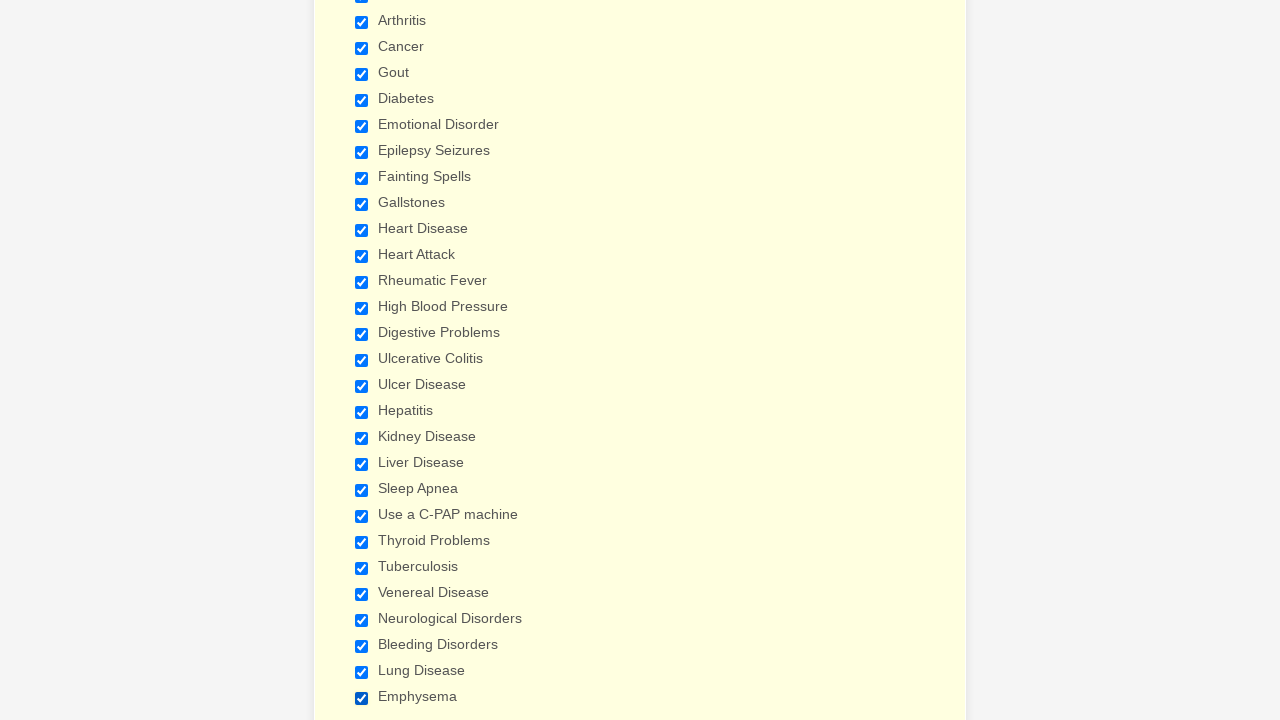

Verified checkbox at index 3 is selected
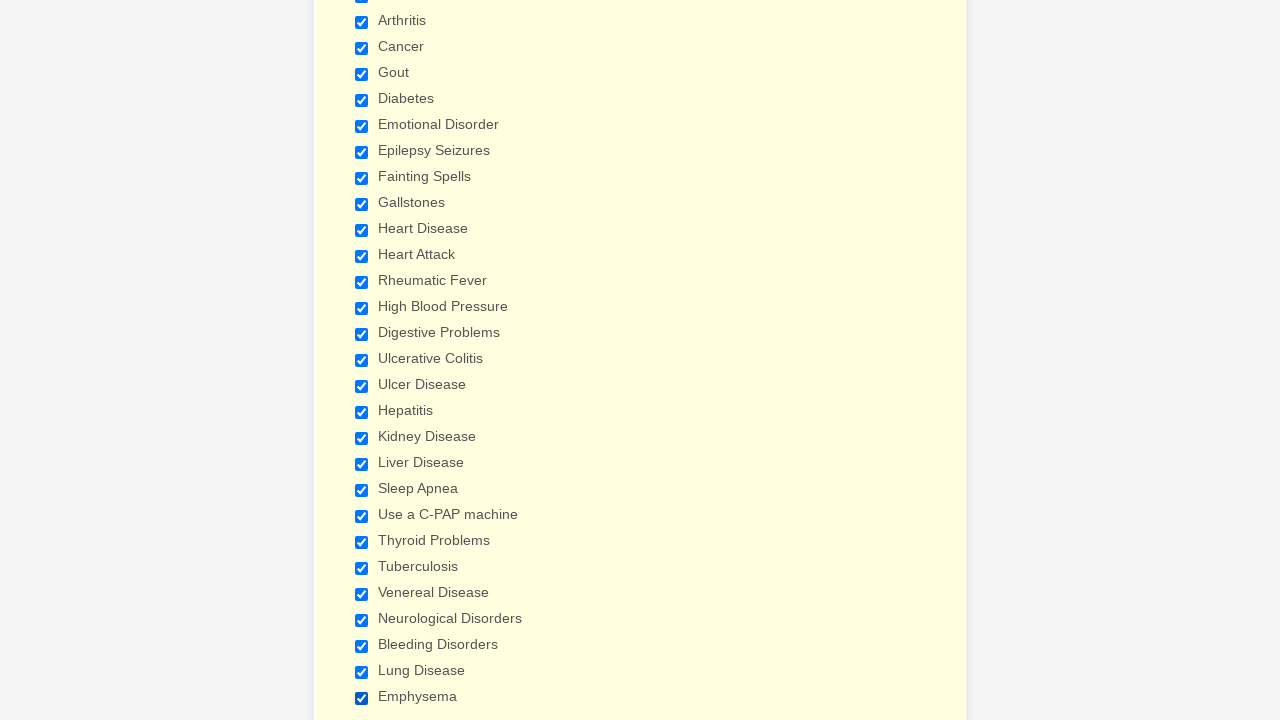

Verified checkbox at index 4 is selected
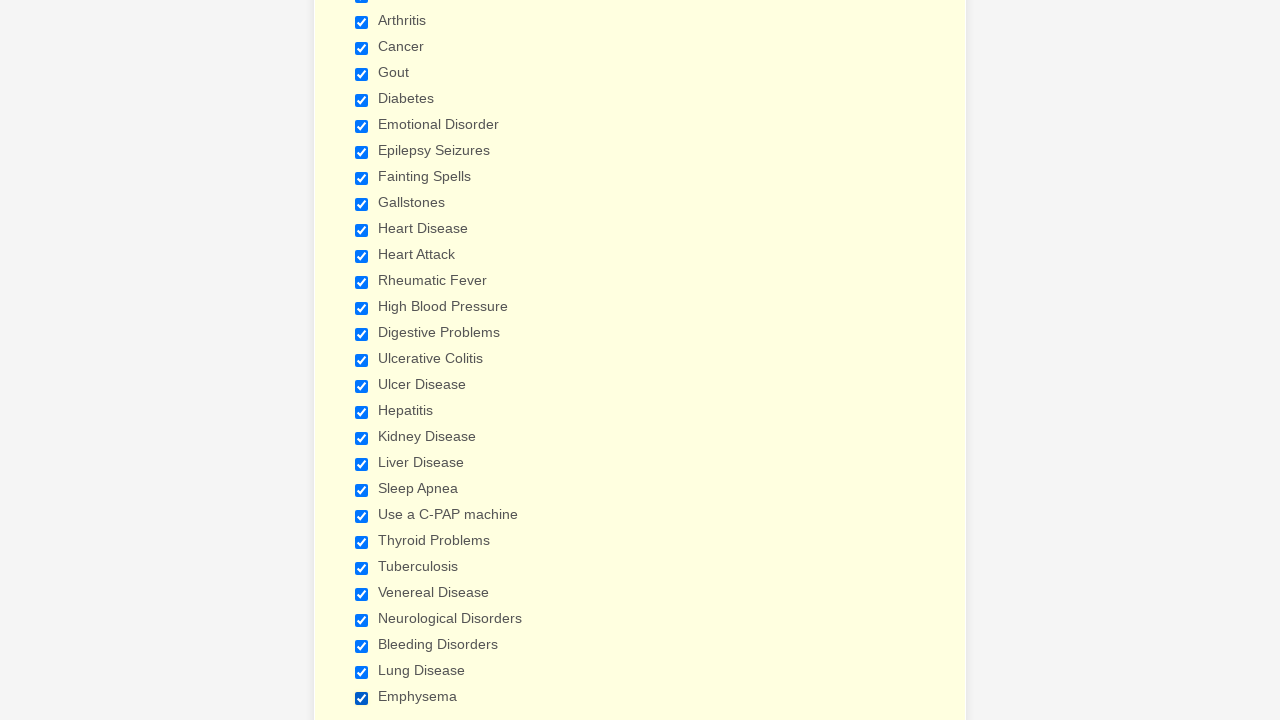

Verified checkbox at index 5 is selected
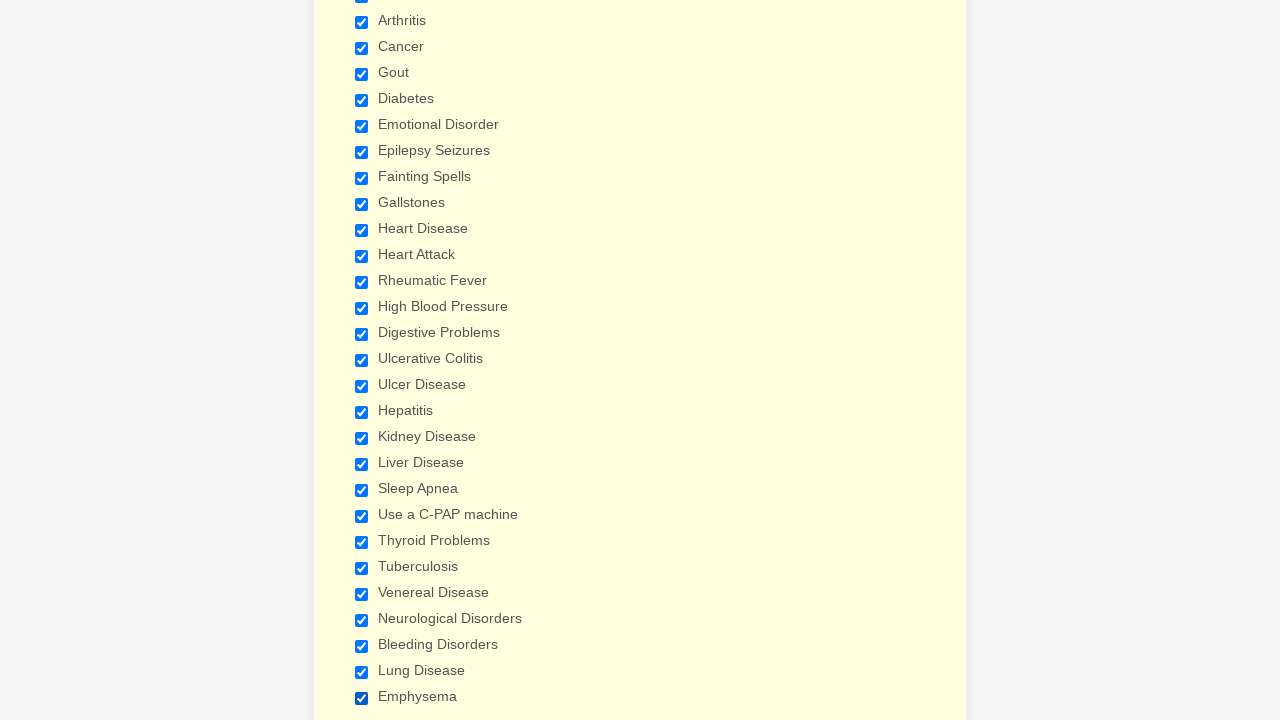

Verified checkbox at index 6 is selected
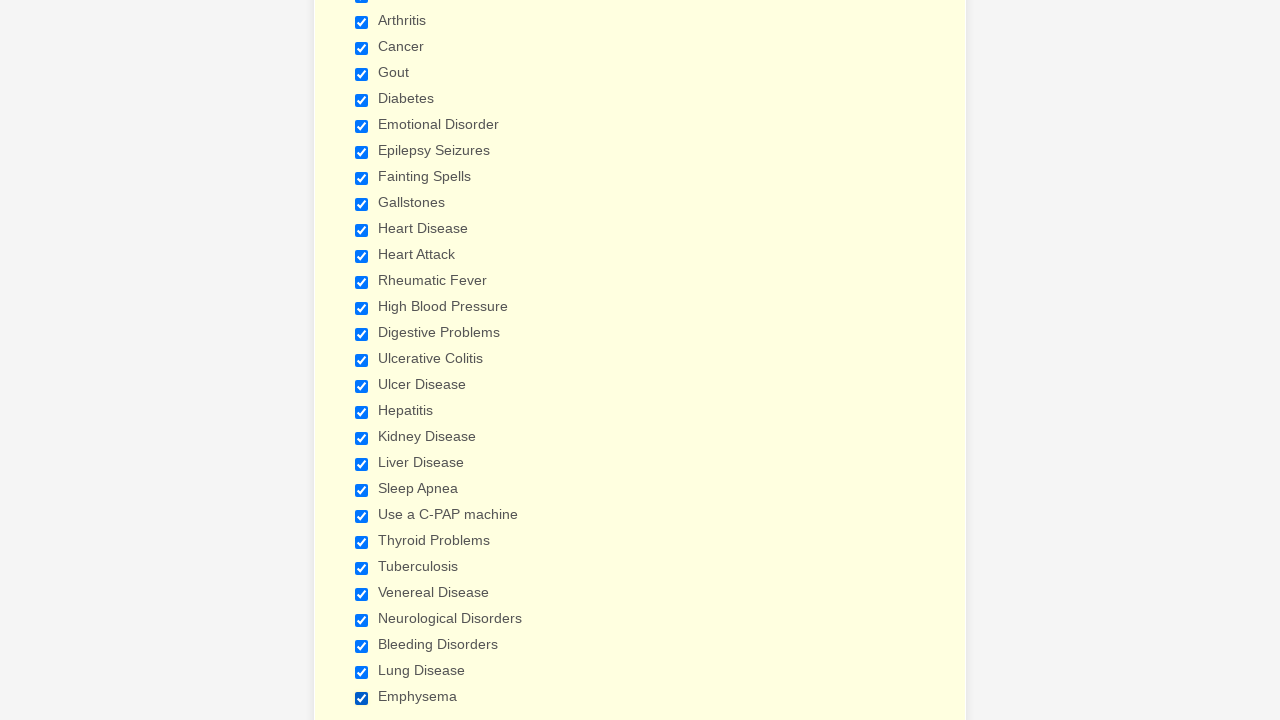

Verified checkbox at index 7 is selected
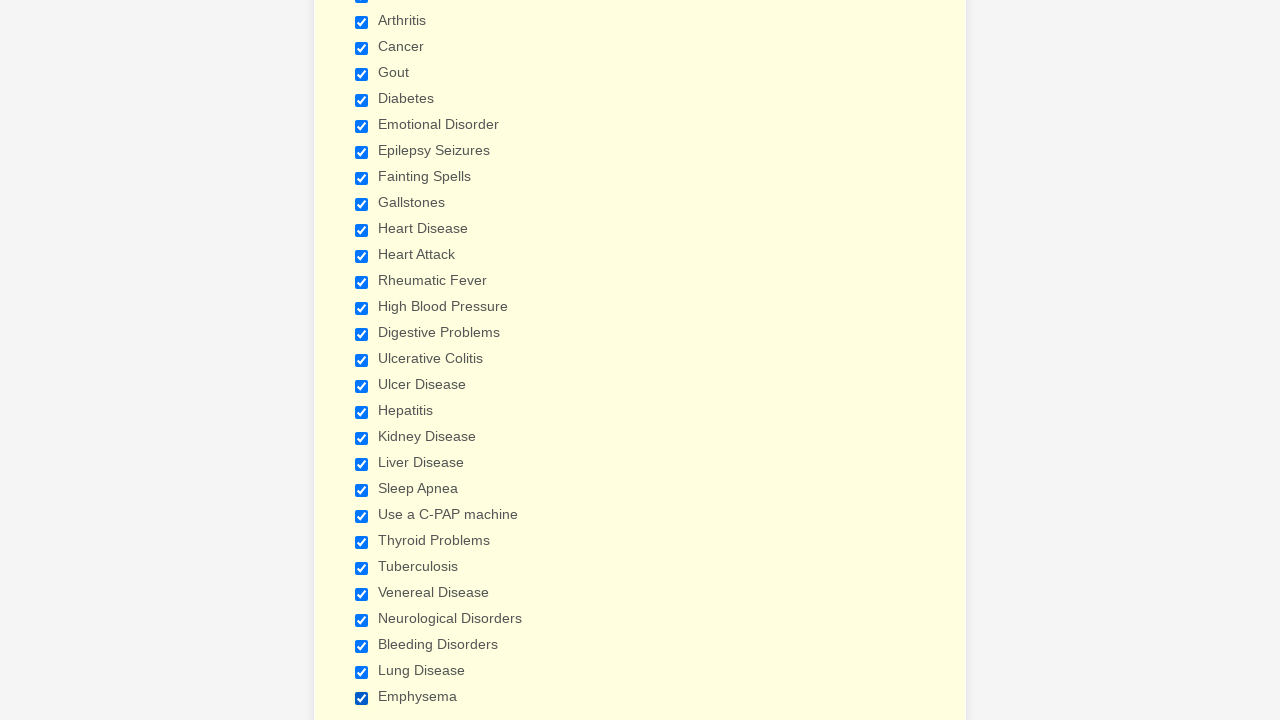

Verified checkbox at index 8 is selected
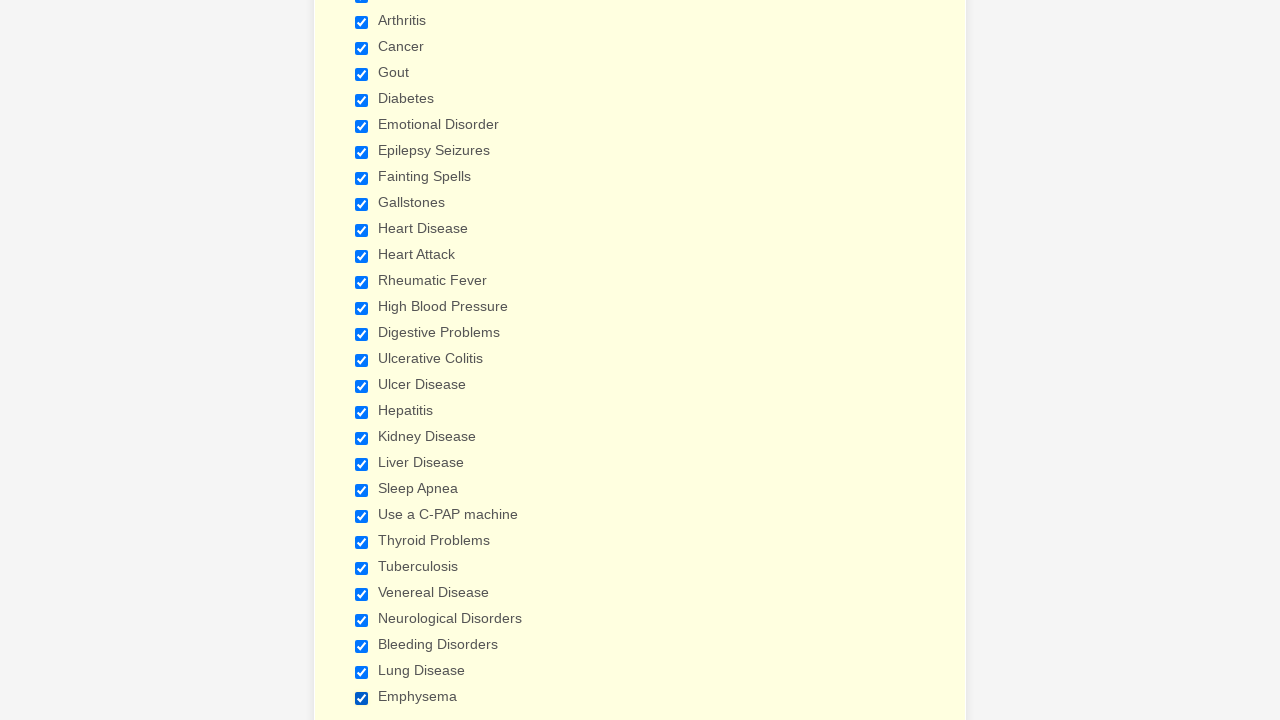

Verified checkbox at index 9 is selected
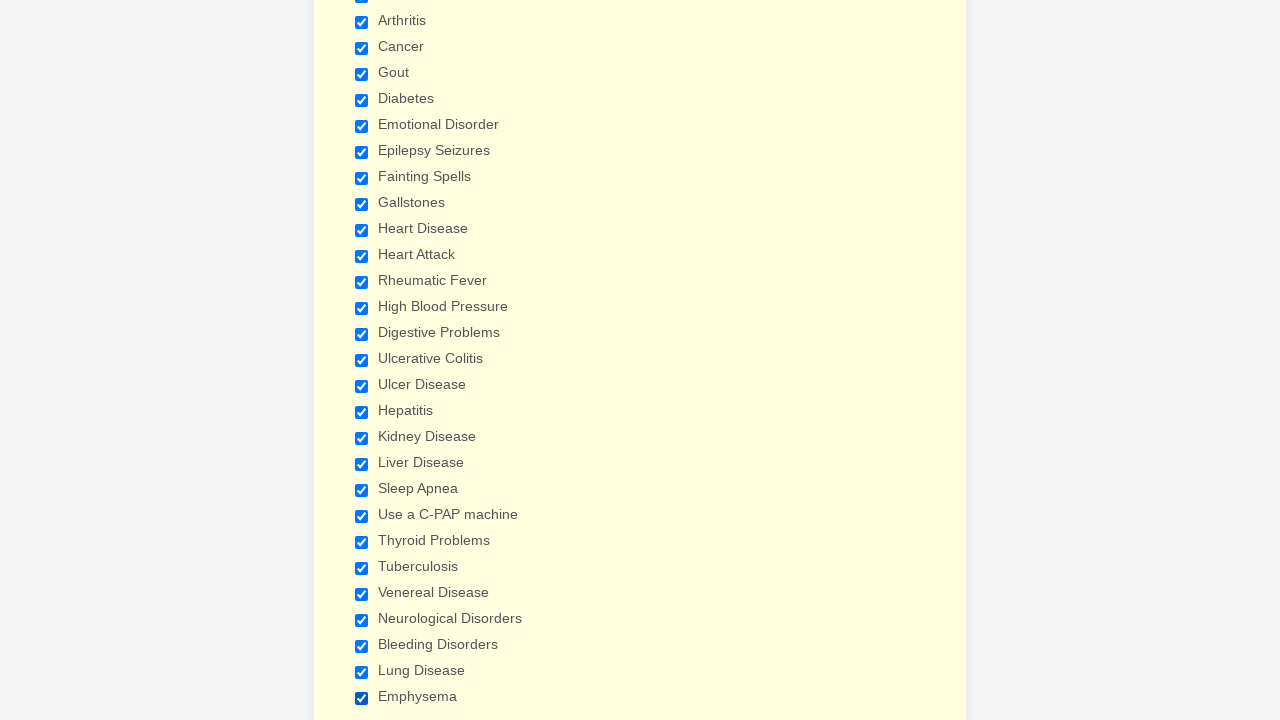

Verified checkbox at index 10 is selected
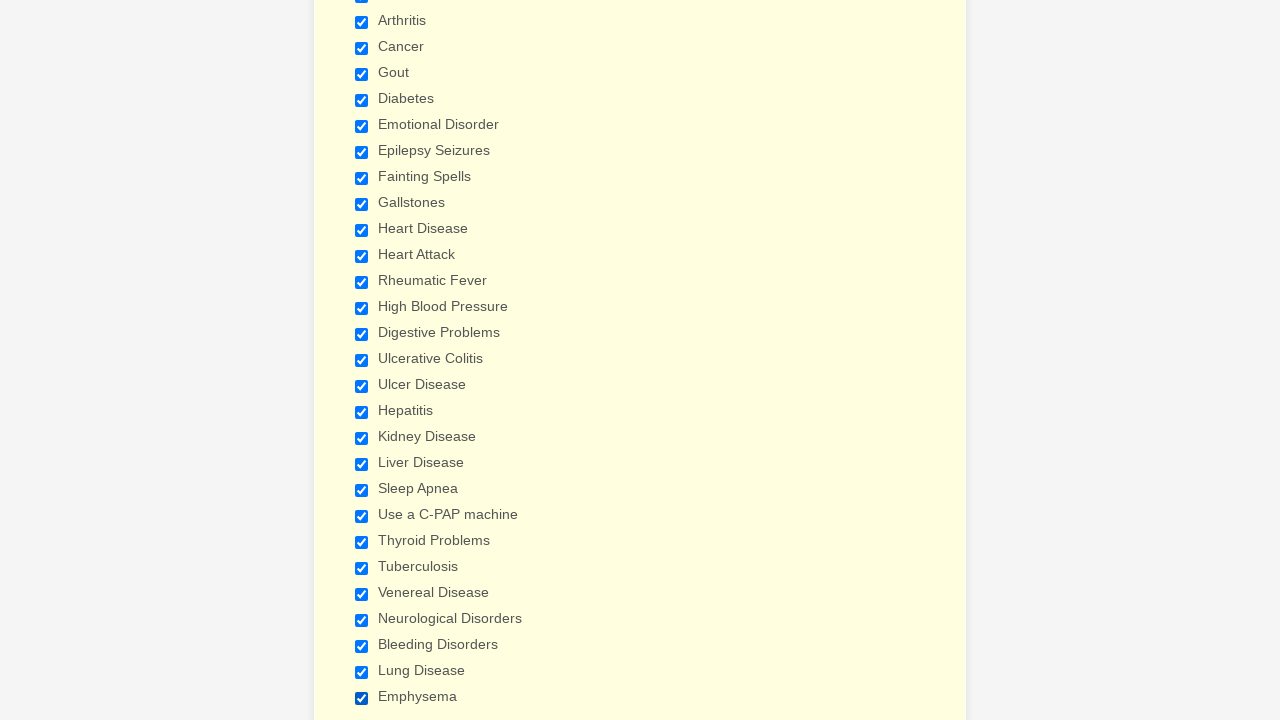

Verified checkbox at index 11 is selected
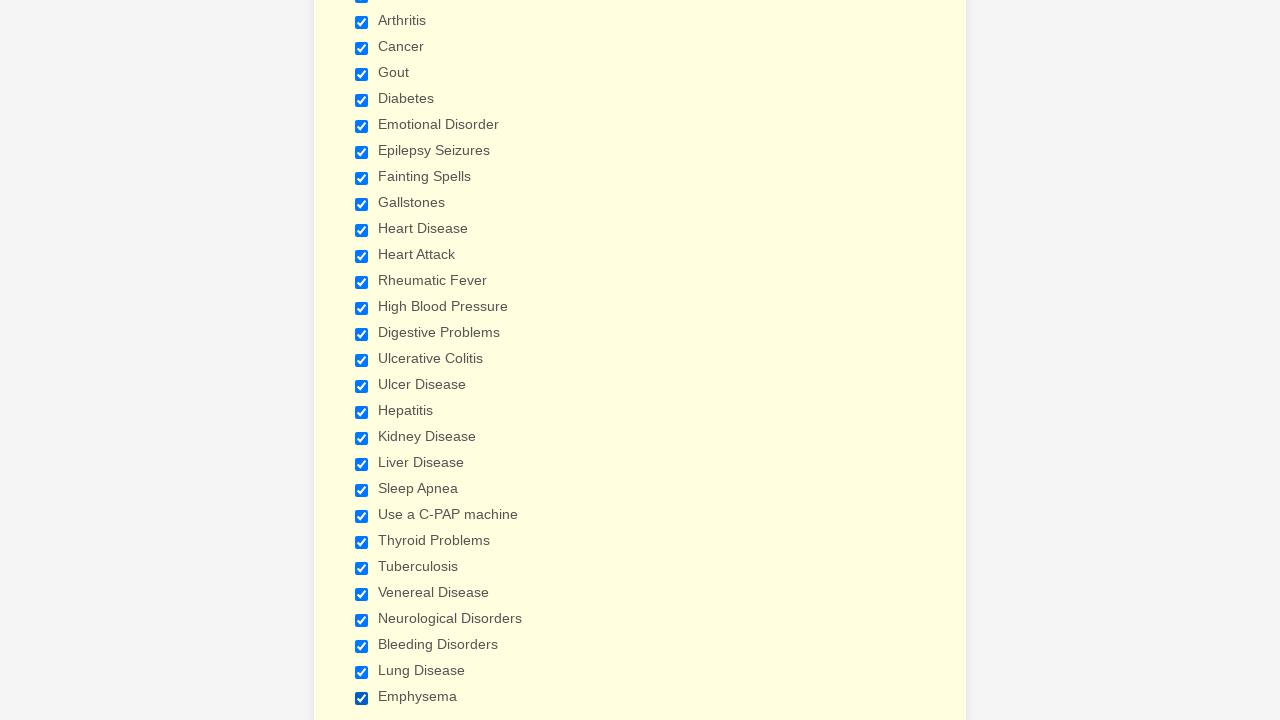

Verified checkbox at index 12 is selected
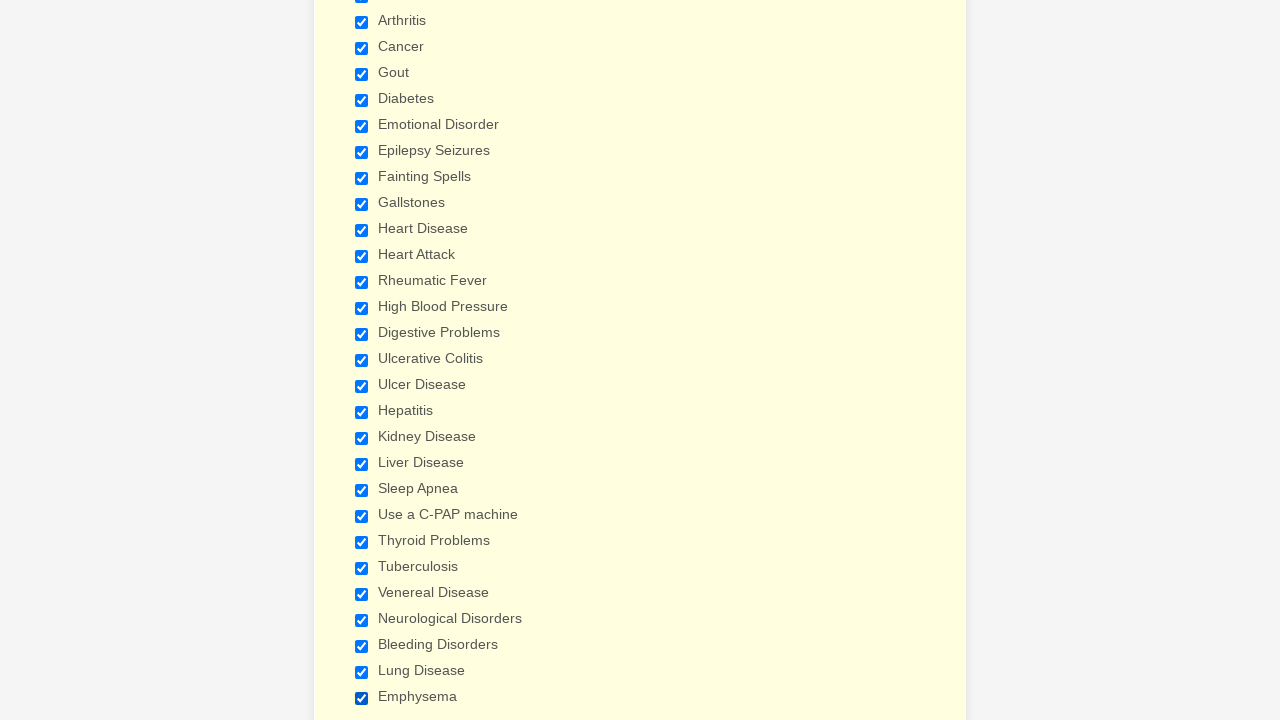

Verified checkbox at index 13 is selected
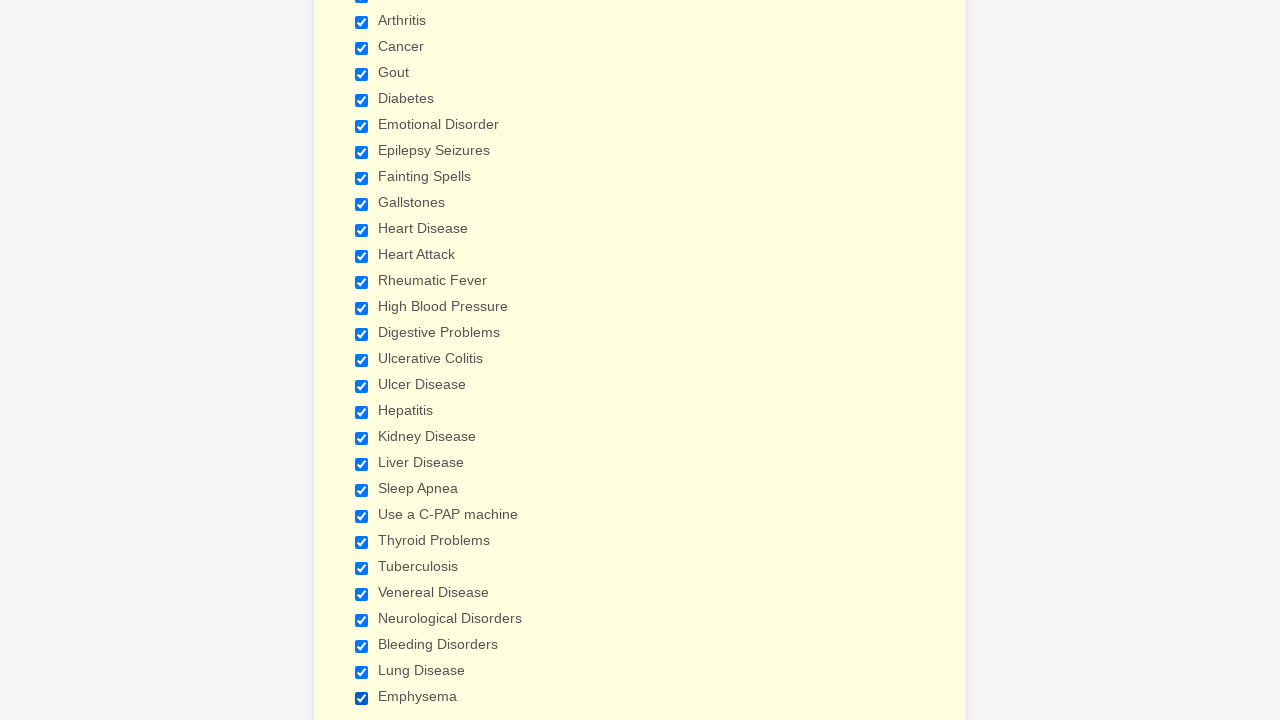

Verified checkbox at index 14 is selected
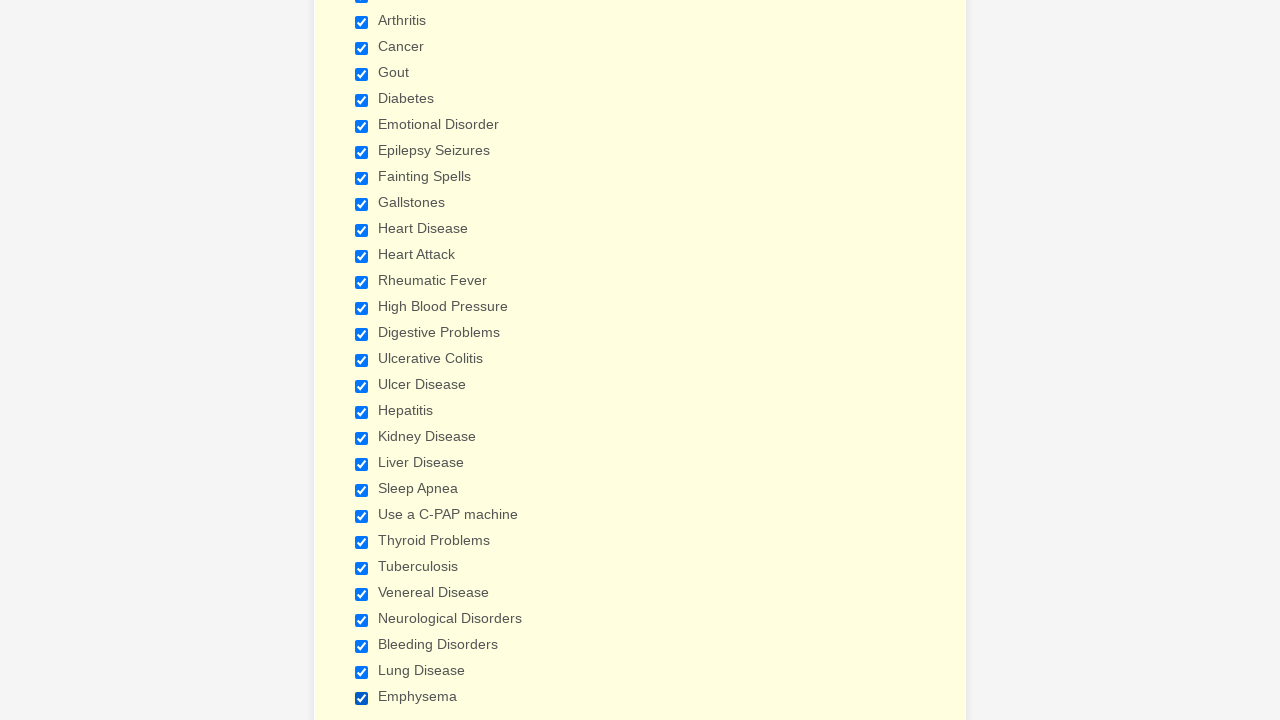

Verified checkbox at index 15 is selected
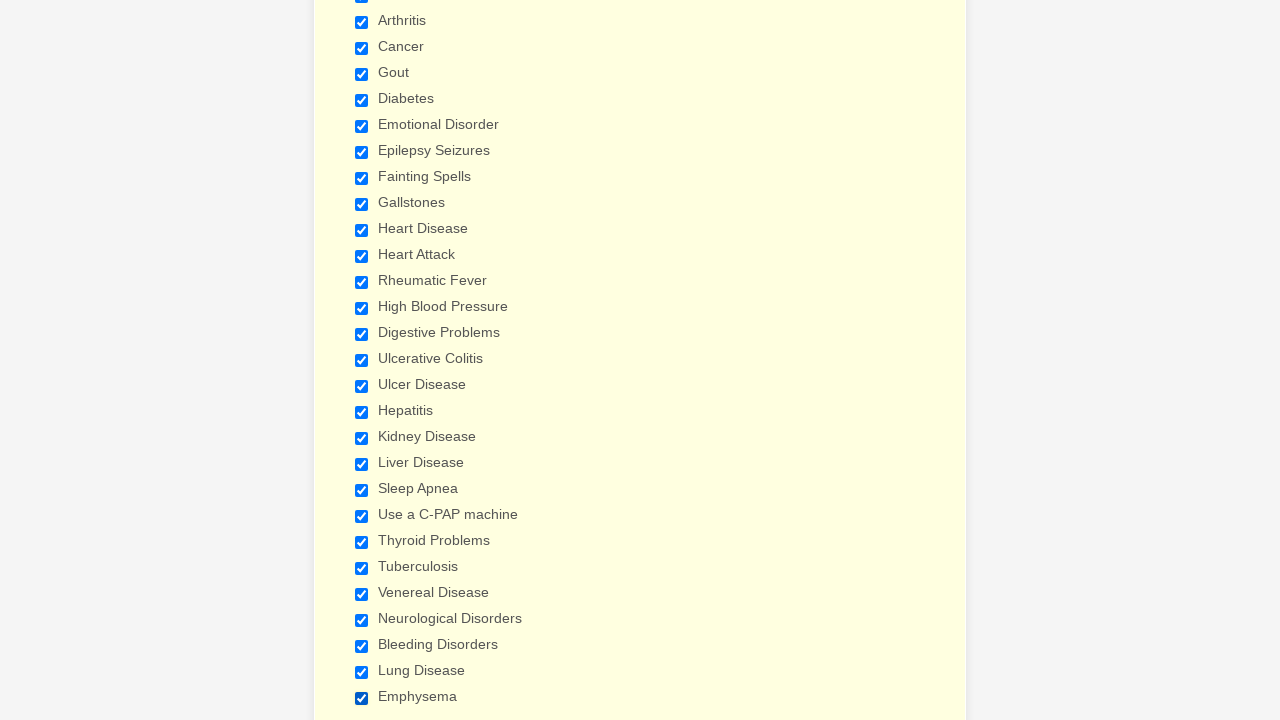

Verified checkbox at index 16 is selected
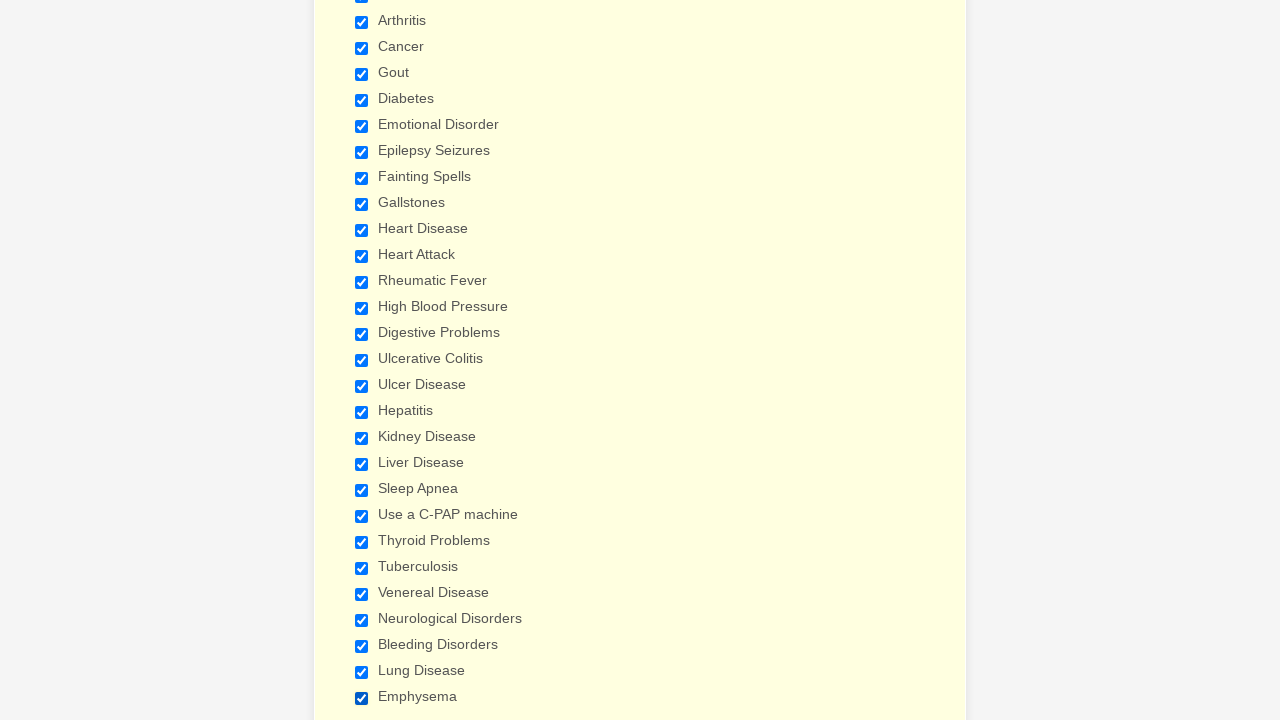

Verified checkbox at index 17 is selected
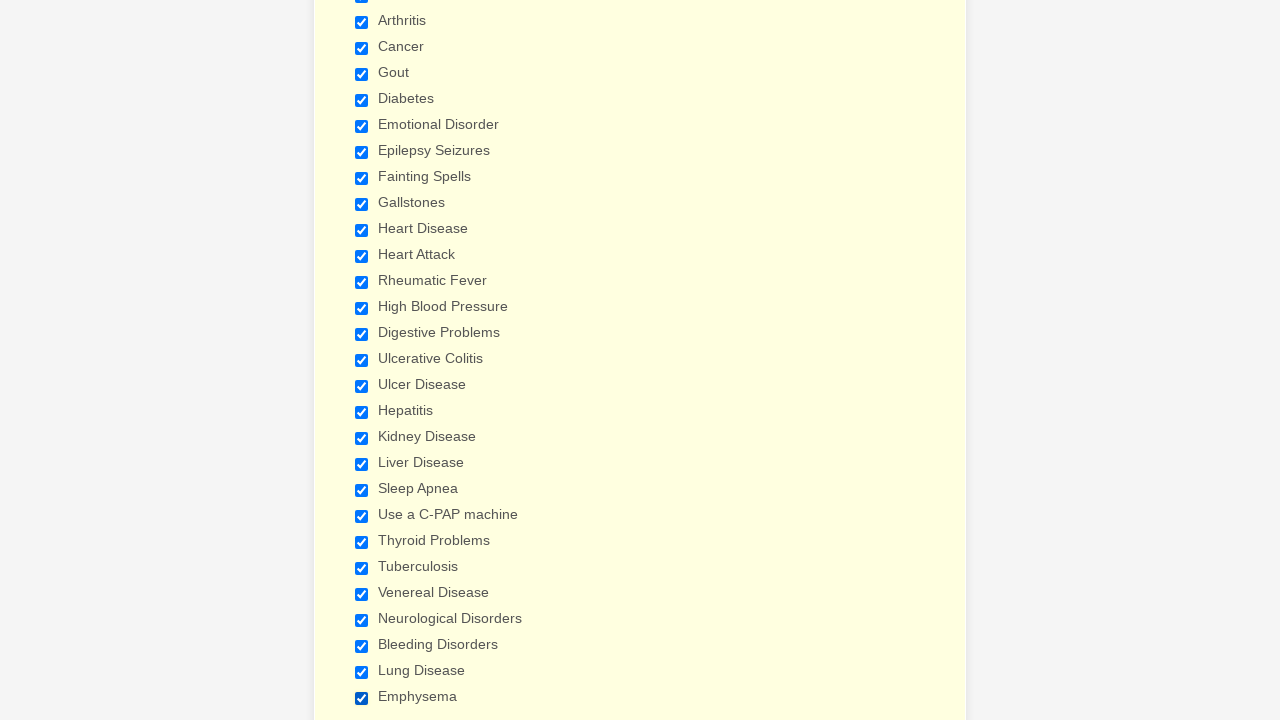

Verified checkbox at index 18 is selected
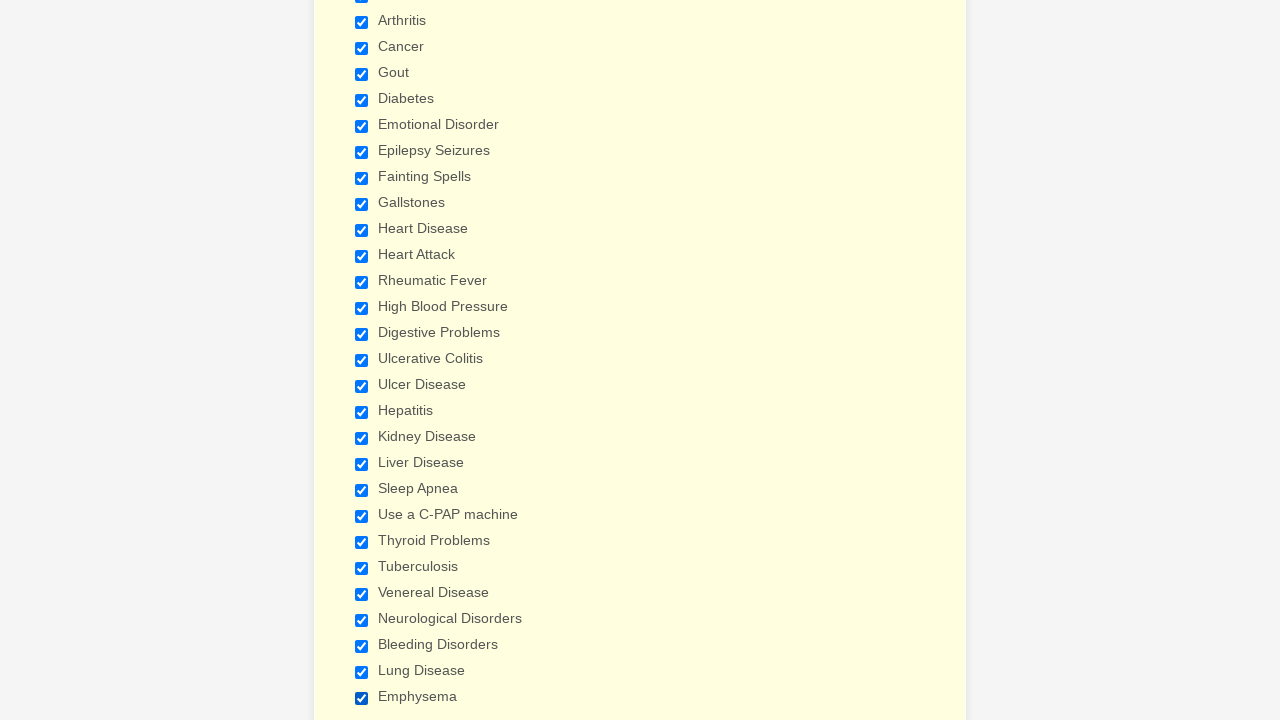

Verified checkbox at index 19 is selected
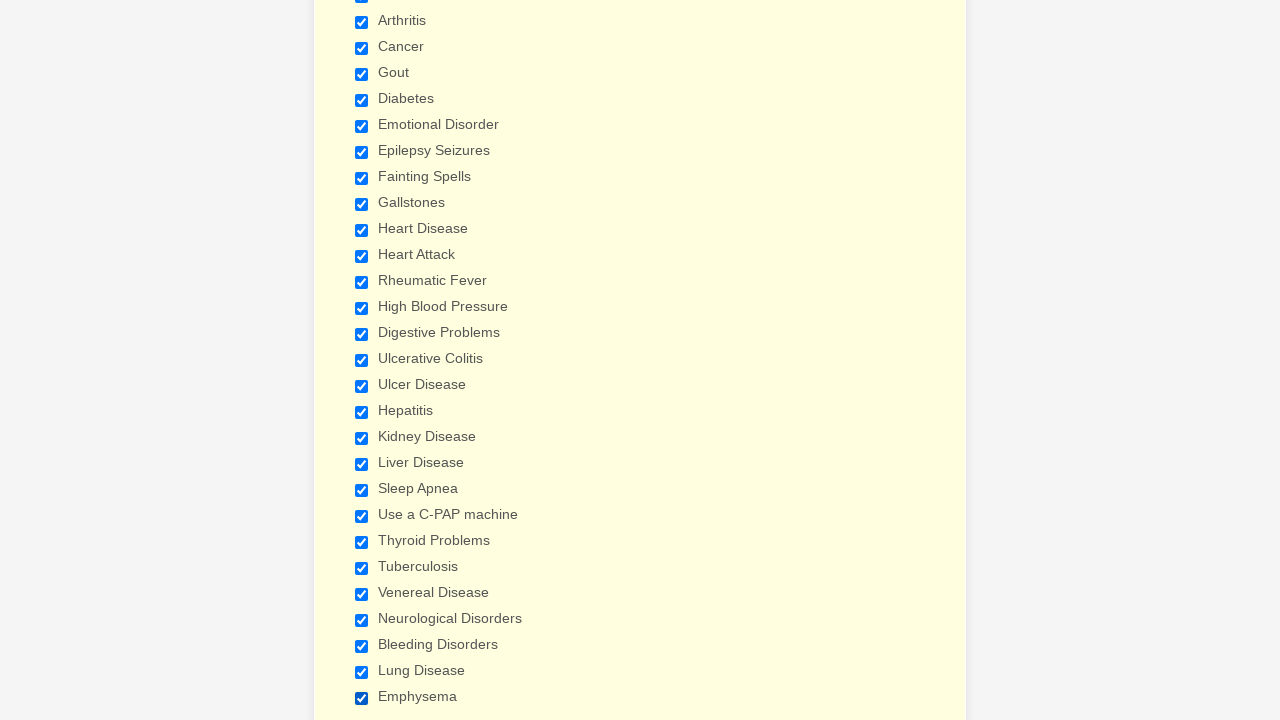

Verified checkbox at index 20 is selected
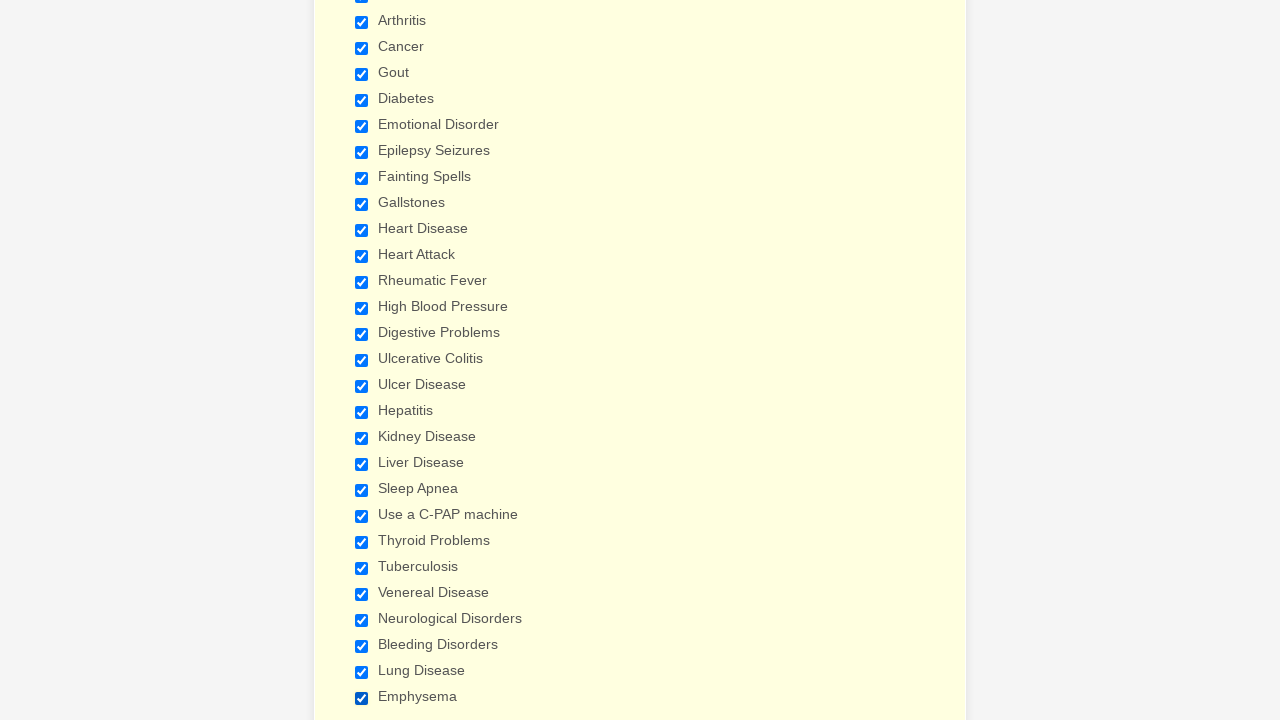

Verified checkbox at index 21 is selected
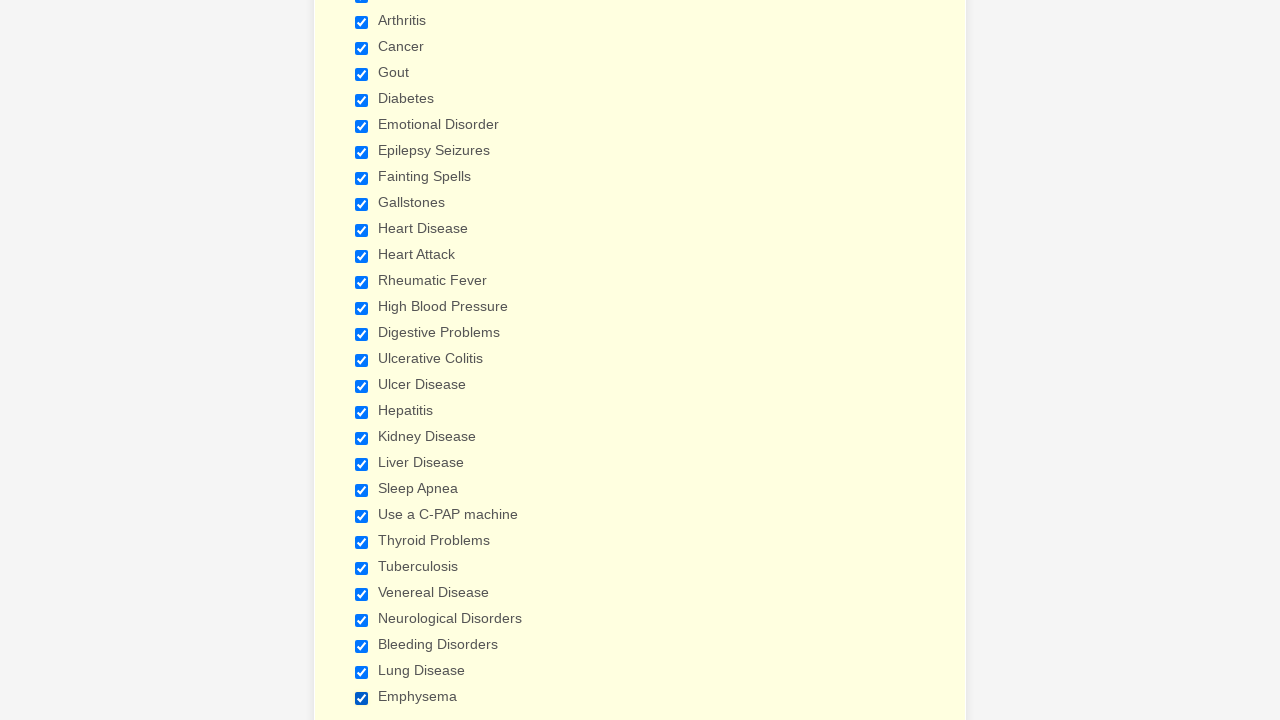

Verified checkbox at index 22 is selected
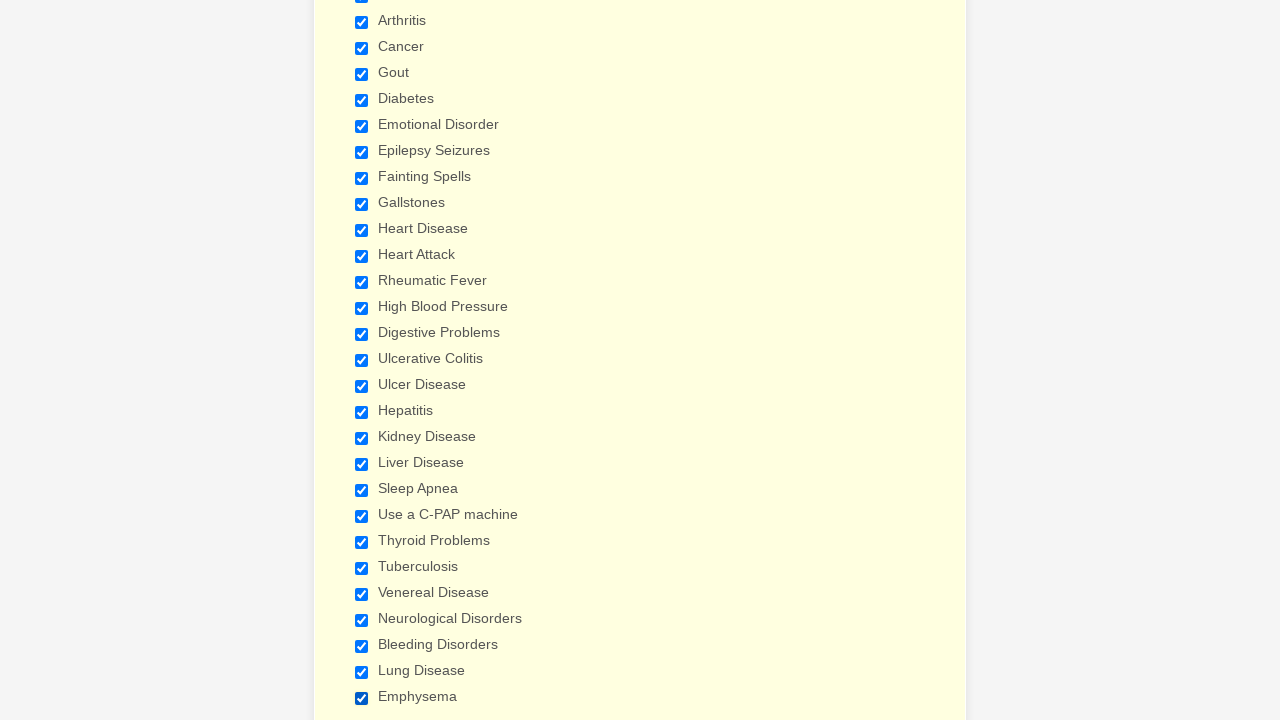

Verified checkbox at index 23 is selected
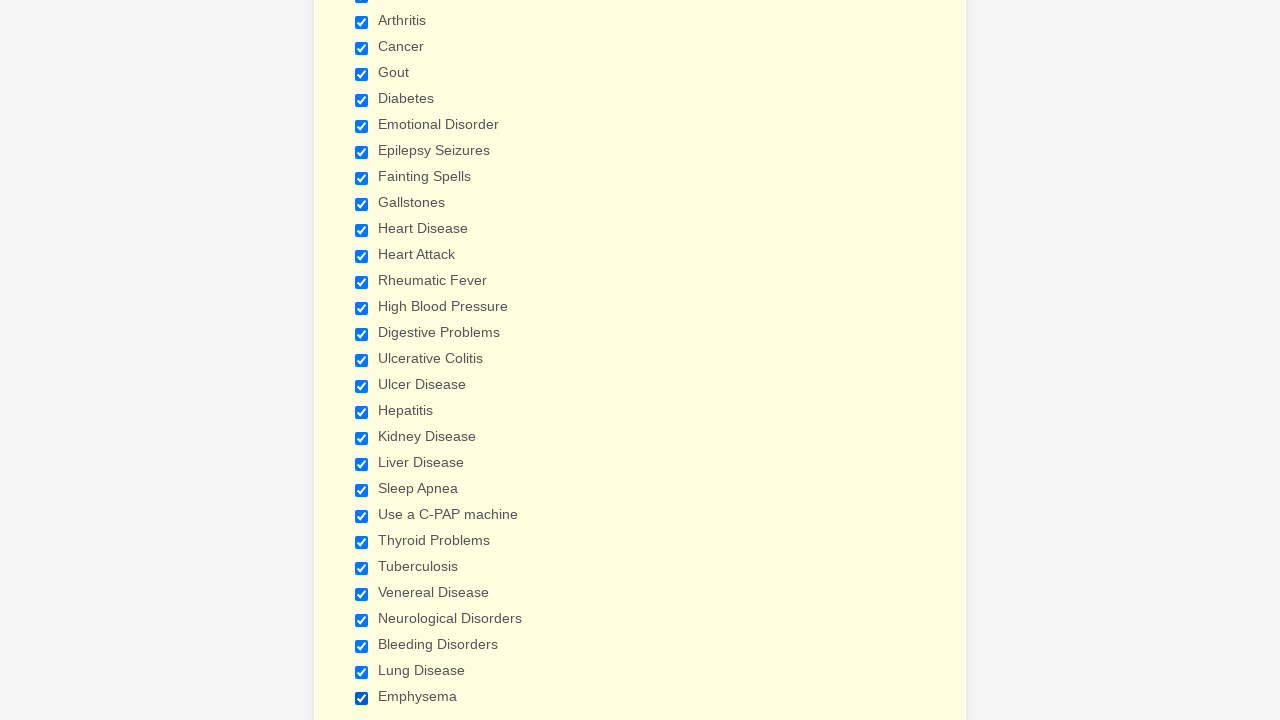

Verified checkbox at index 24 is selected
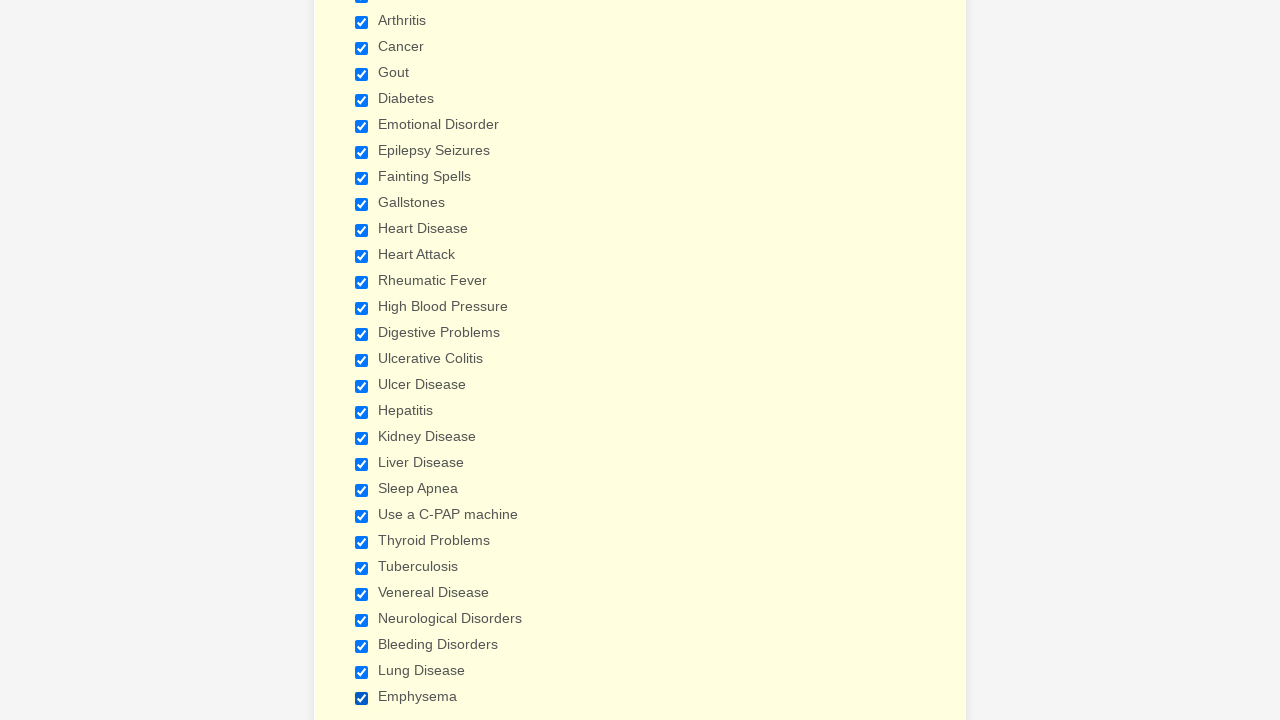

Verified checkbox at index 25 is selected
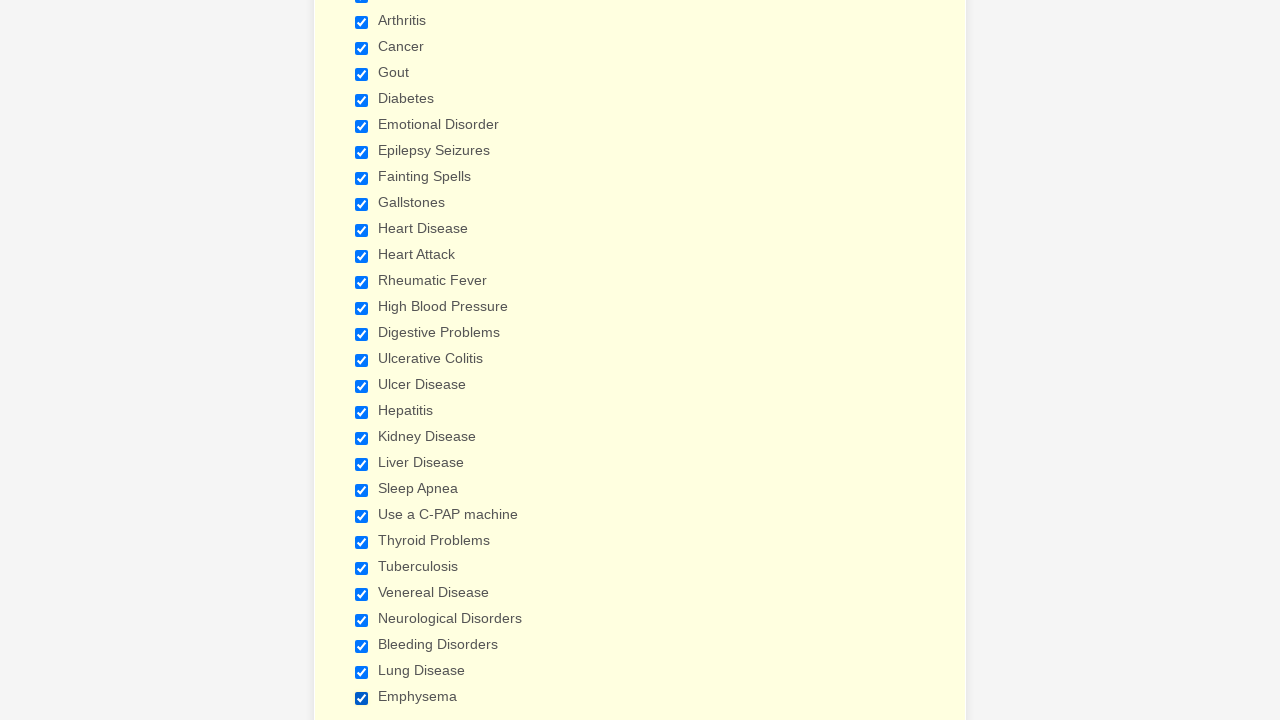

Verified checkbox at index 26 is selected
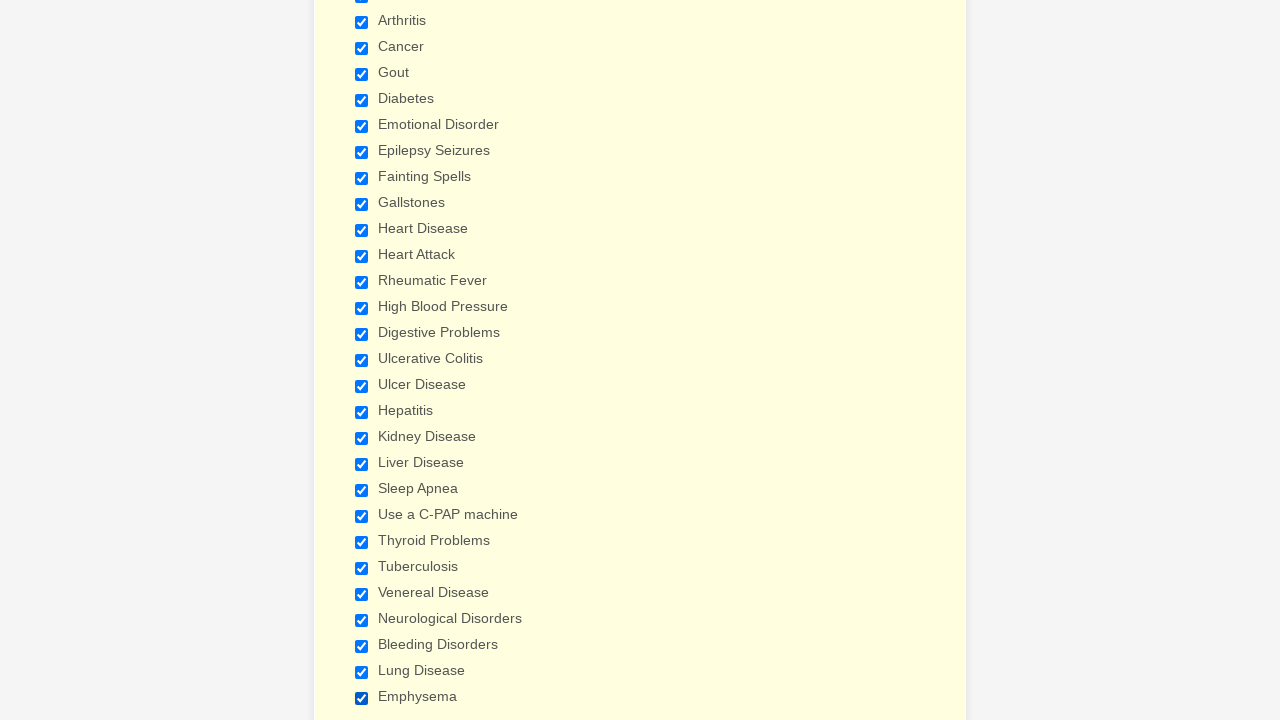

Verified checkbox at index 27 is selected
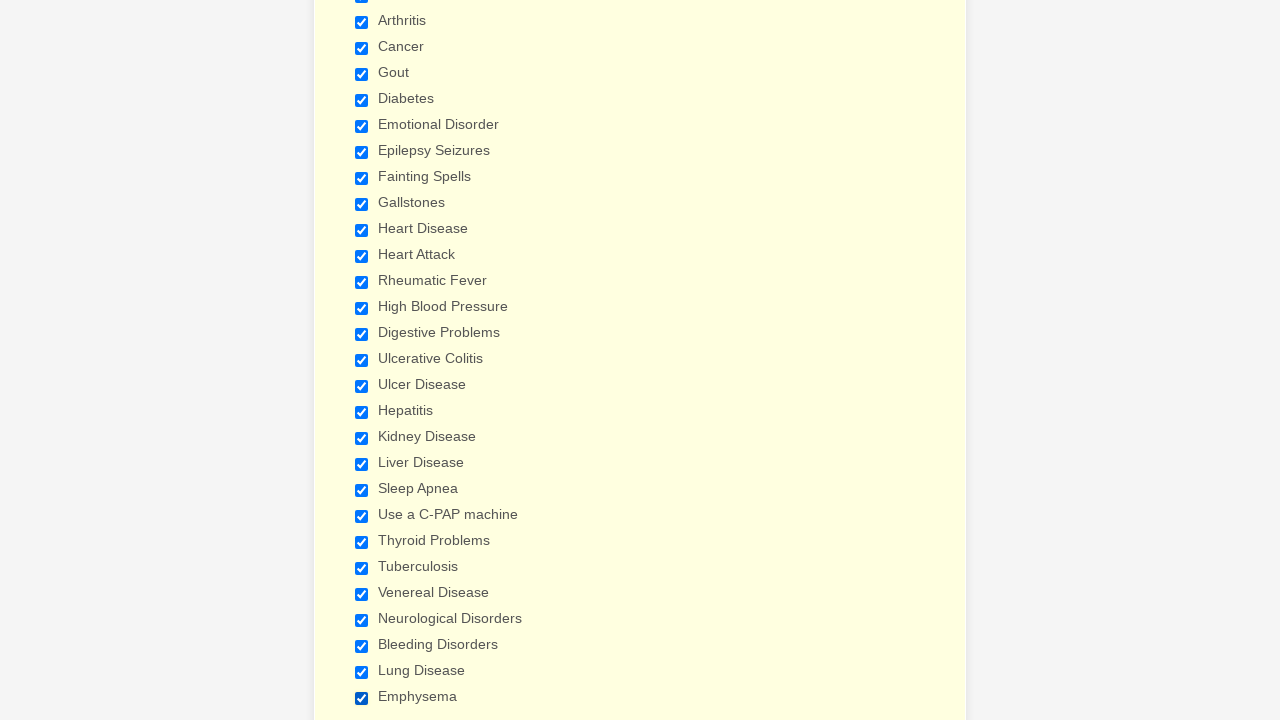

Verified checkbox at index 28 is selected
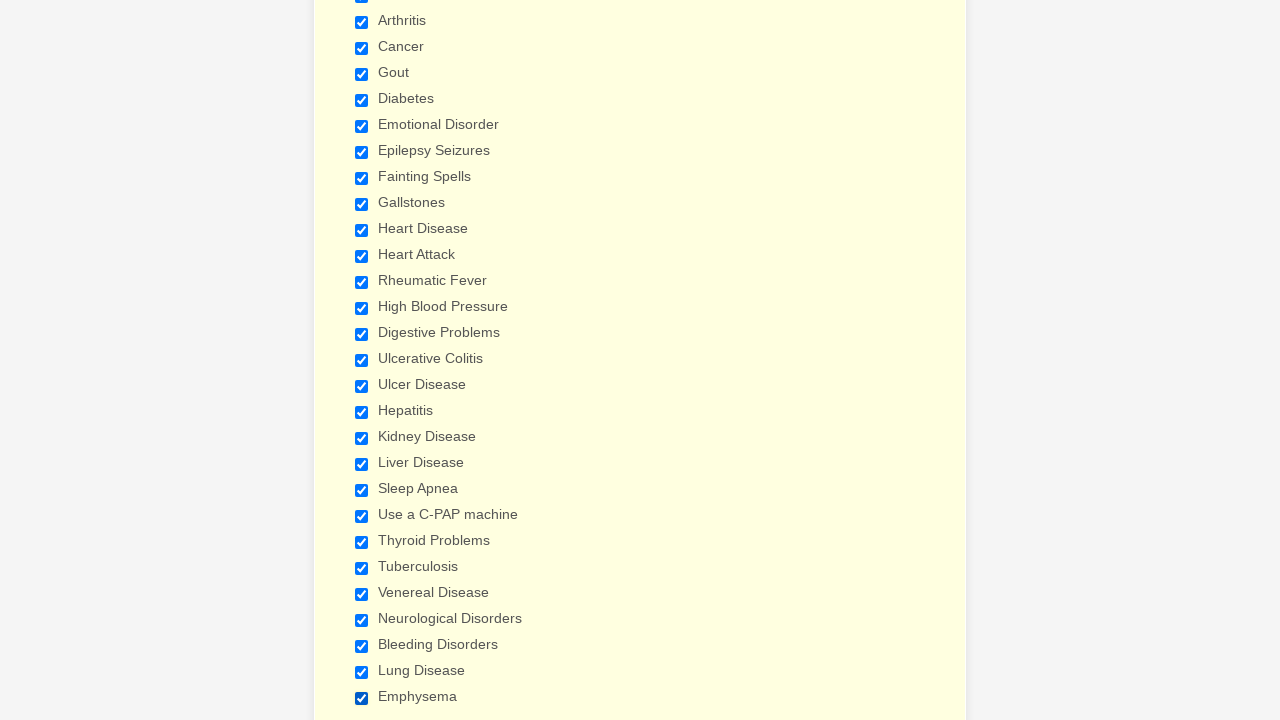

Clicked checkbox at index 0 to deselect it at (362, 360) on div.form-single-column input[type='checkbox'] >> nth=0
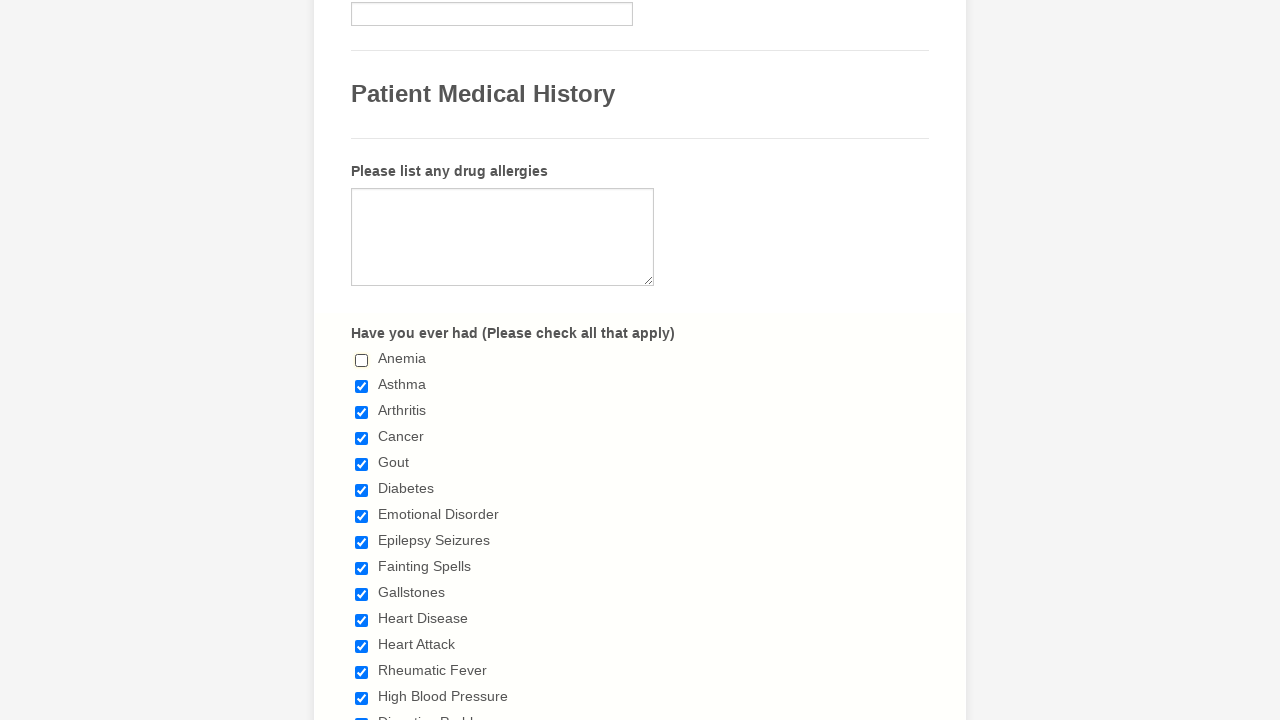

Clicked checkbox at index 1 to deselect it at (362, 386) on div.form-single-column input[type='checkbox'] >> nth=1
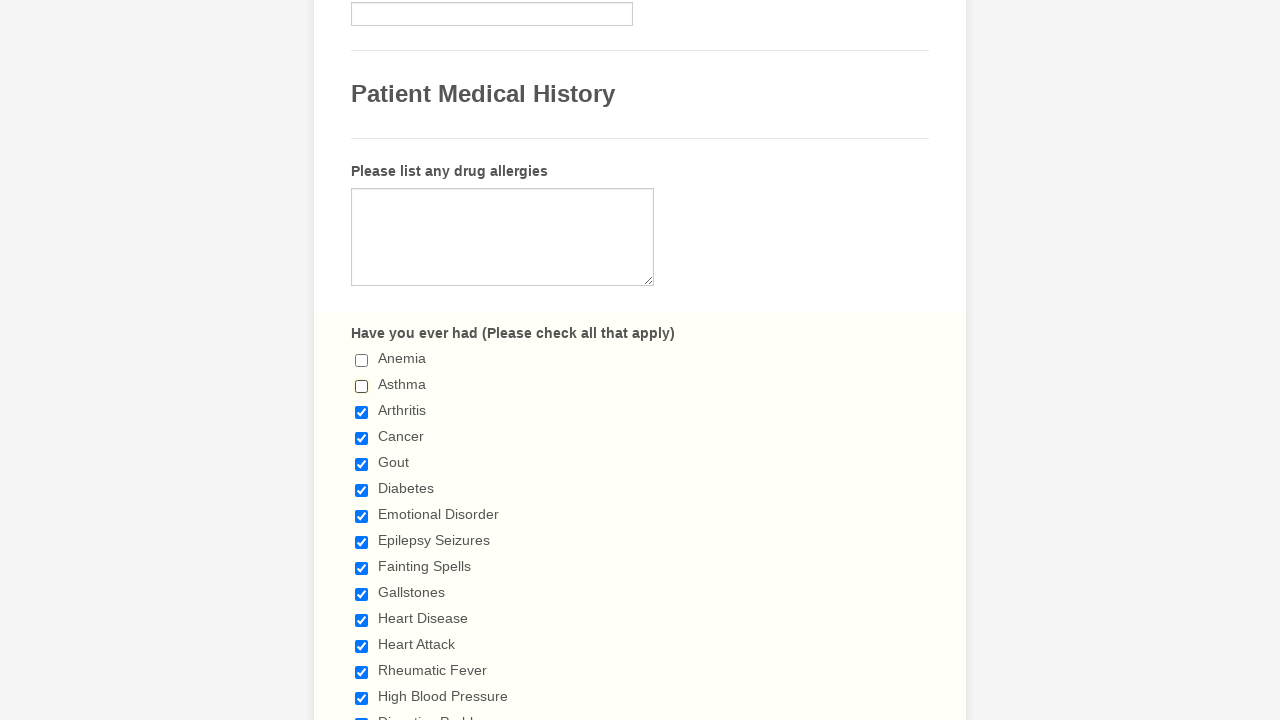

Clicked checkbox at index 2 to deselect it at (362, 412) on div.form-single-column input[type='checkbox'] >> nth=2
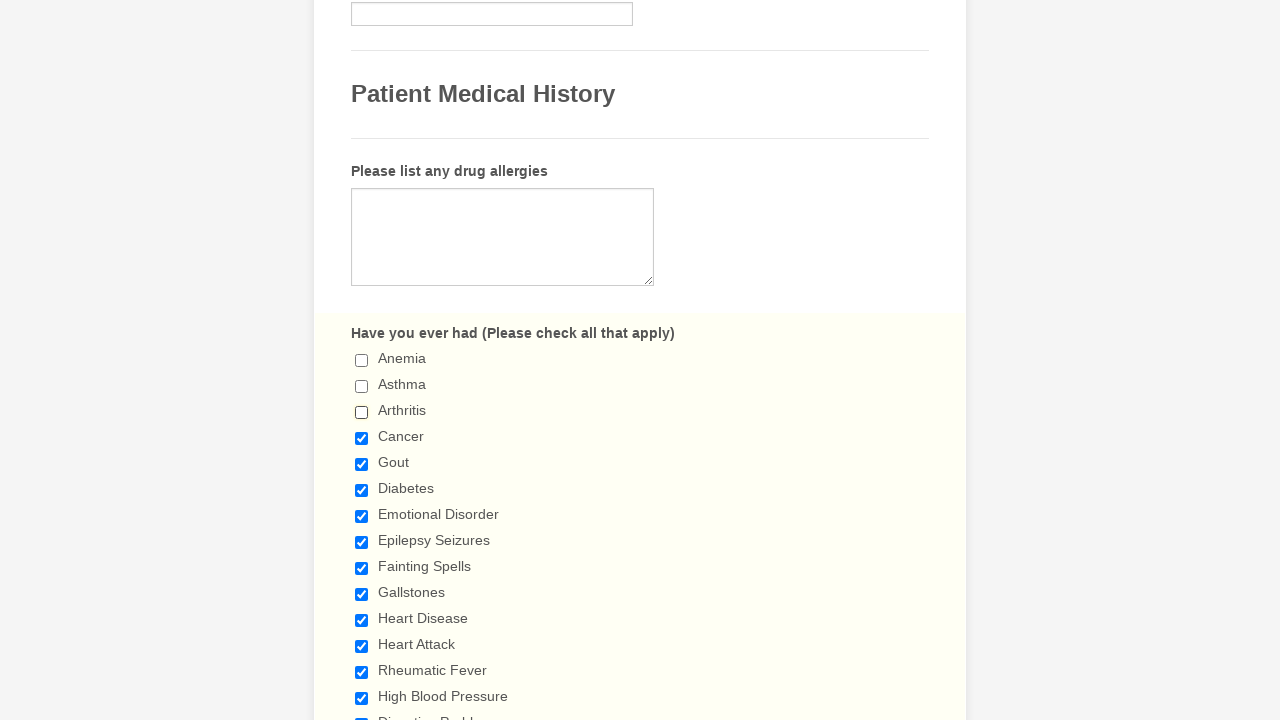

Clicked checkbox at index 3 to deselect it at (362, 438) on div.form-single-column input[type='checkbox'] >> nth=3
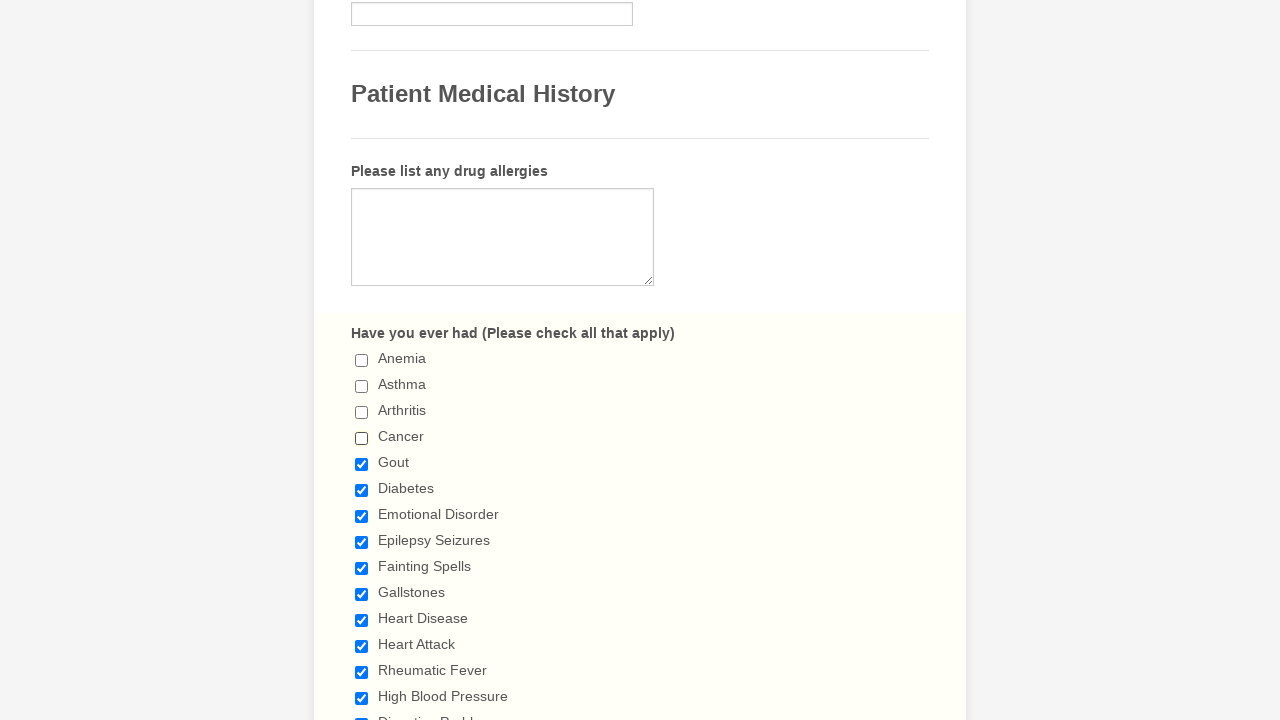

Clicked checkbox at index 4 to deselect it at (362, 464) on div.form-single-column input[type='checkbox'] >> nth=4
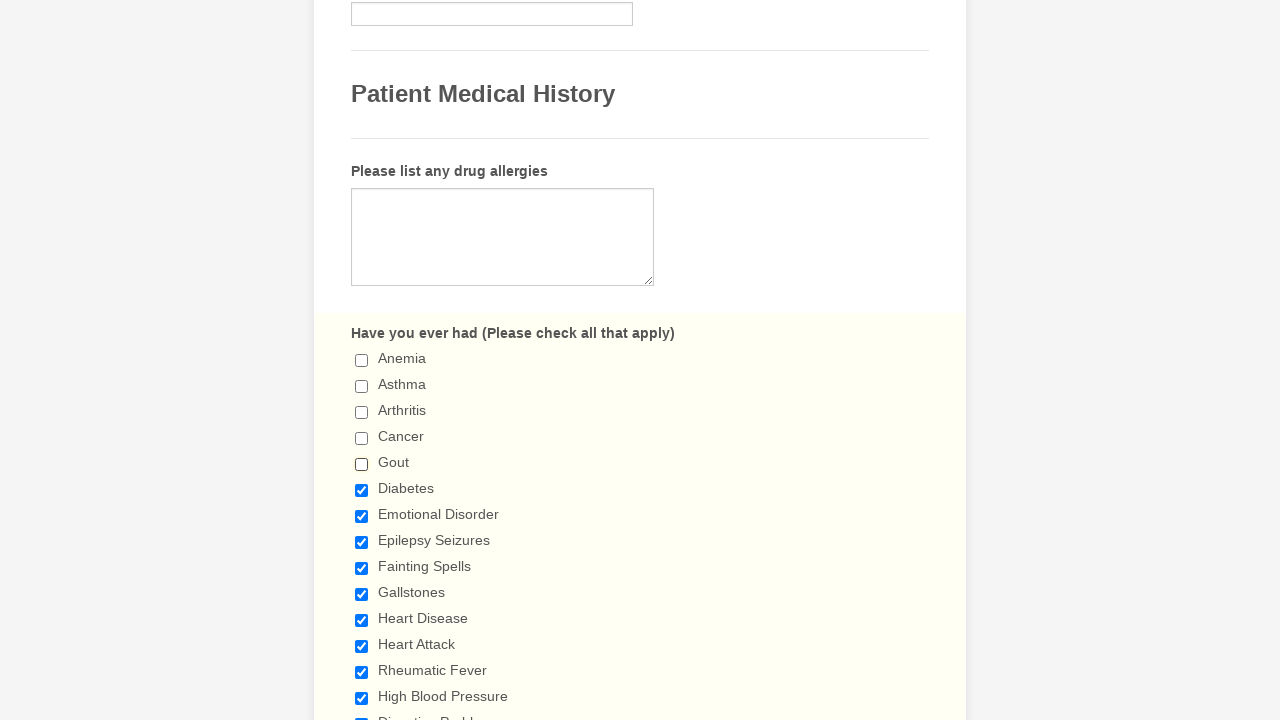

Clicked checkbox at index 5 to deselect it at (362, 490) on div.form-single-column input[type='checkbox'] >> nth=5
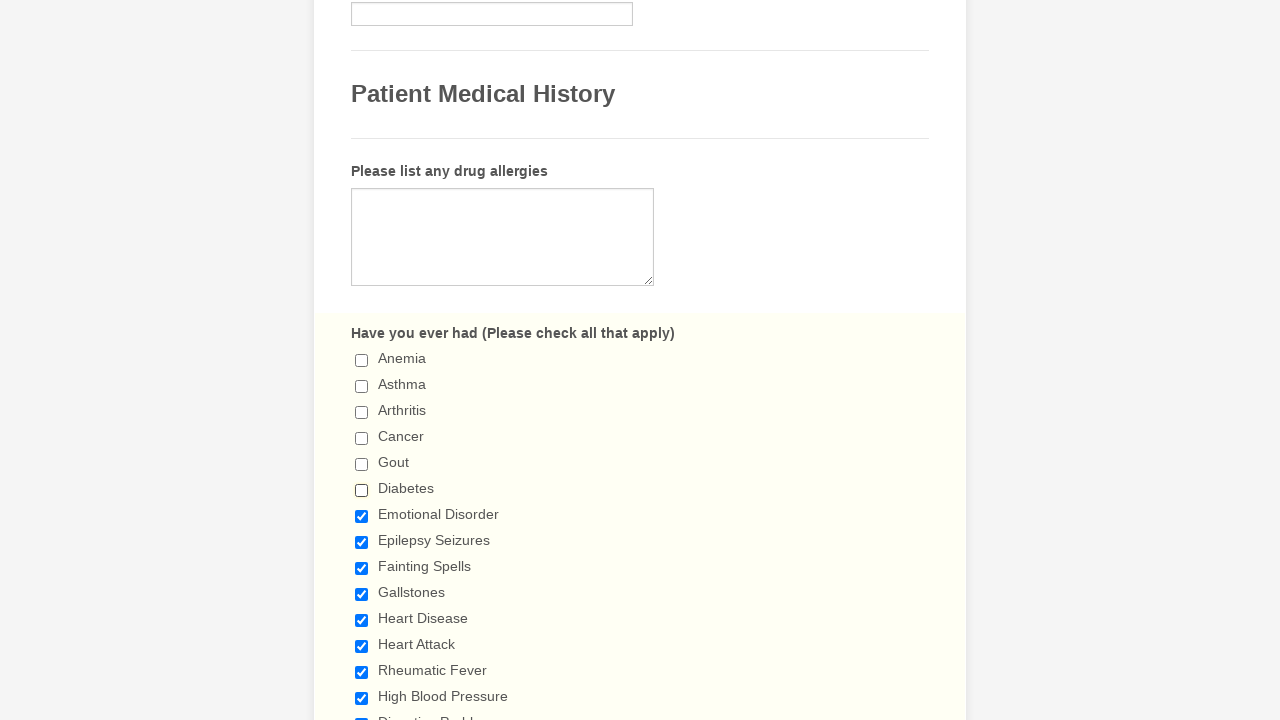

Clicked checkbox at index 6 to deselect it at (362, 516) on div.form-single-column input[type='checkbox'] >> nth=6
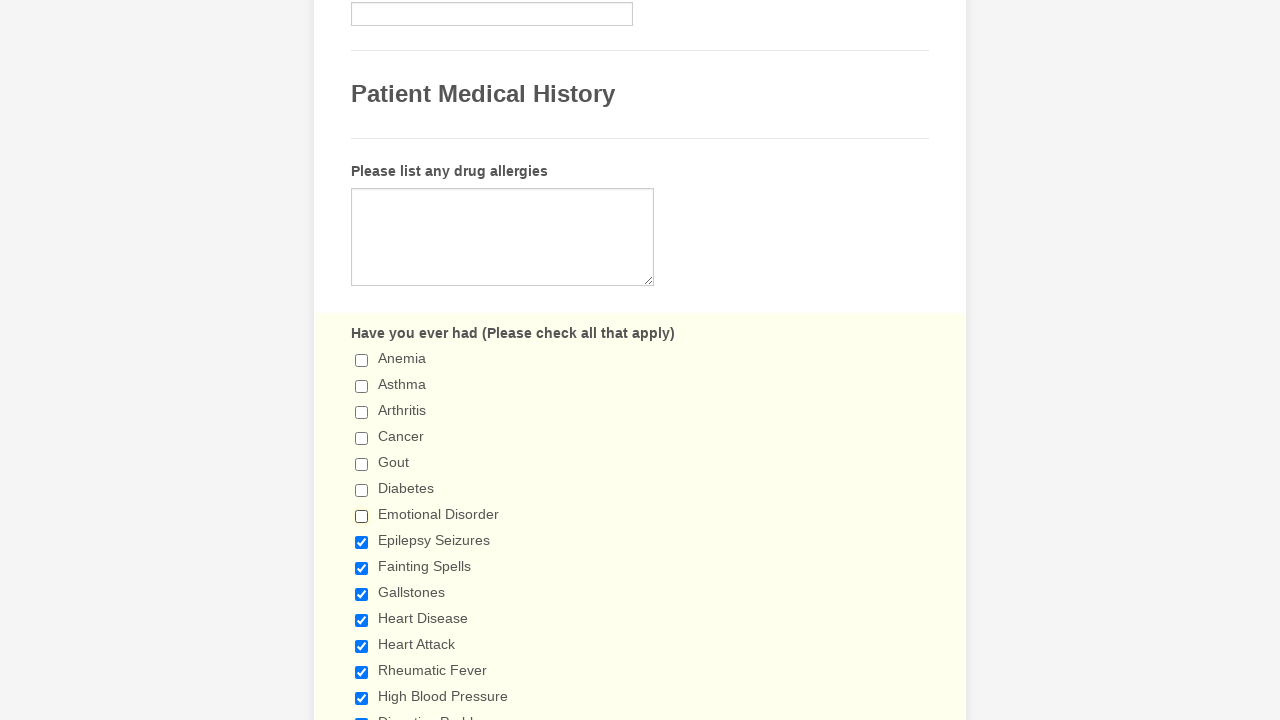

Clicked checkbox at index 7 to deselect it at (362, 542) on div.form-single-column input[type='checkbox'] >> nth=7
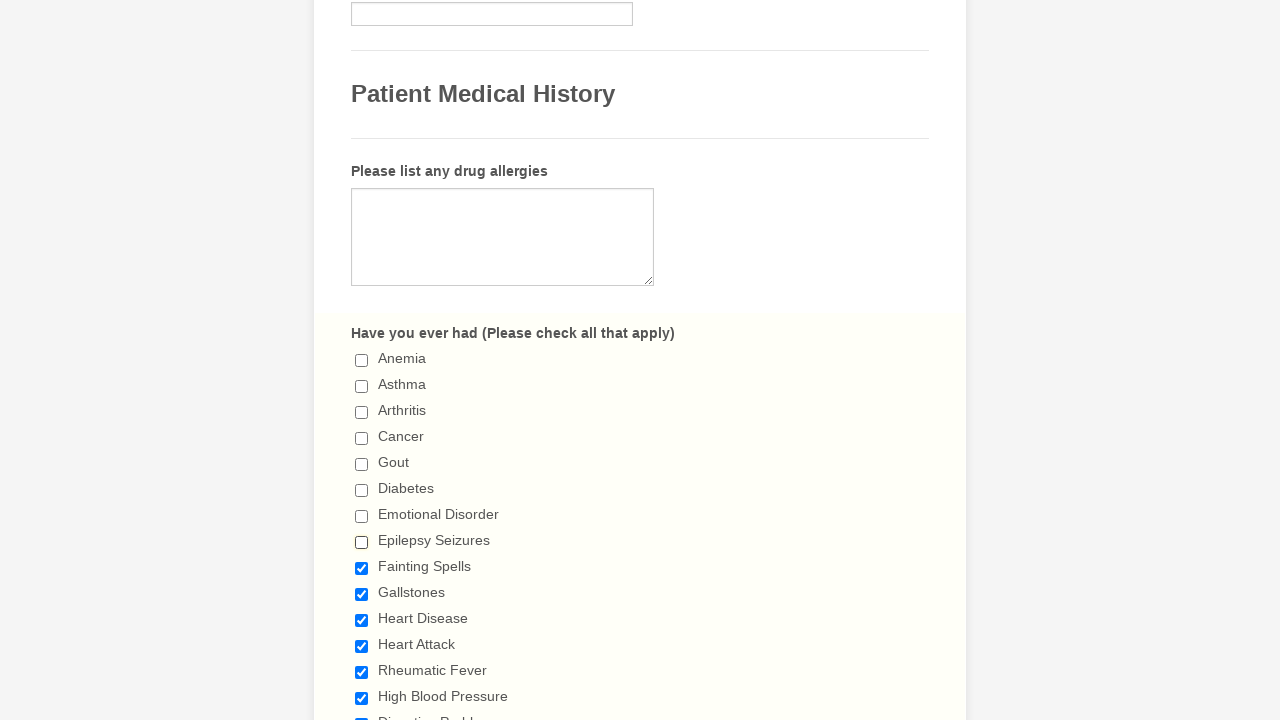

Clicked checkbox at index 8 to deselect it at (362, 568) on div.form-single-column input[type='checkbox'] >> nth=8
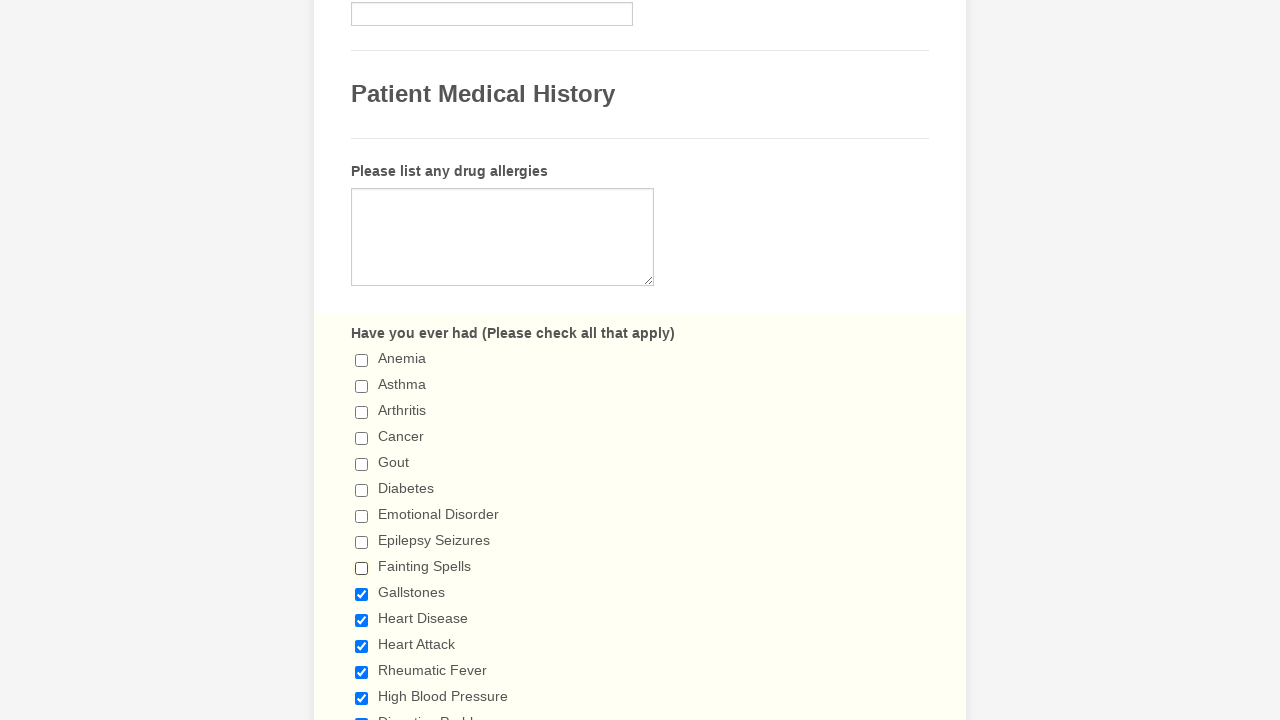

Clicked checkbox at index 9 to deselect it at (362, 594) on div.form-single-column input[type='checkbox'] >> nth=9
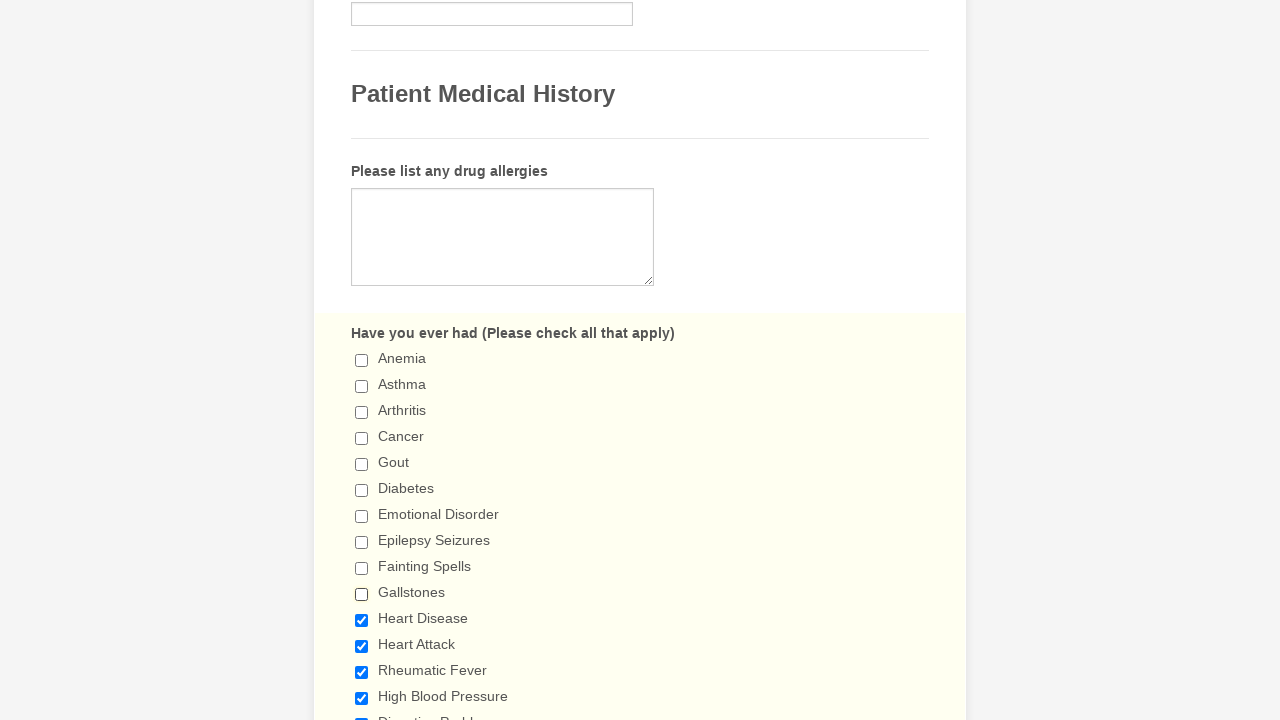

Clicked checkbox at index 10 to deselect it at (362, 620) on div.form-single-column input[type='checkbox'] >> nth=10
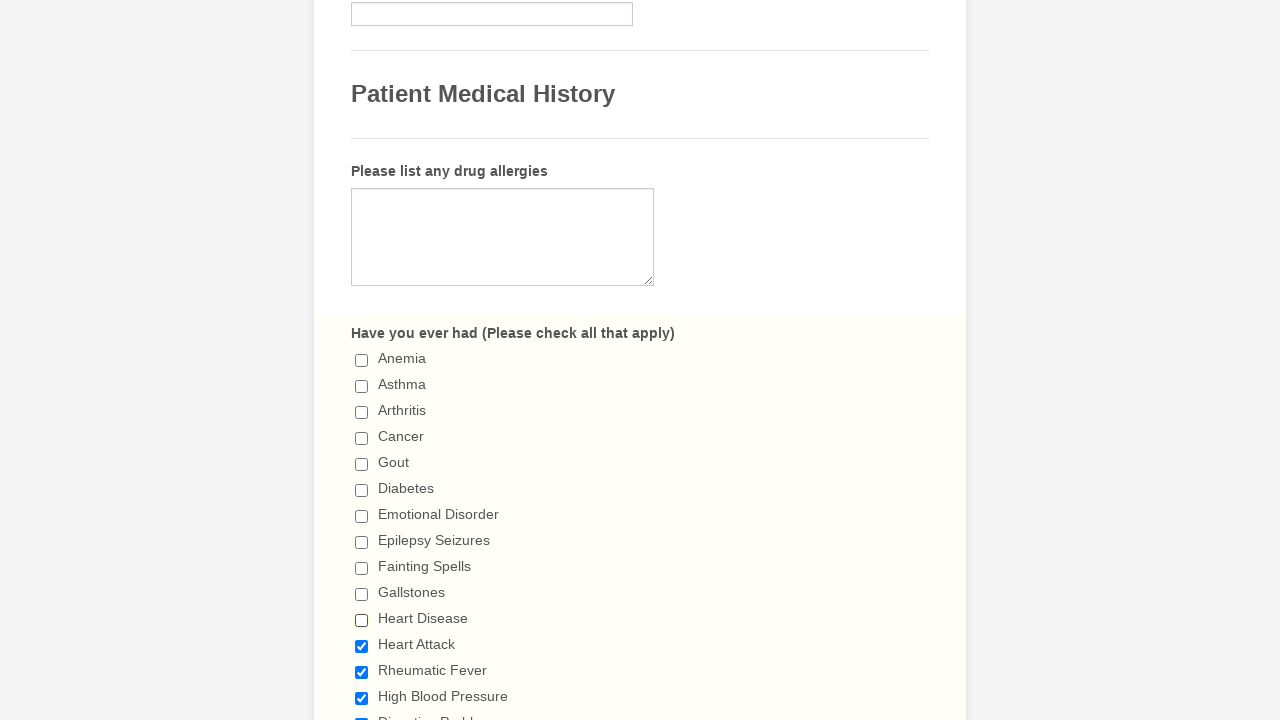

Clicked checkbox at index 11 to deselect it at (362, 646) on div.form-single-column input[type='checkbox'] >> nth=11
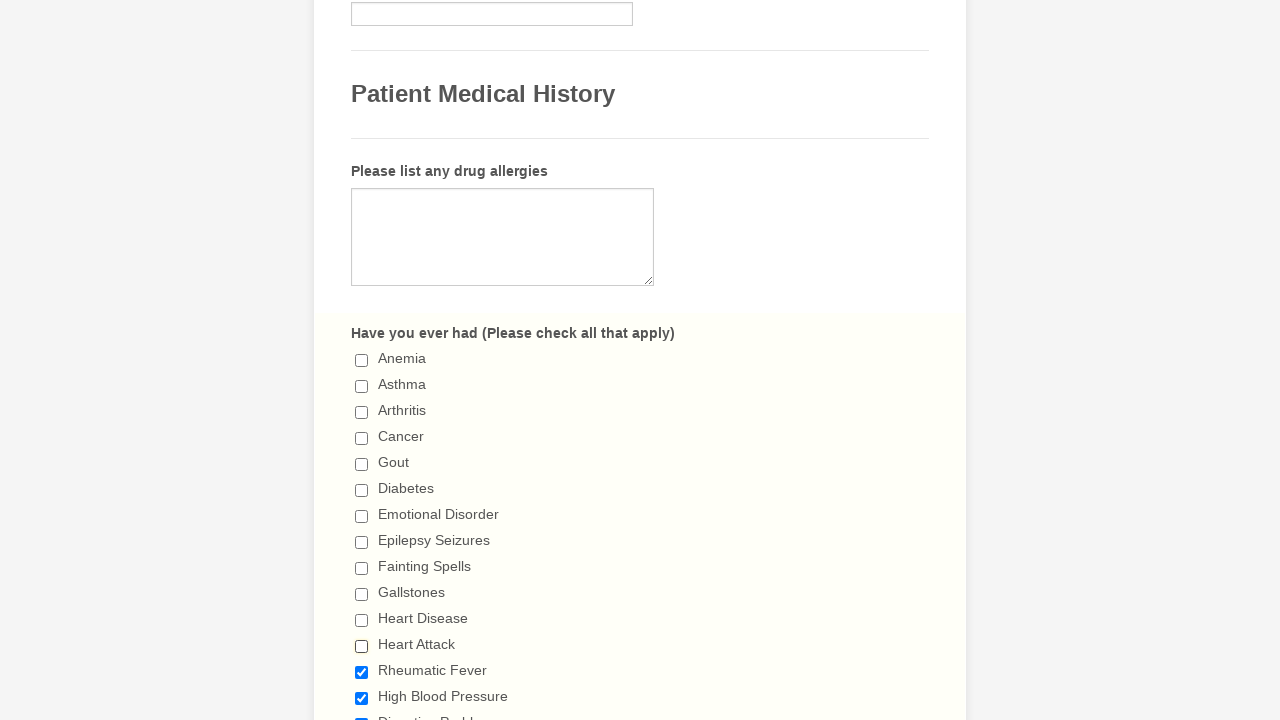

Clicked checkbox at index 12 to deselect it at (362, 672) on div.form-single-column input[type='checkbox'] >> nth=12
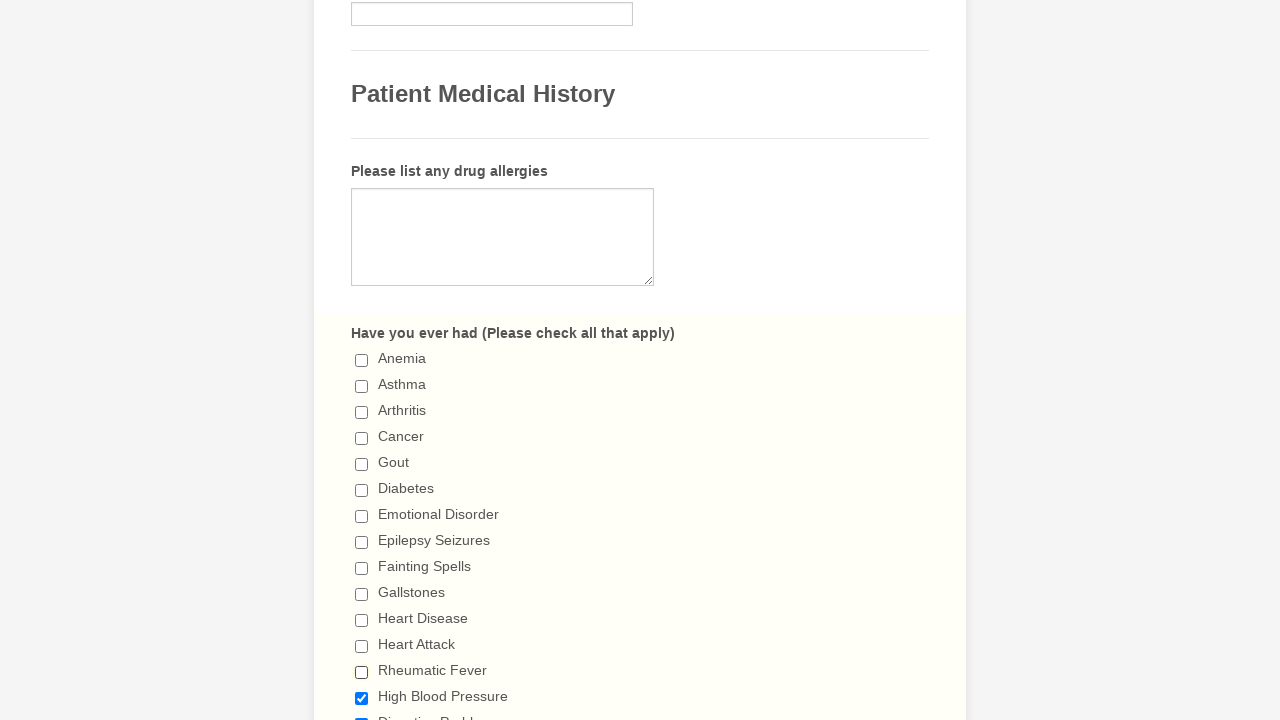

Clicked checkbox at index 13 to deselect it at (362, 698) on div.form-single-column input[type='checkbox'] >> nth=13
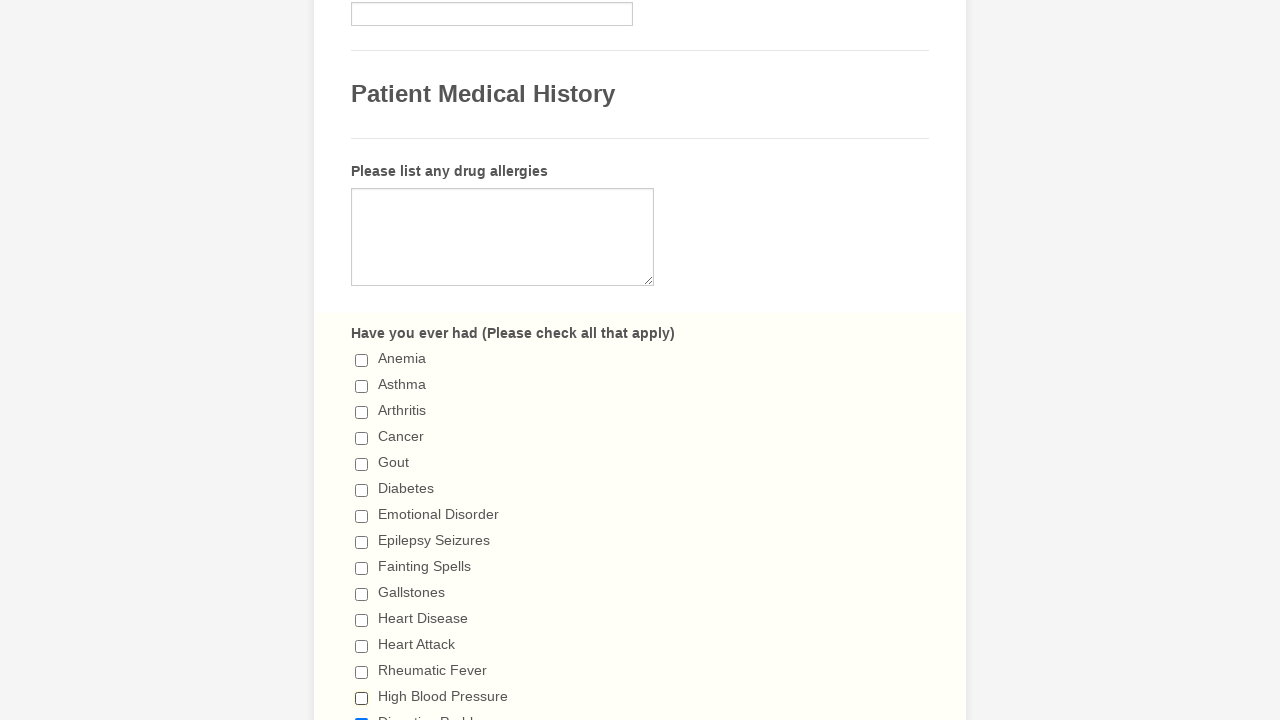

Clicked checkbox at index 14 to deselect it at (362, 714) on div.form-single-column input[type='checkbox'] >> nth=14
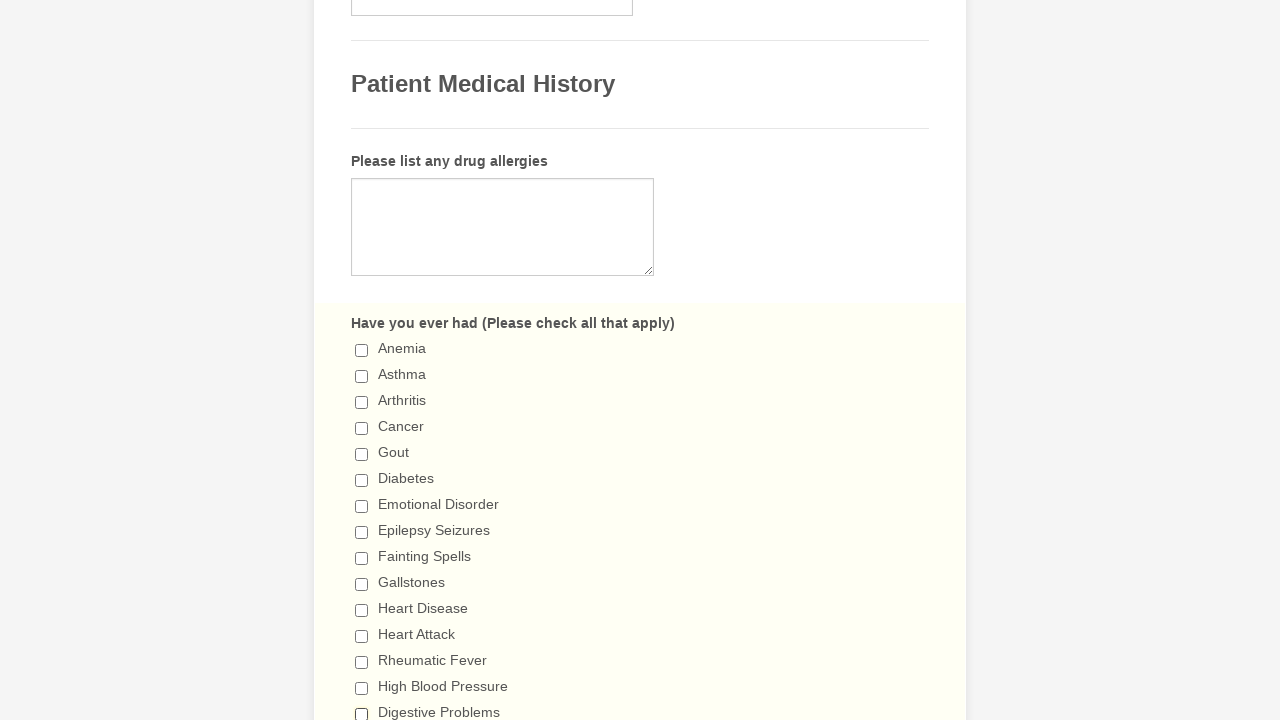

Clicked checkbox at index 15 to deselect it at (362, 360) on div.form-single-column input[type='checkbox'] >> nth=15
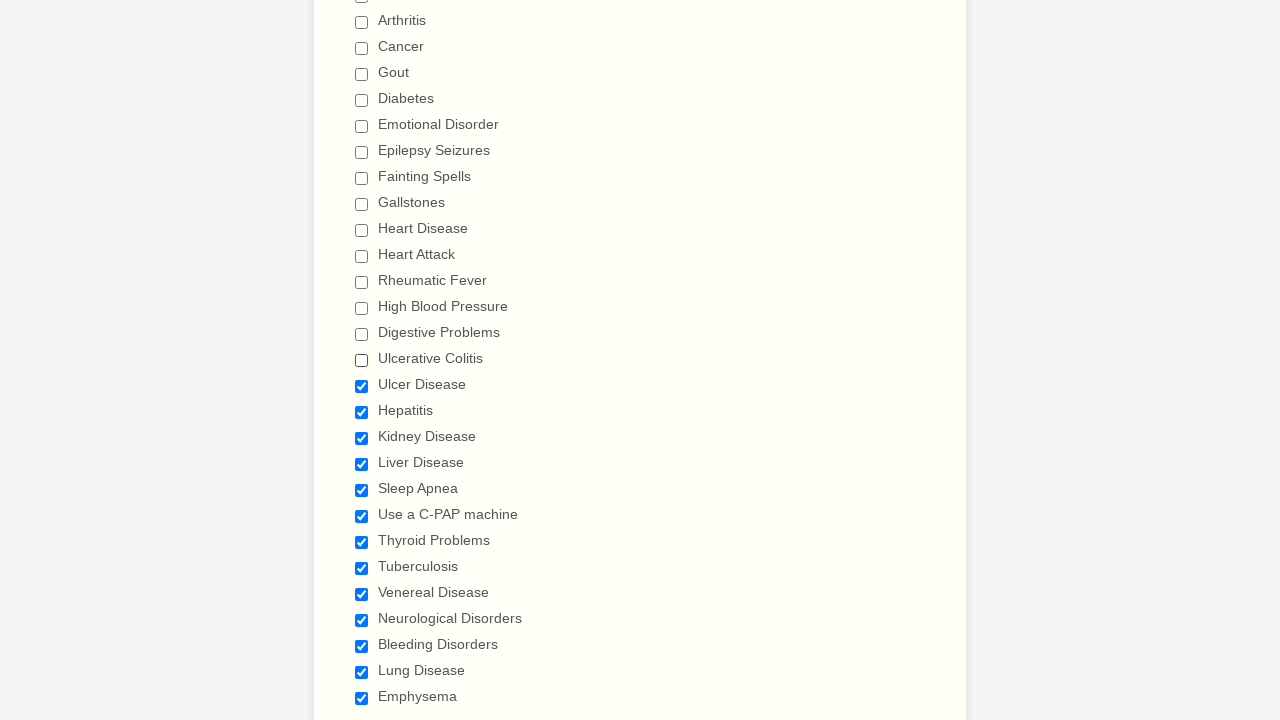

Clicked checkbox at index 16 to deselect it at (362, 386) on div.form-single-column input[type='checkbox'] >> nth=16
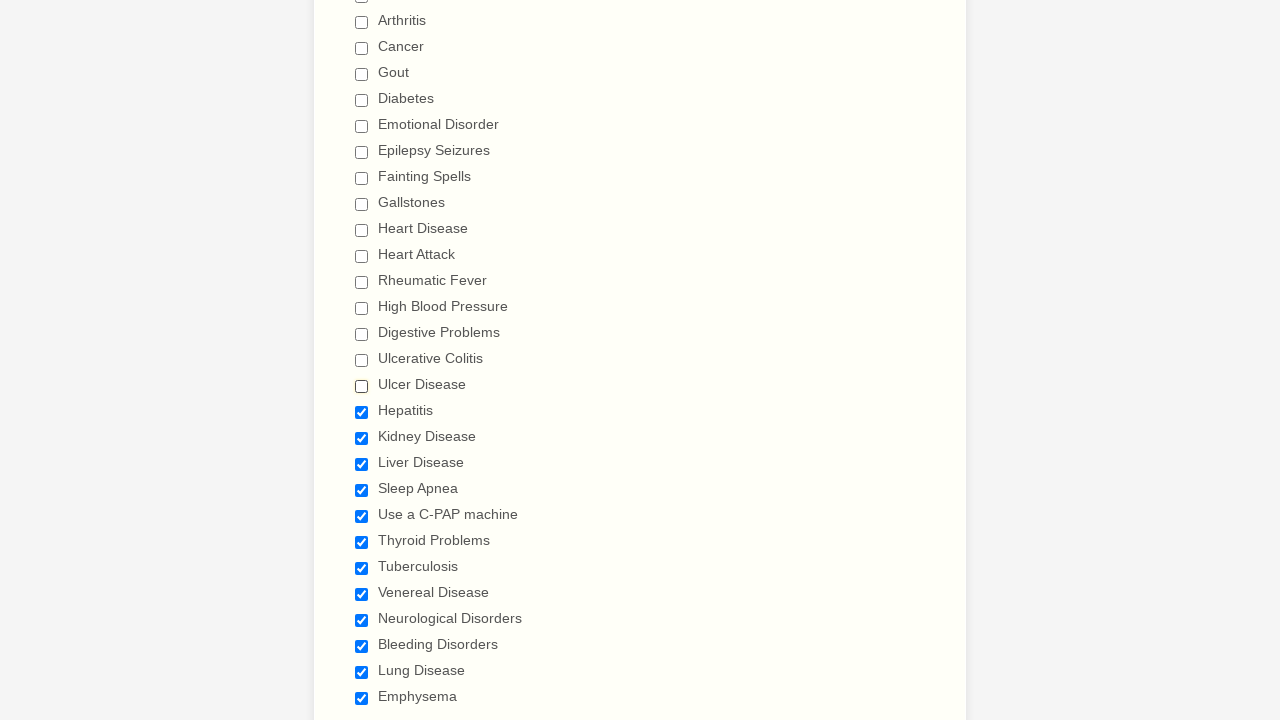

Clicked checkbox at index 17 to deselect it at (362, 412) on div.form-single-column input[type='checkbox'] >> nth=17
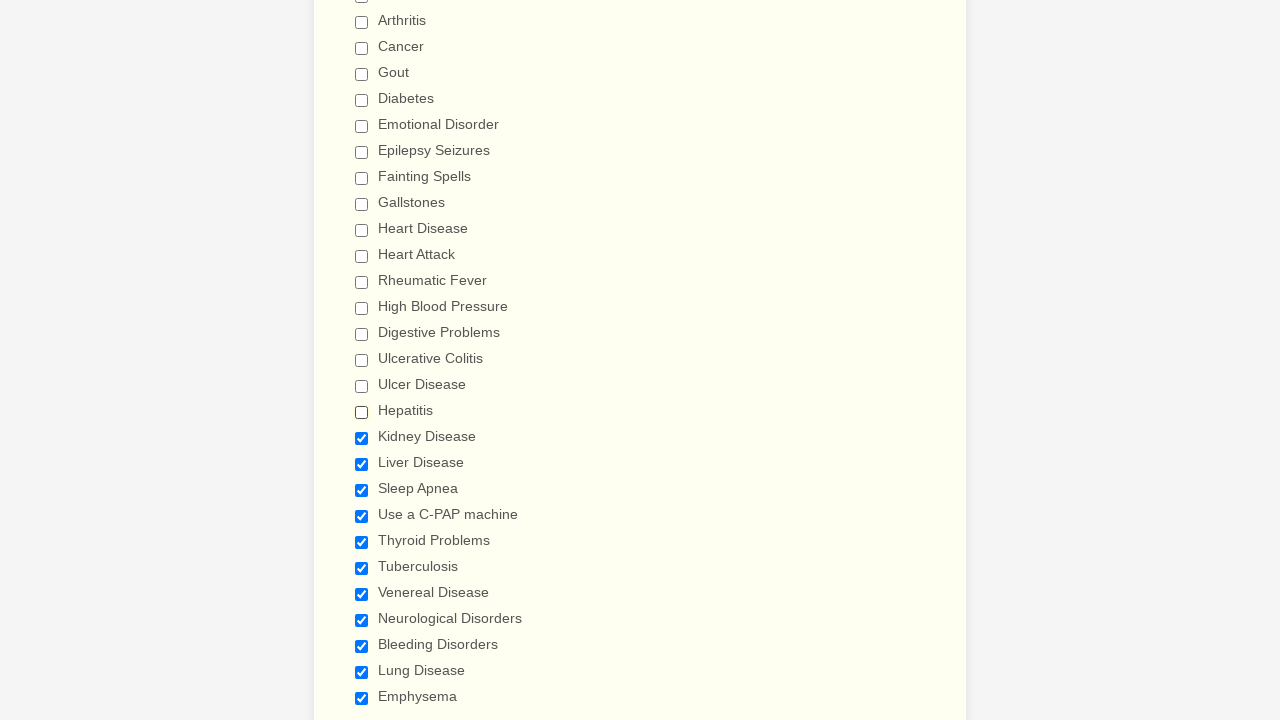

Clicked checkbox at index 18 to deselect it at (362, 438) on div.form-single-column input[type='checkbox'] >> nth=18
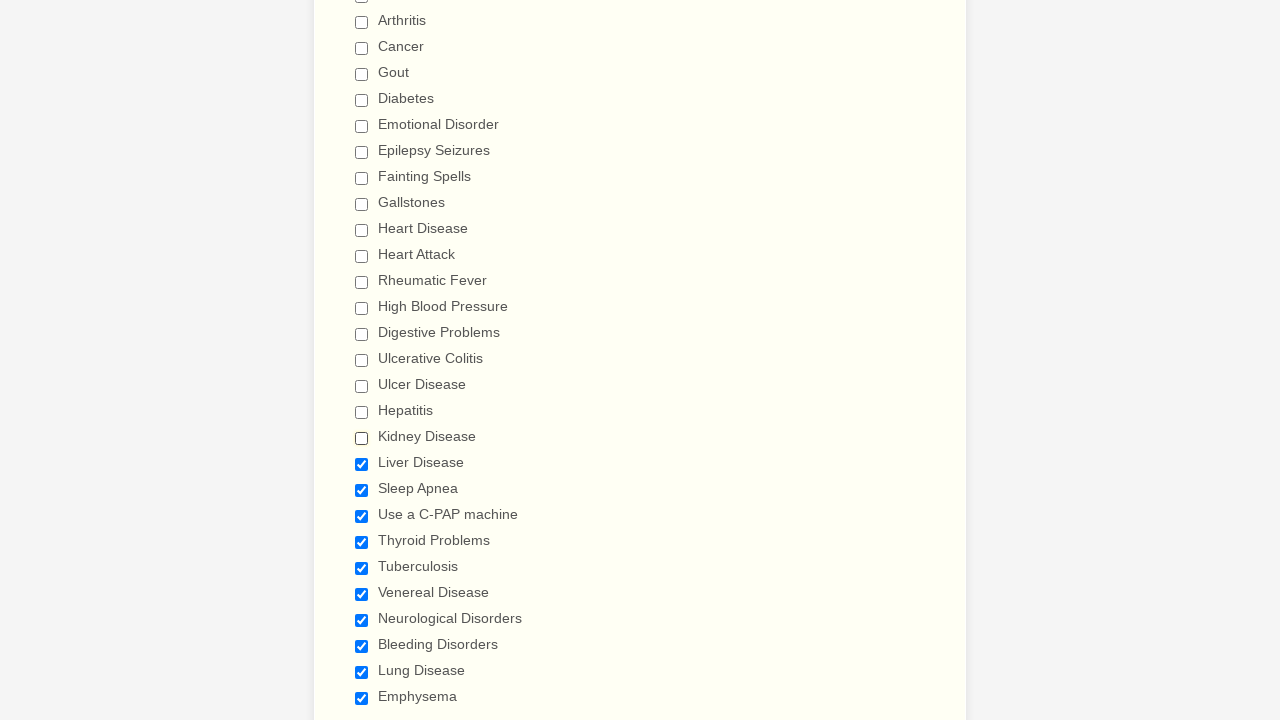

Clicked checkbox at index 19 to deselect it at (362, 464) on div.form-single-column input[type='checkbox'] >> nth=19
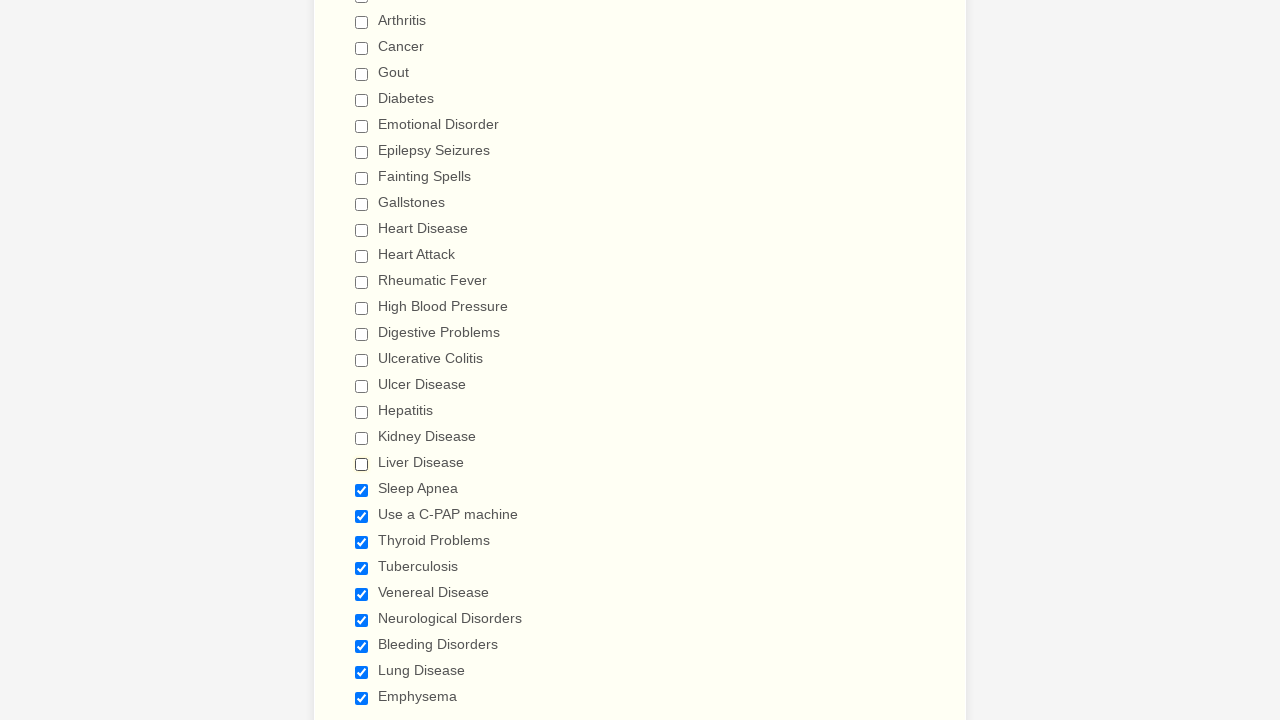

Clicked checkbox at index 20 to deselect it at (362, 490) on div.form-single-column input[type='checkbox'] >> nth=20
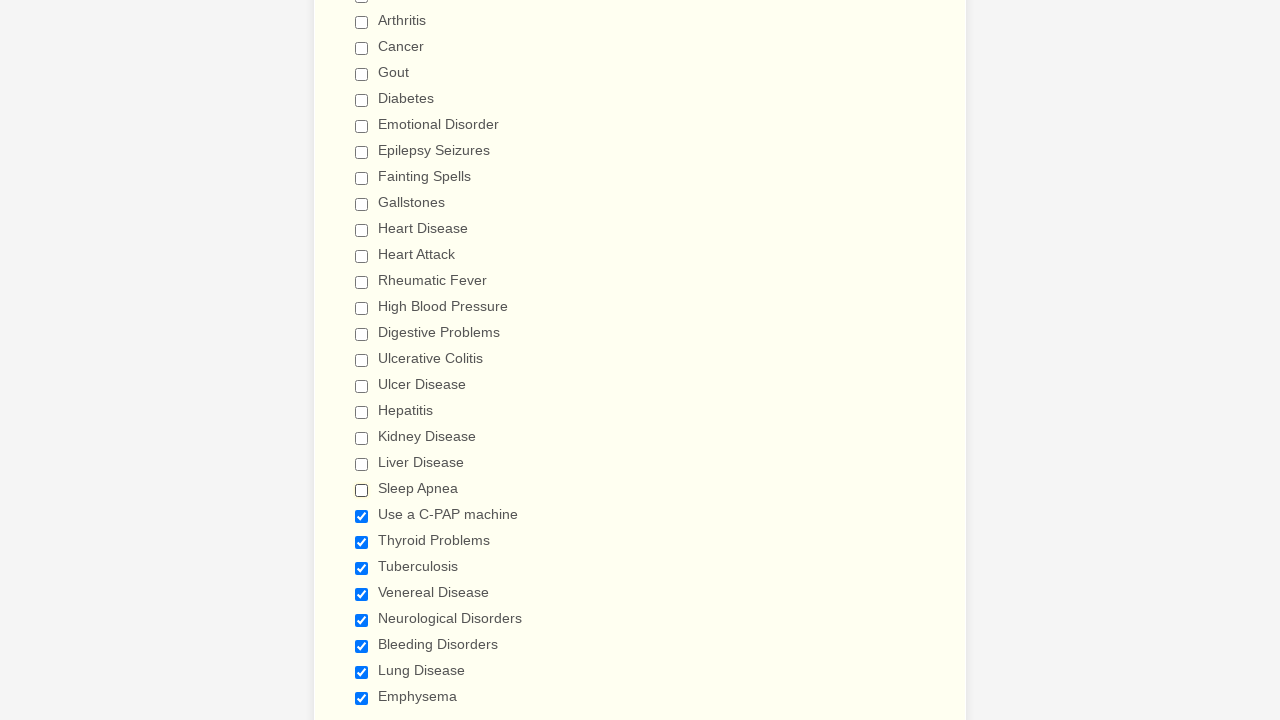

Clicked checkbox at index 21 to deselect it at (362, 516) on div.form-single-column input[type='checkbox'] >> nth=21
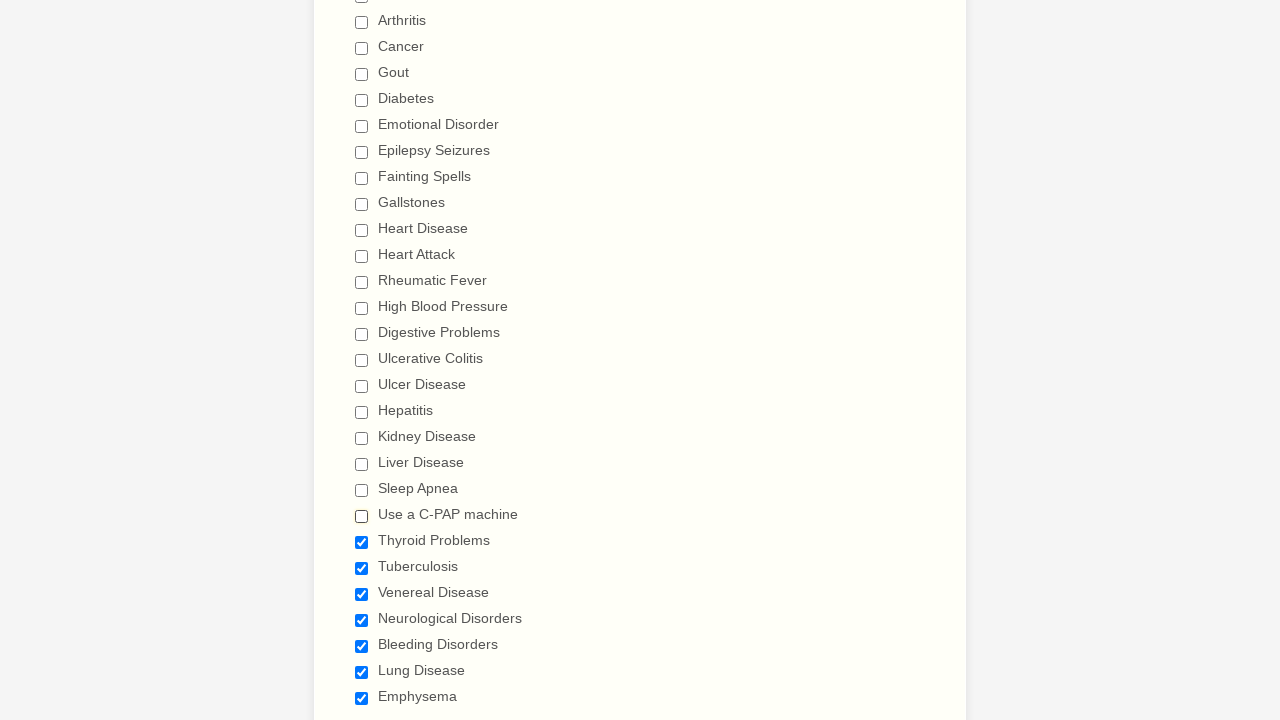

Clicked checkbox at index 22 to deselect it at (362, 542) on div.form-single-column input[type='checkbox'] >> nth=22
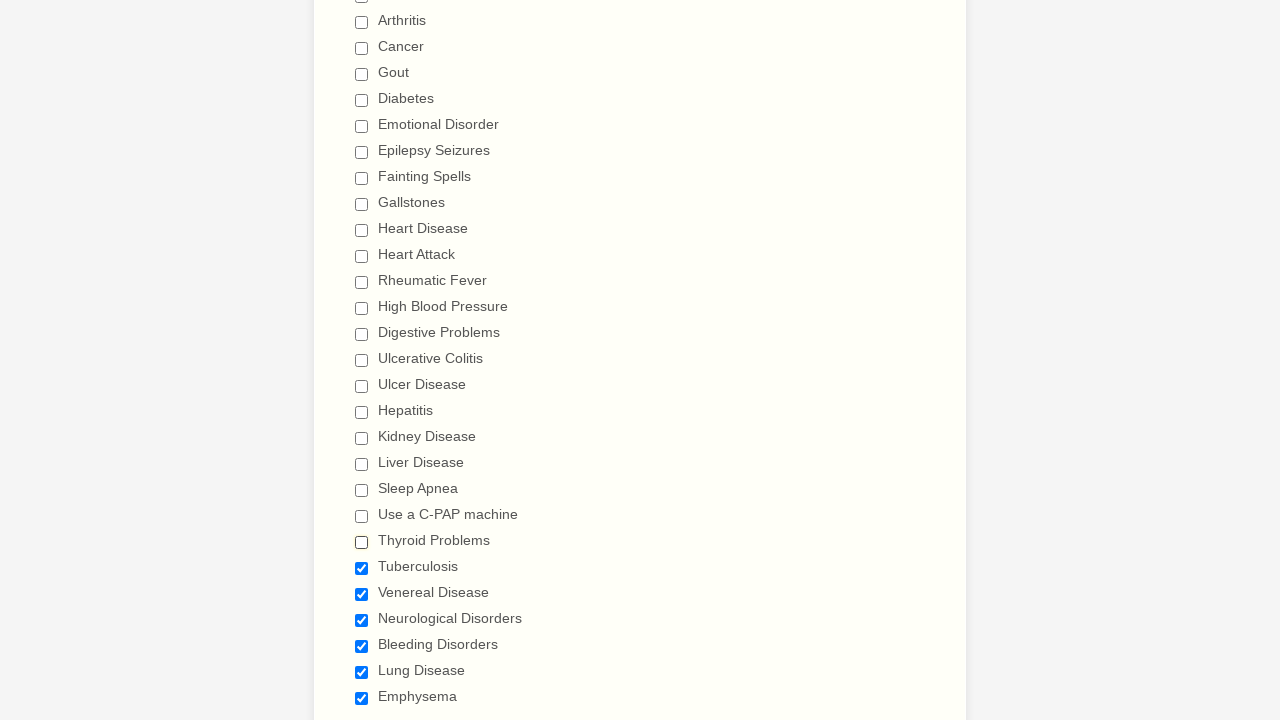

Clicked checkbox at index 23 to deselect it at (362, 568) on div.form-single-column input[type='checkbox'] >> nth=23
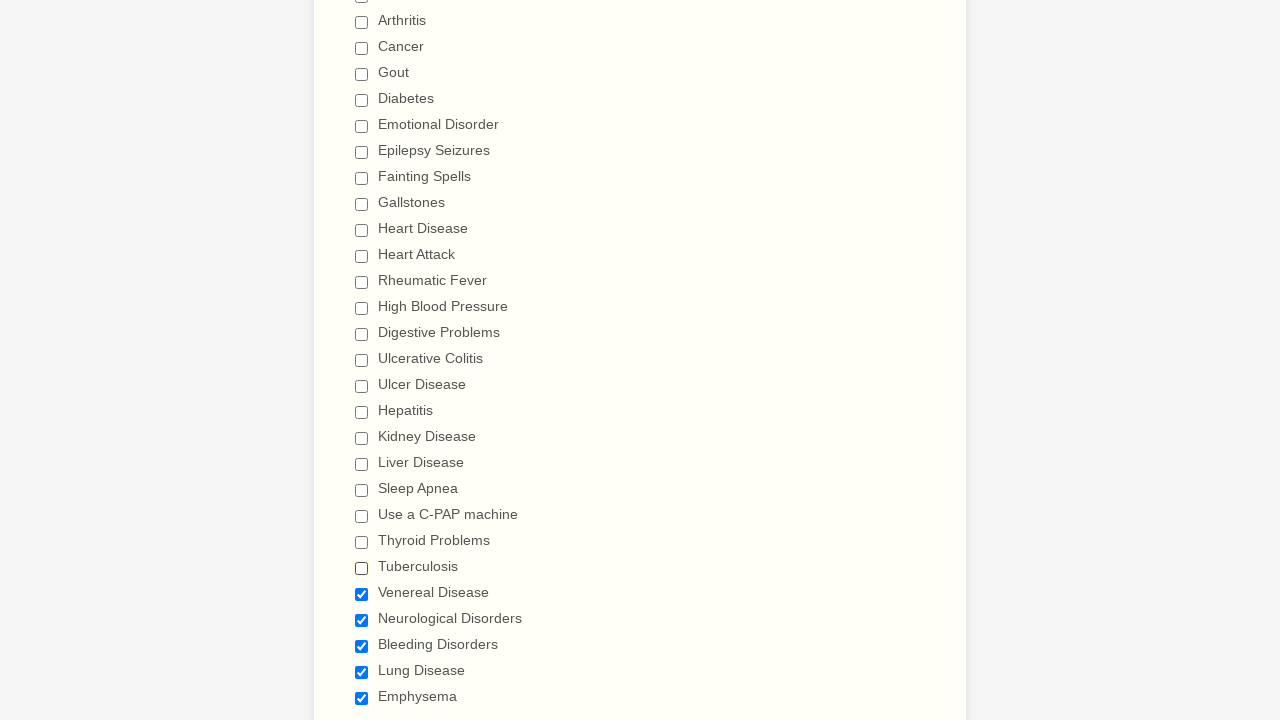

Clicked checkbox at index 24 to deselect it at (362, 594) on div.form-single-column input[type='checkbox'] >> nth=24
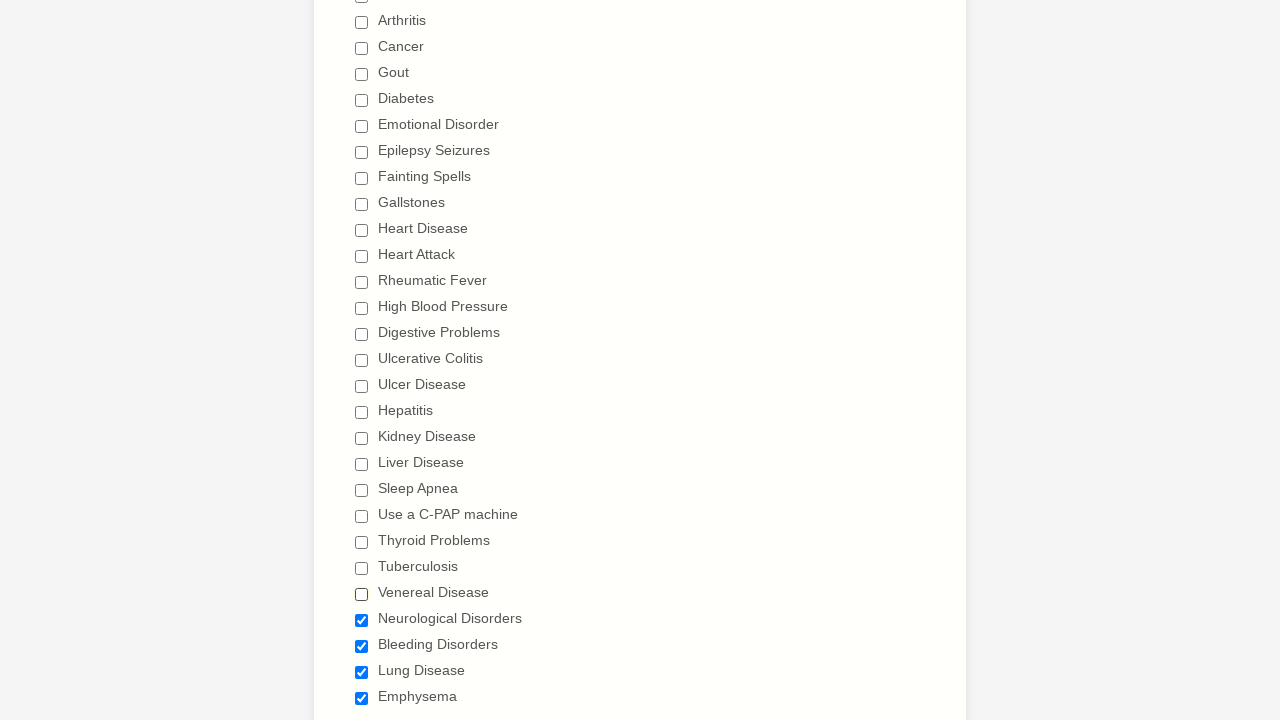

Clicked checkbox at index 25 to deselect it at (362, 620) on div.form-single-column input[type='checkbox'] >> nth=25
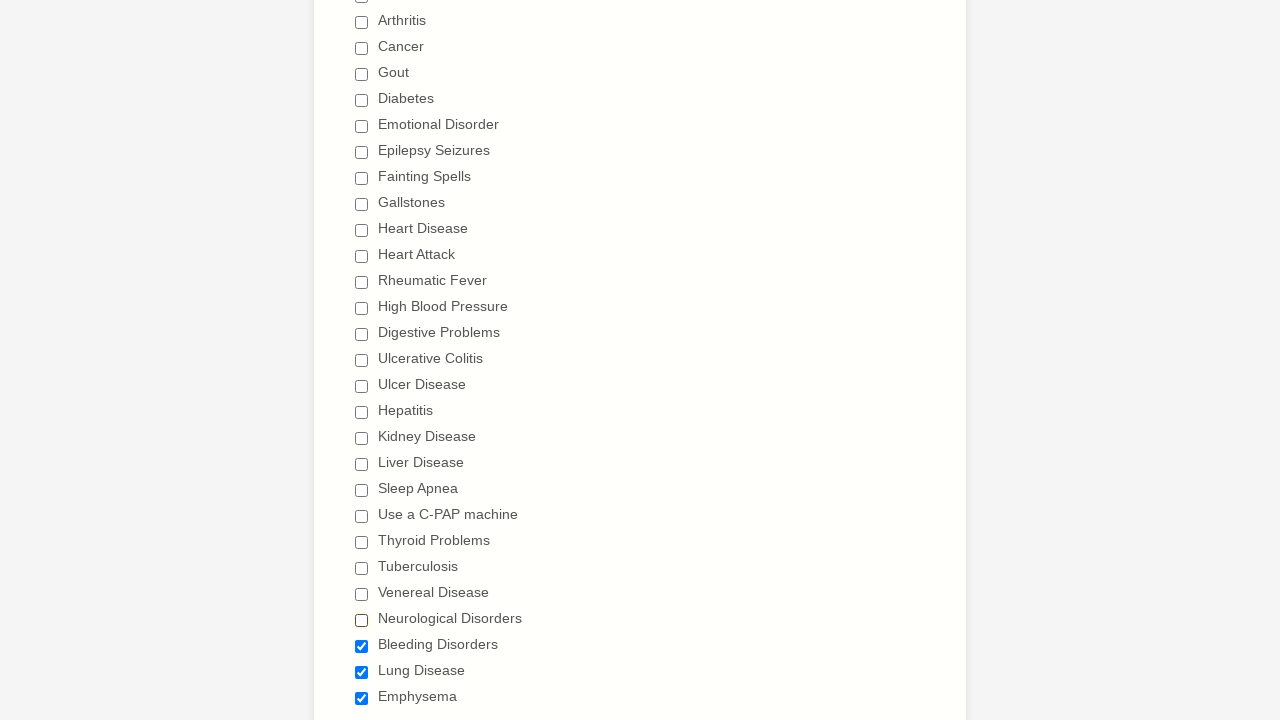

Clicked checkbox at index 26 to deselect it at (362, 646) on div.form-single-column input[type='checkbox'] >> nth=26
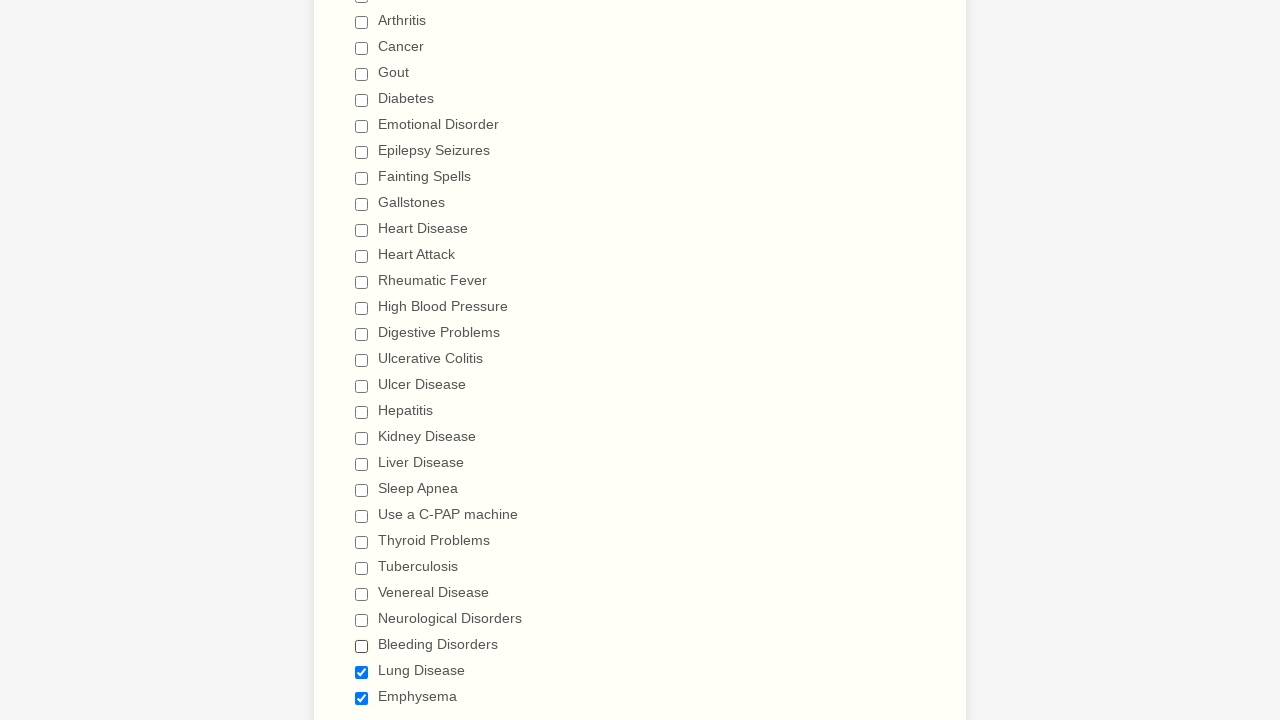

Clicked checkbox at index 27 to deselect it at (362, 672) on div.form-single-column input[type='checkbox'] >> nth=27
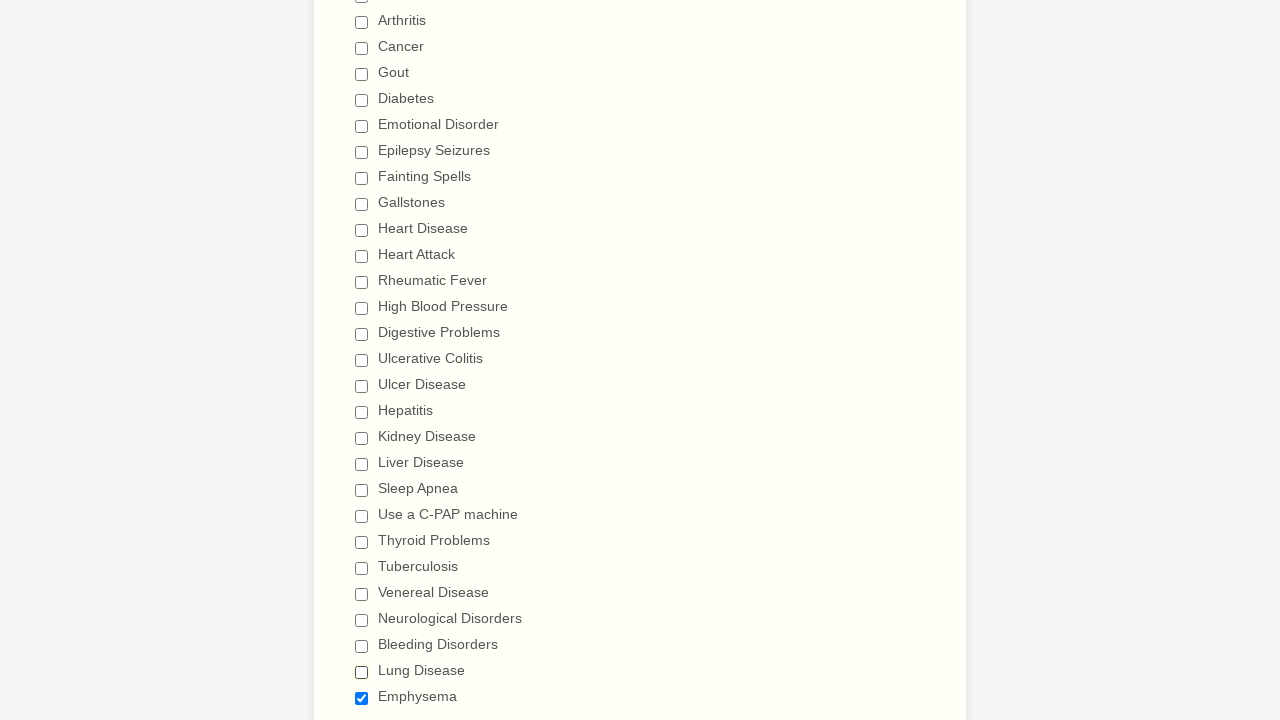

Clicked checkbox at index 28 to deselect it at (362, 698) on div.form-single-column input[type='checkbox'] >> nth=28
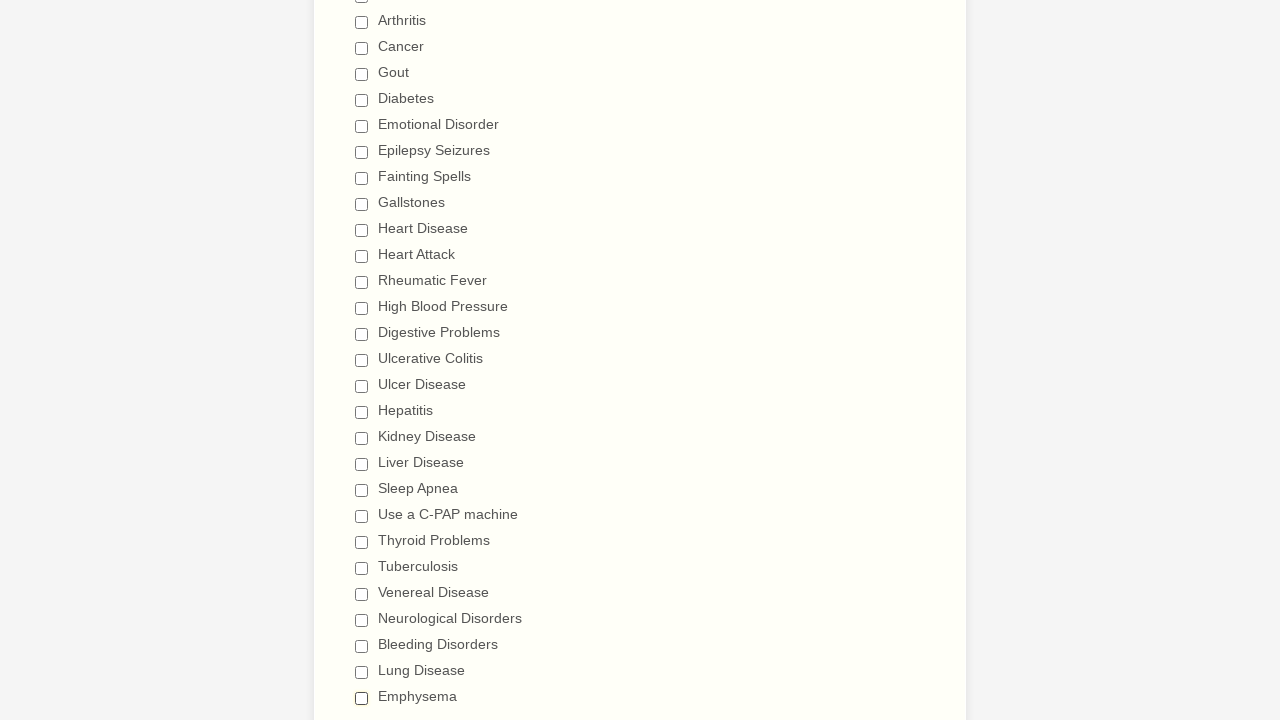

Verified checkbox at index 0 is deselected
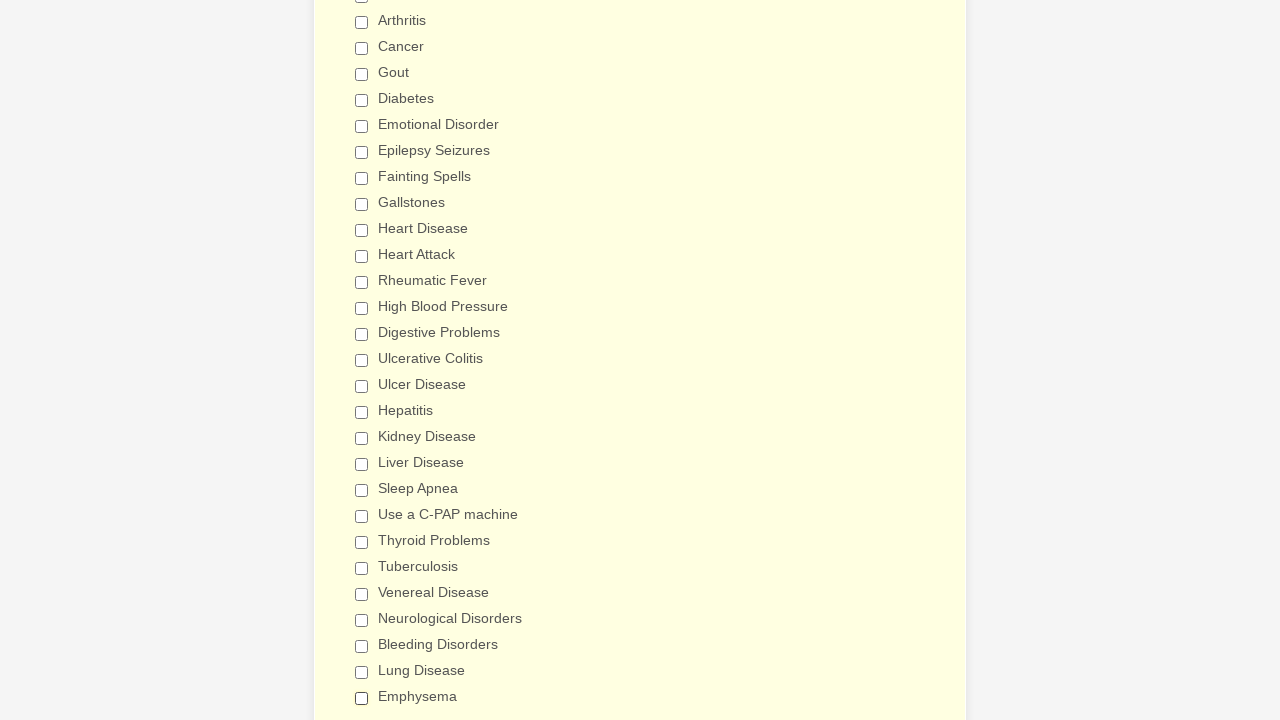

Verified checkbox at index 1 is deselected
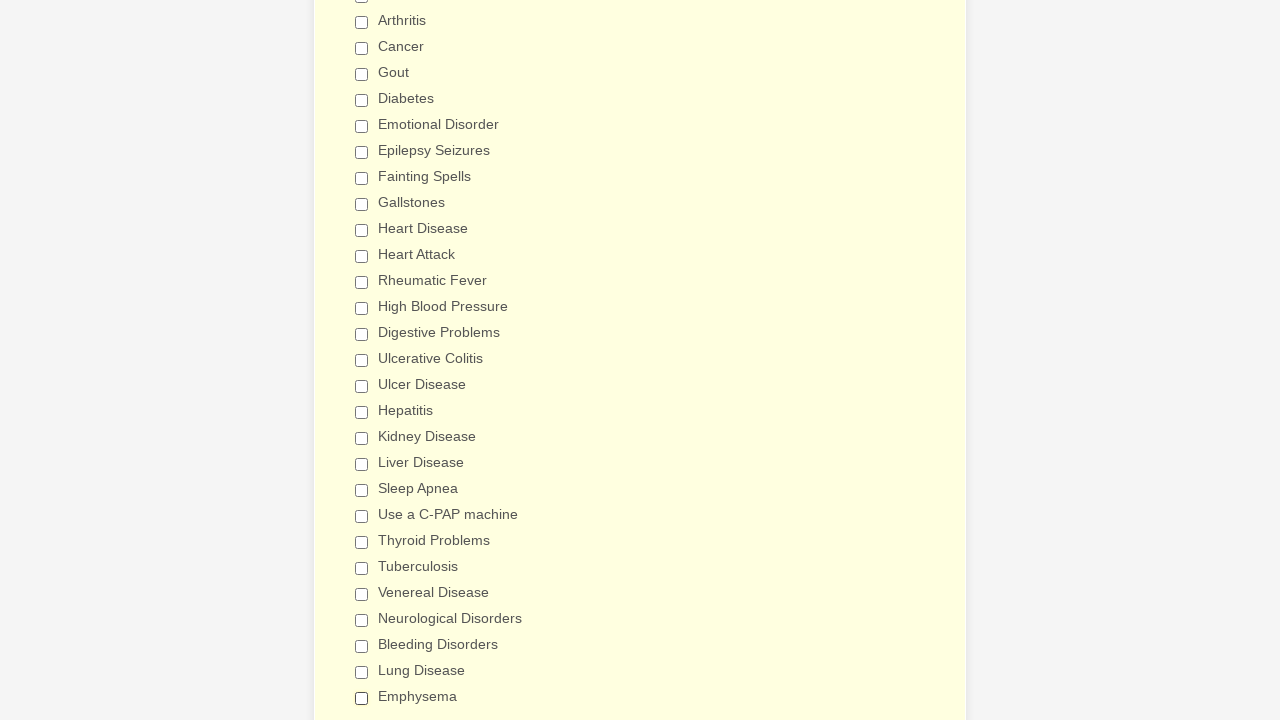

Verified checkbox at index 2 is deselected
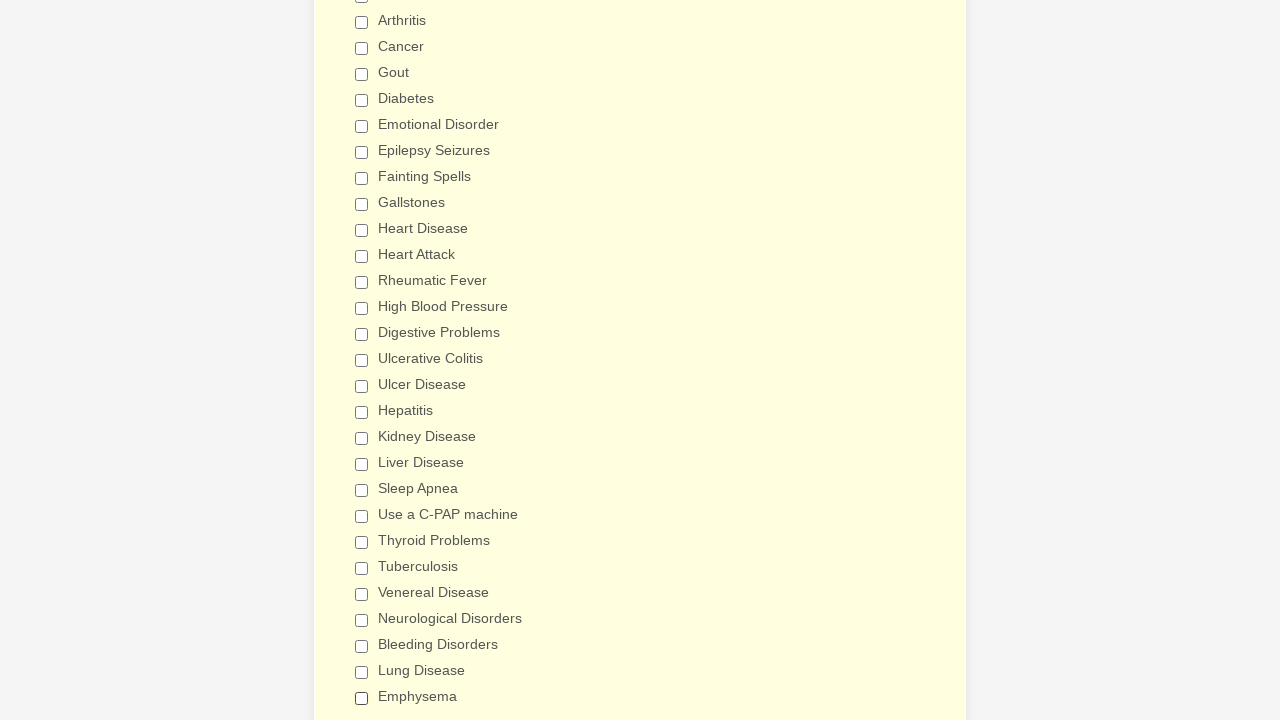

Verified checkbox at index 3 is deselected
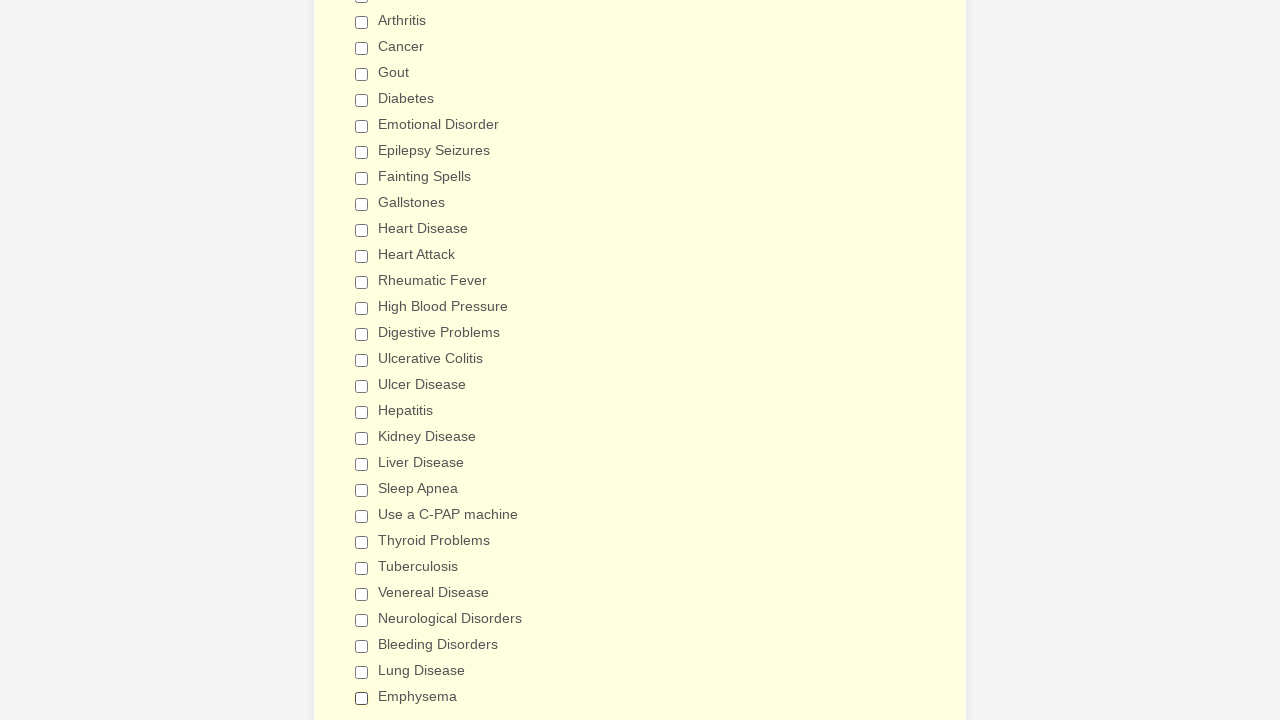

Verified checkbox at index 4 is deselected
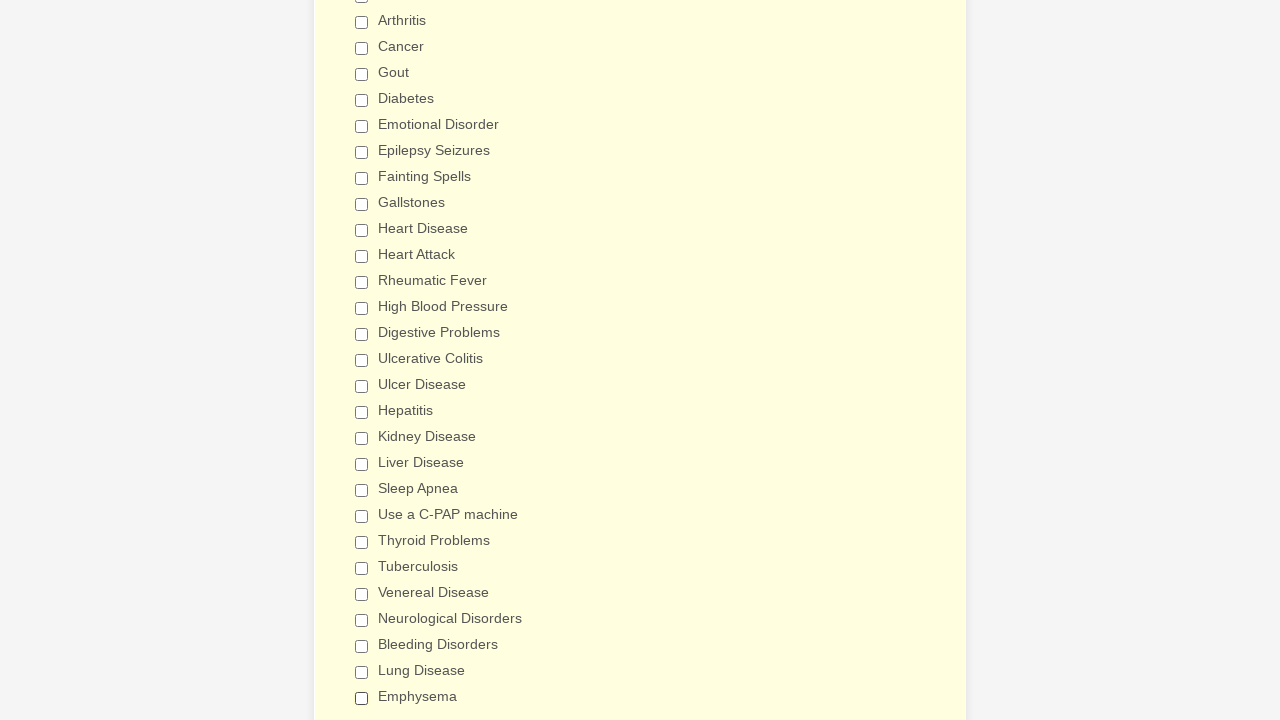

Verified checkbox at index 5 is deselected
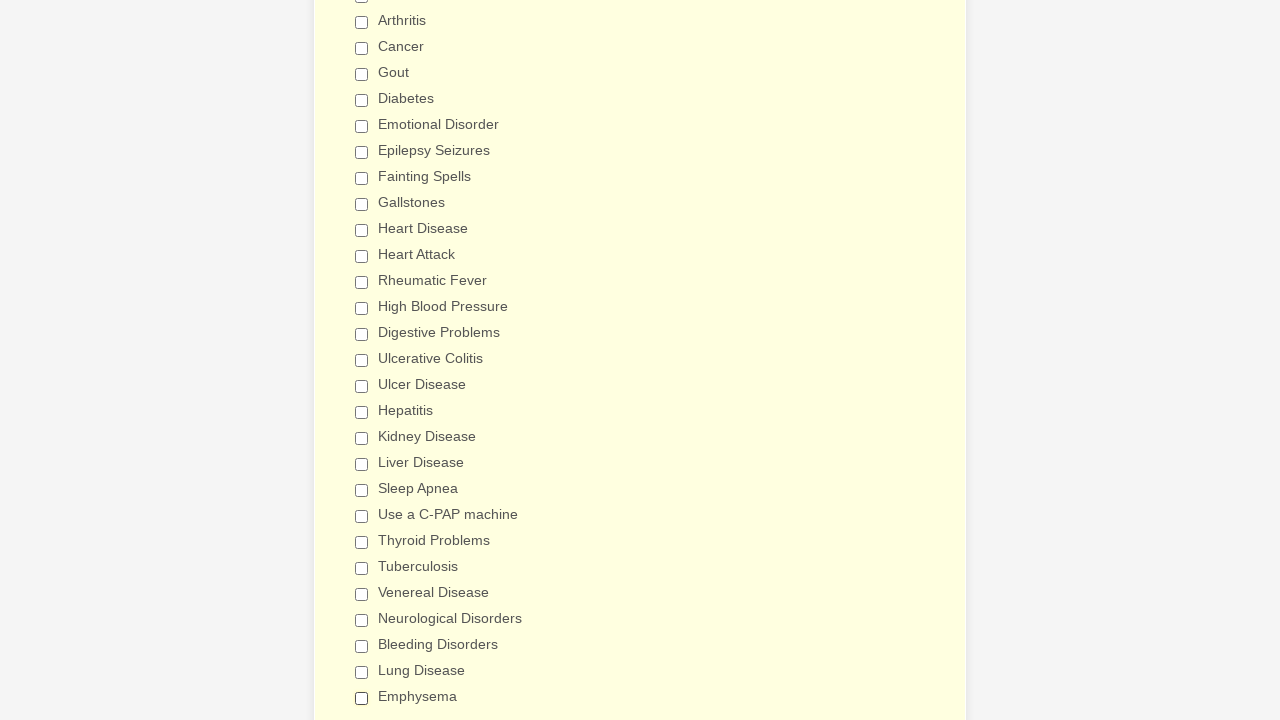

Verified checkbox at index 6 is deselected
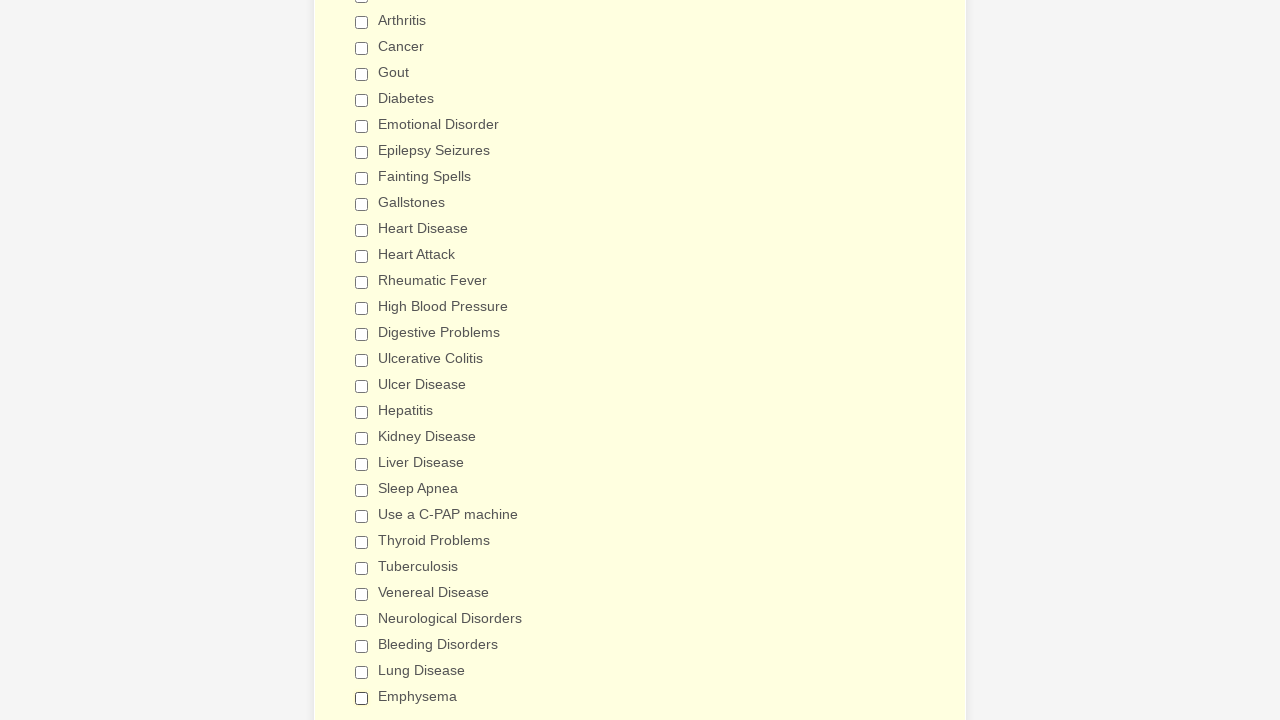

Verified checkbox at index 7 is deselected
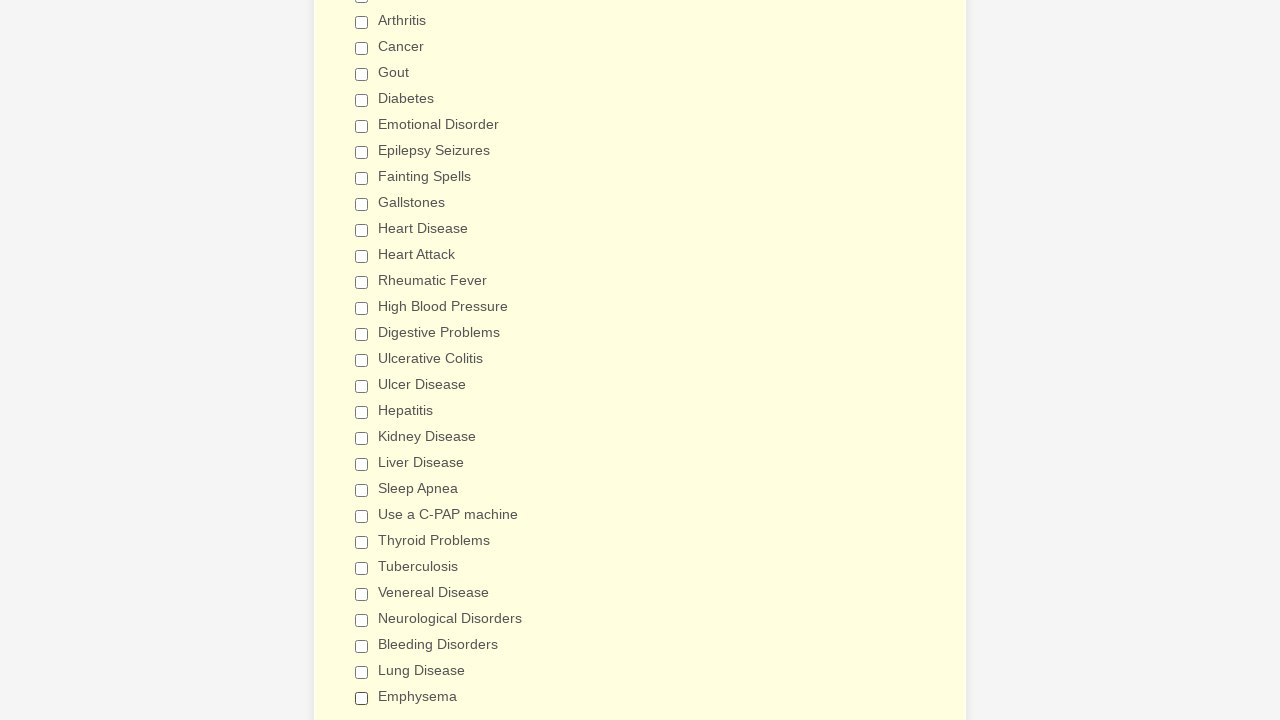

Verified checkbox at index 8 is deselected
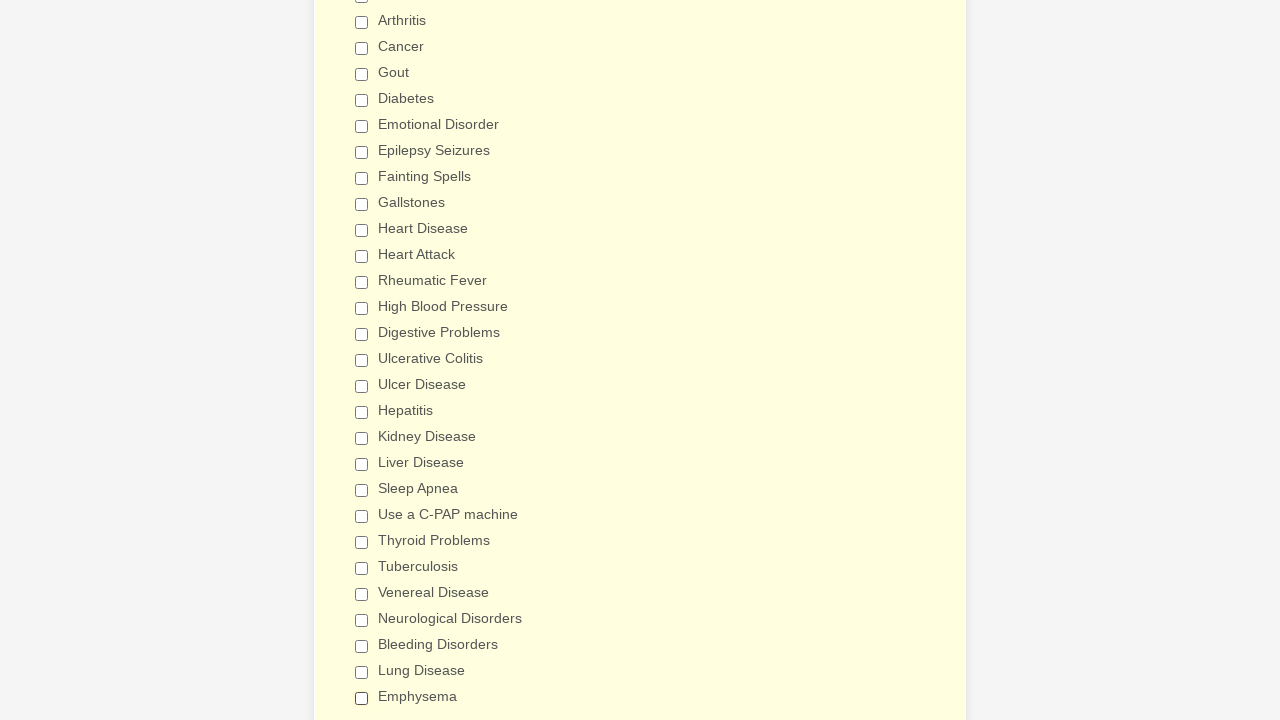

Verified checkbox at index 9 is deselected
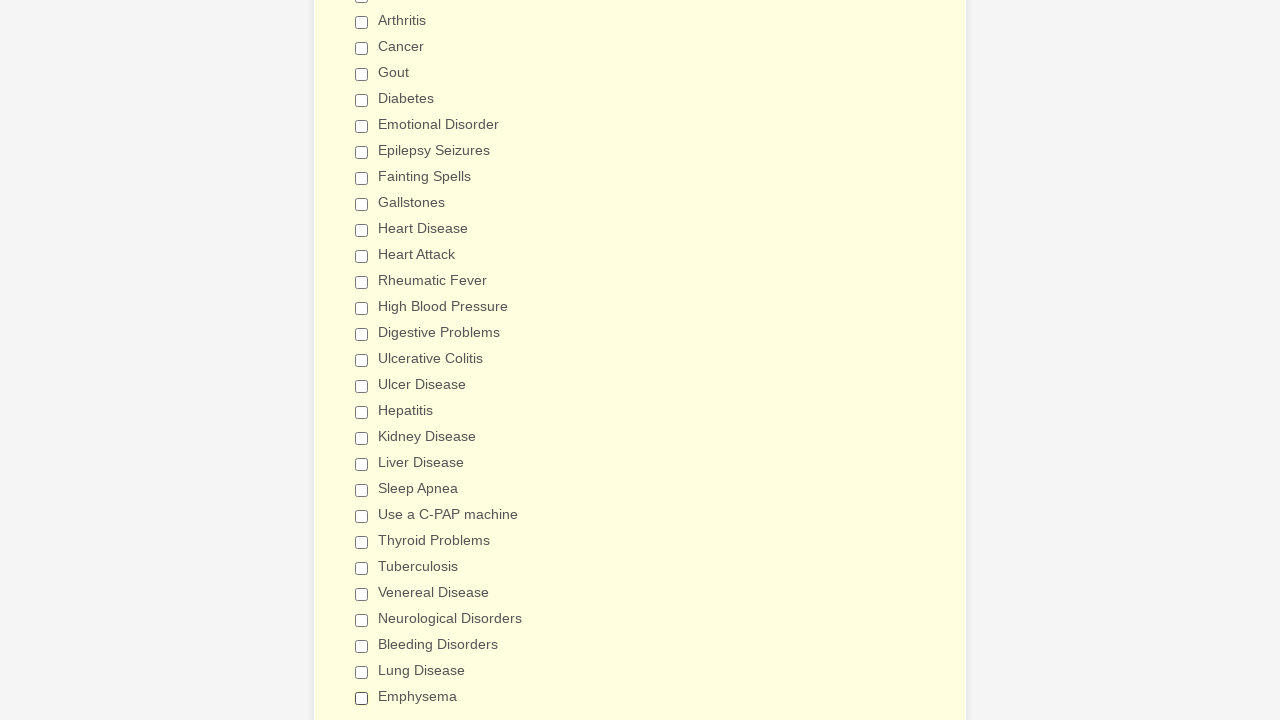

Verified checkbox at index 10 is deselected
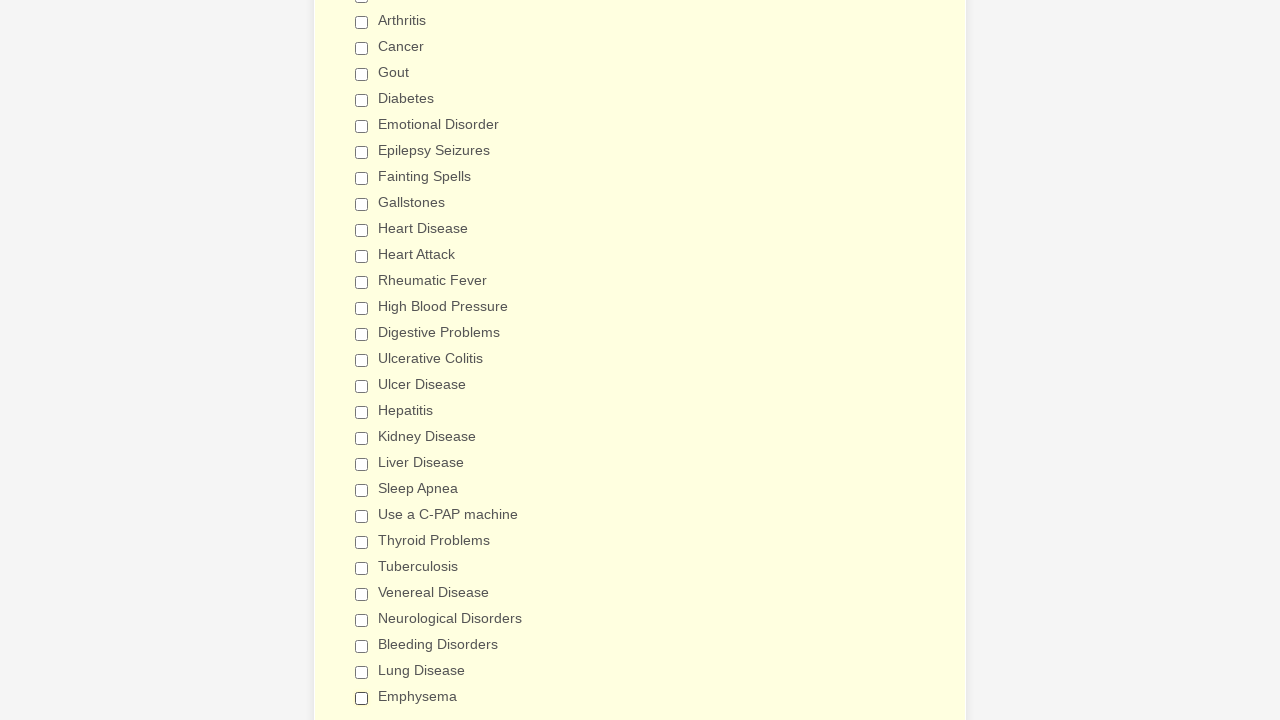

Verified checkbox at index 11 is deselected
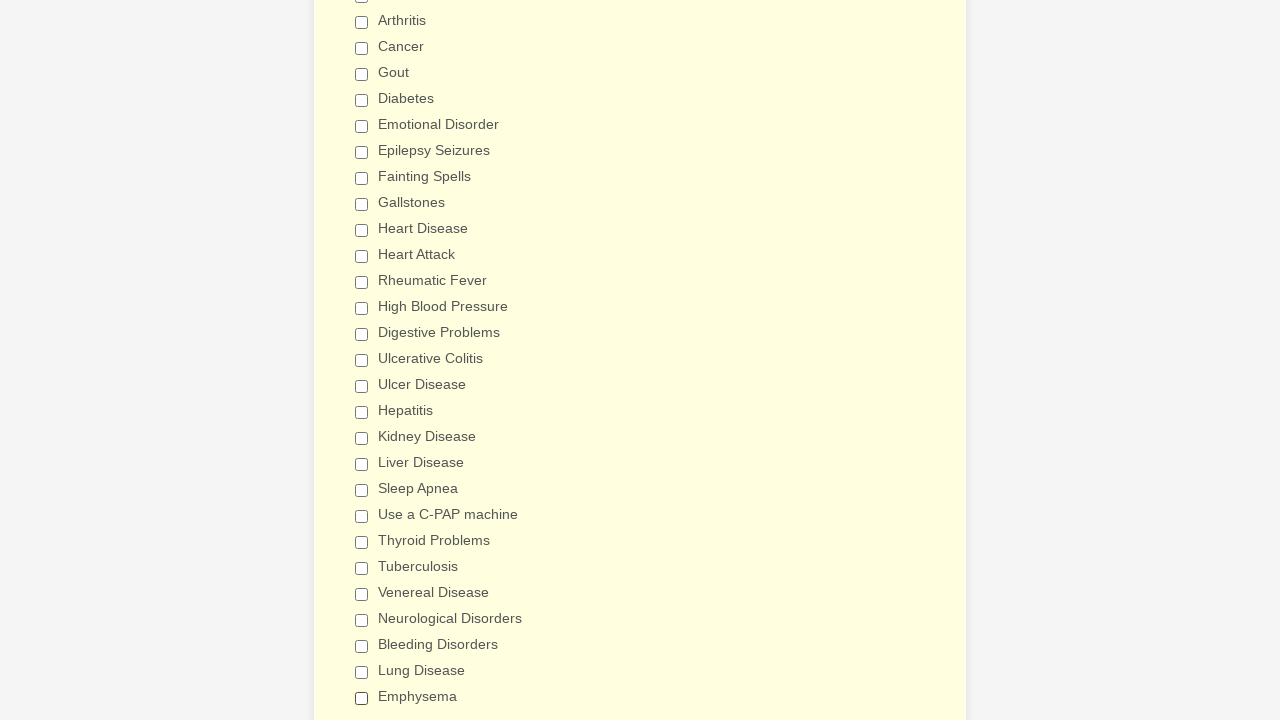

Verified checkbox at index 12 is deselected
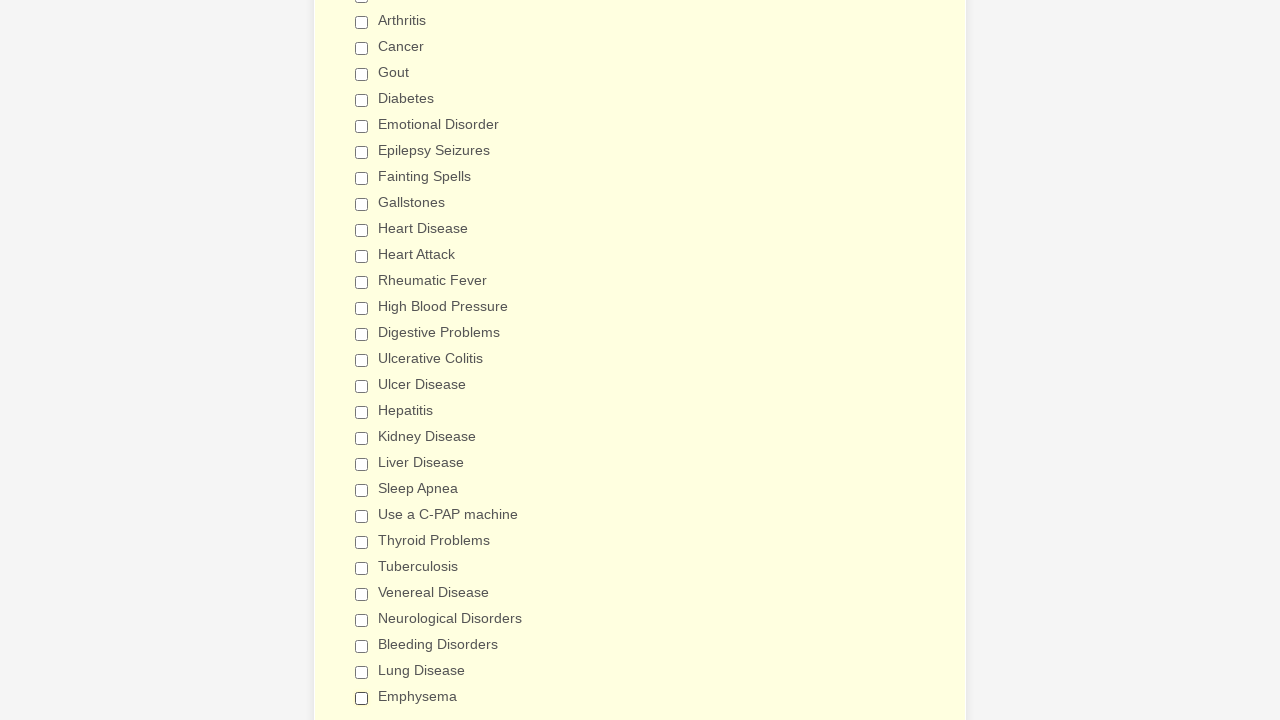

Verified checkbox at index 13 is deselected
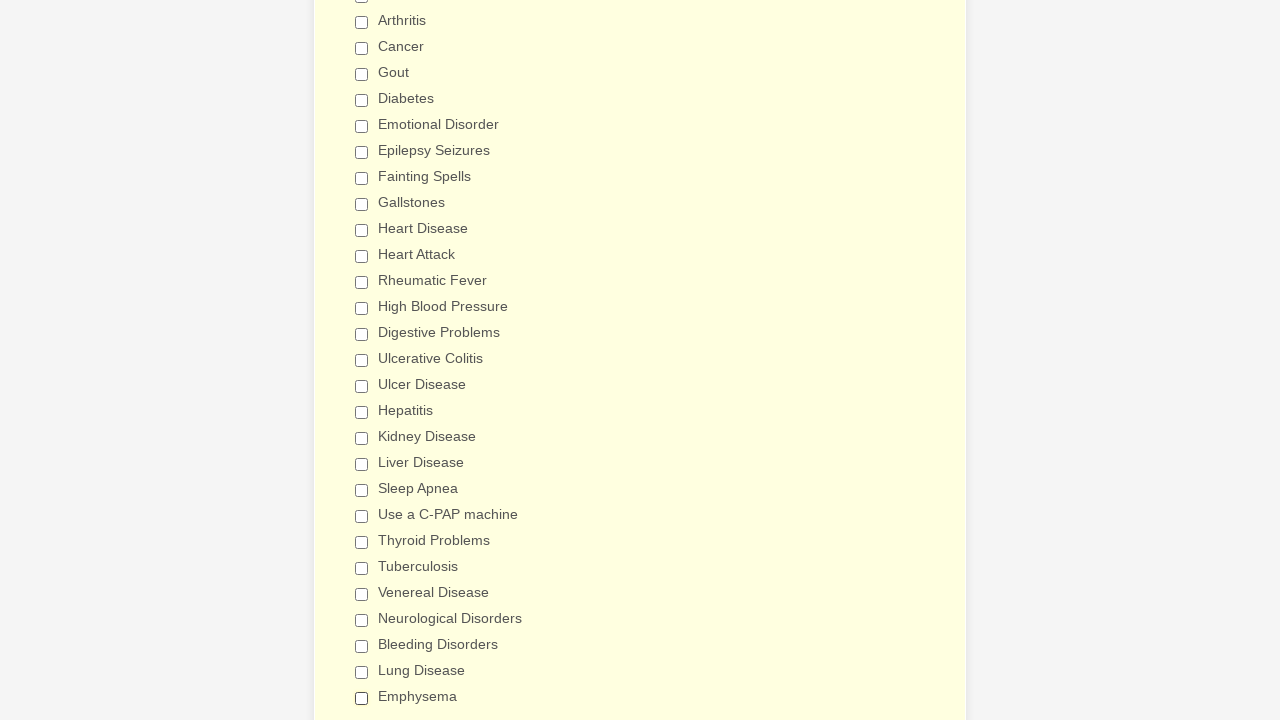

Verified checkbox at index 14 is deselected
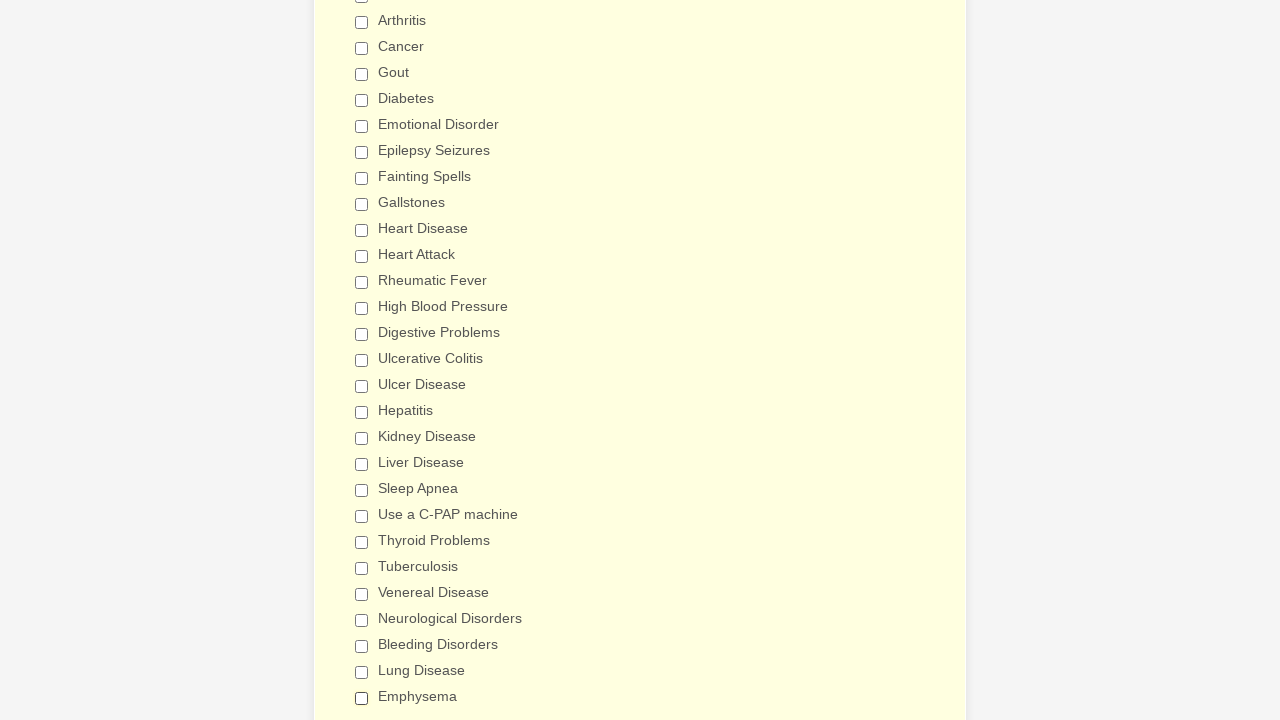

Verified checkbox at index 15 is deselected
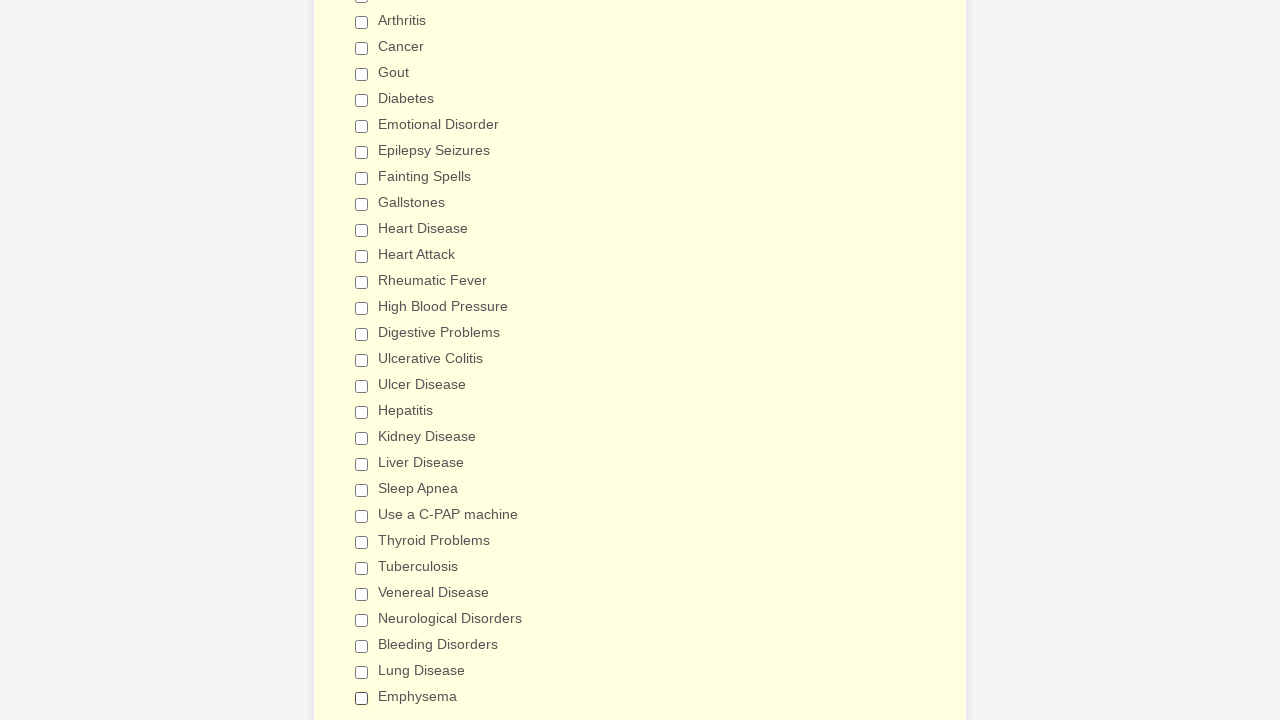

Verified checkbox at index 16 is deselected
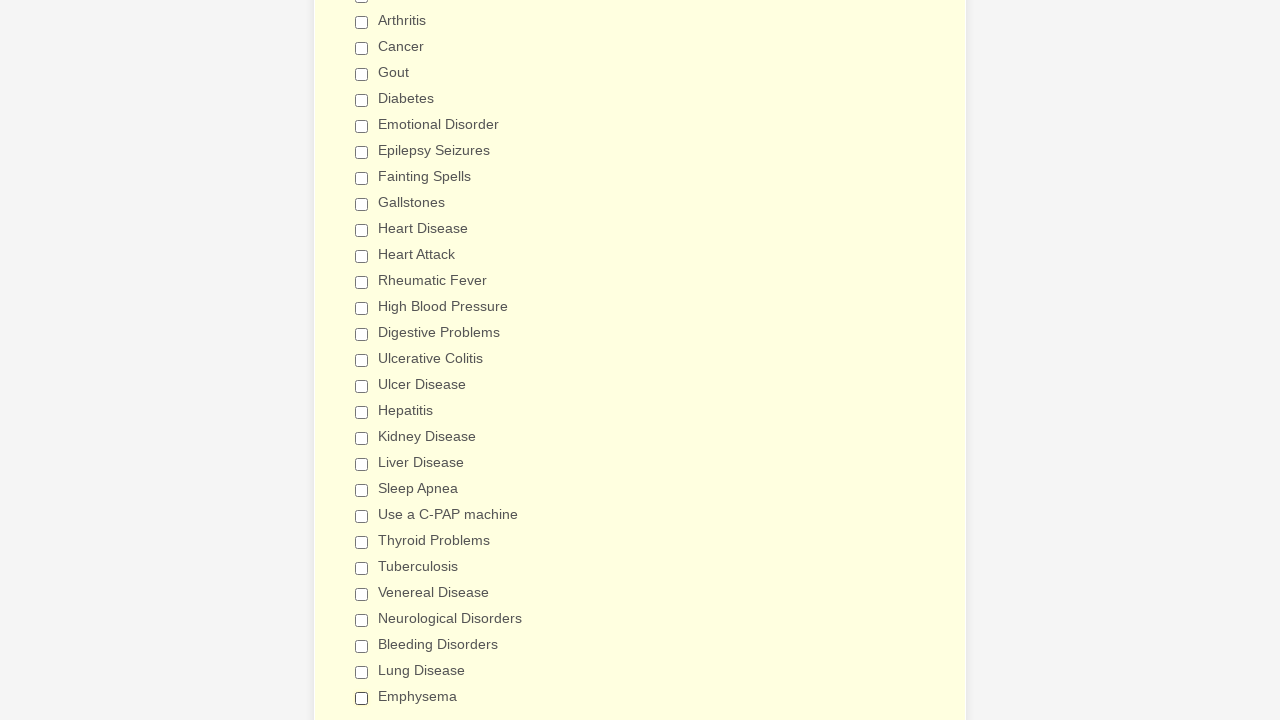

Verified checkbox at index 17 is deselected
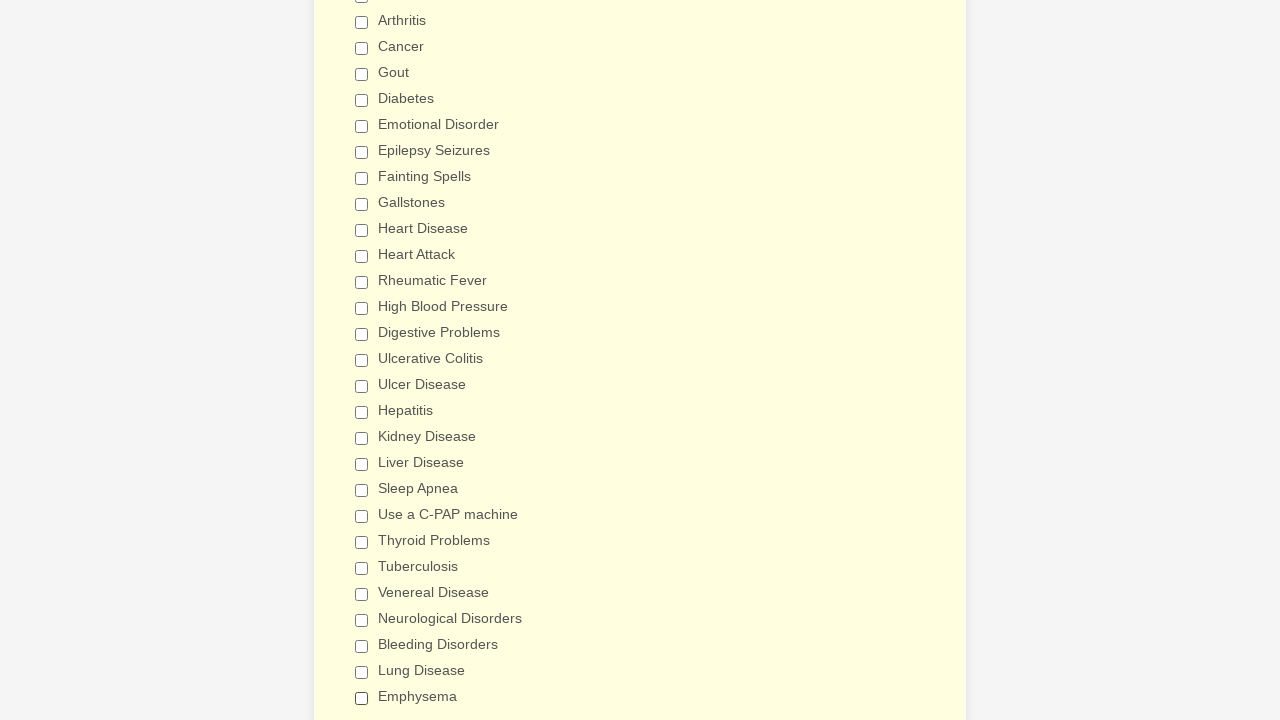

Verified checkbox at index 18 is deselected
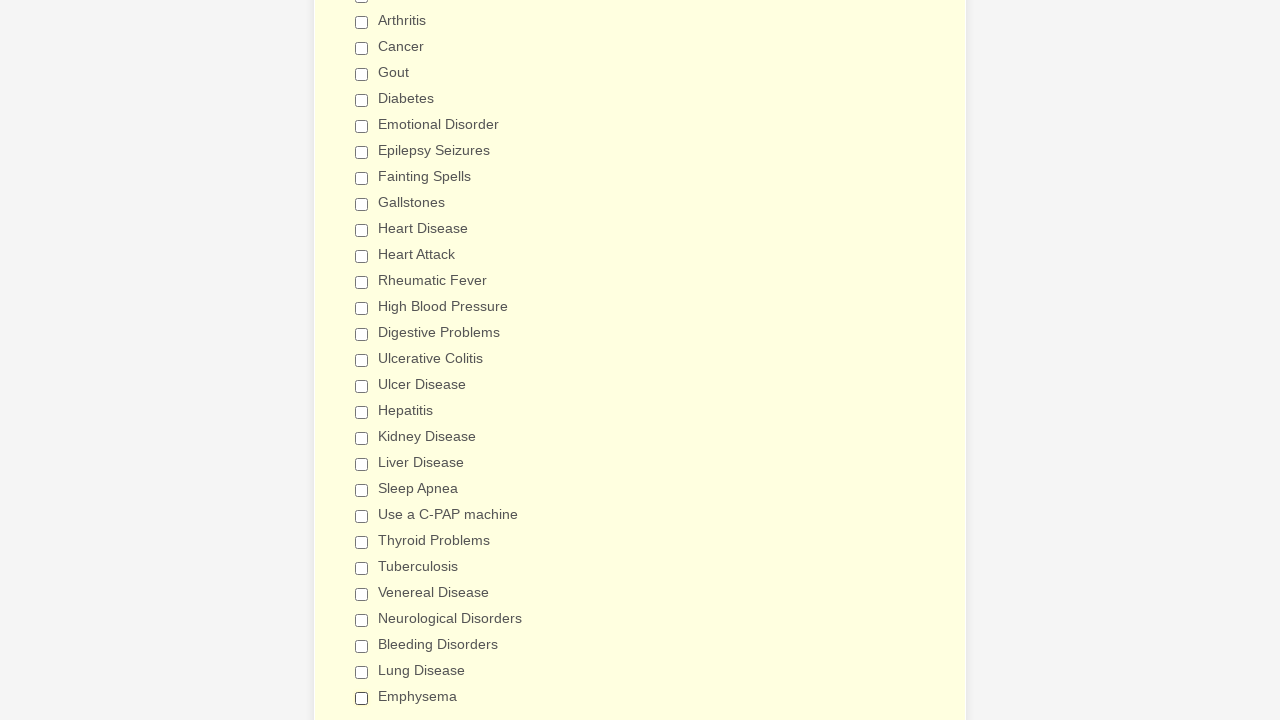

Verified checkbox at index 19 is deselected
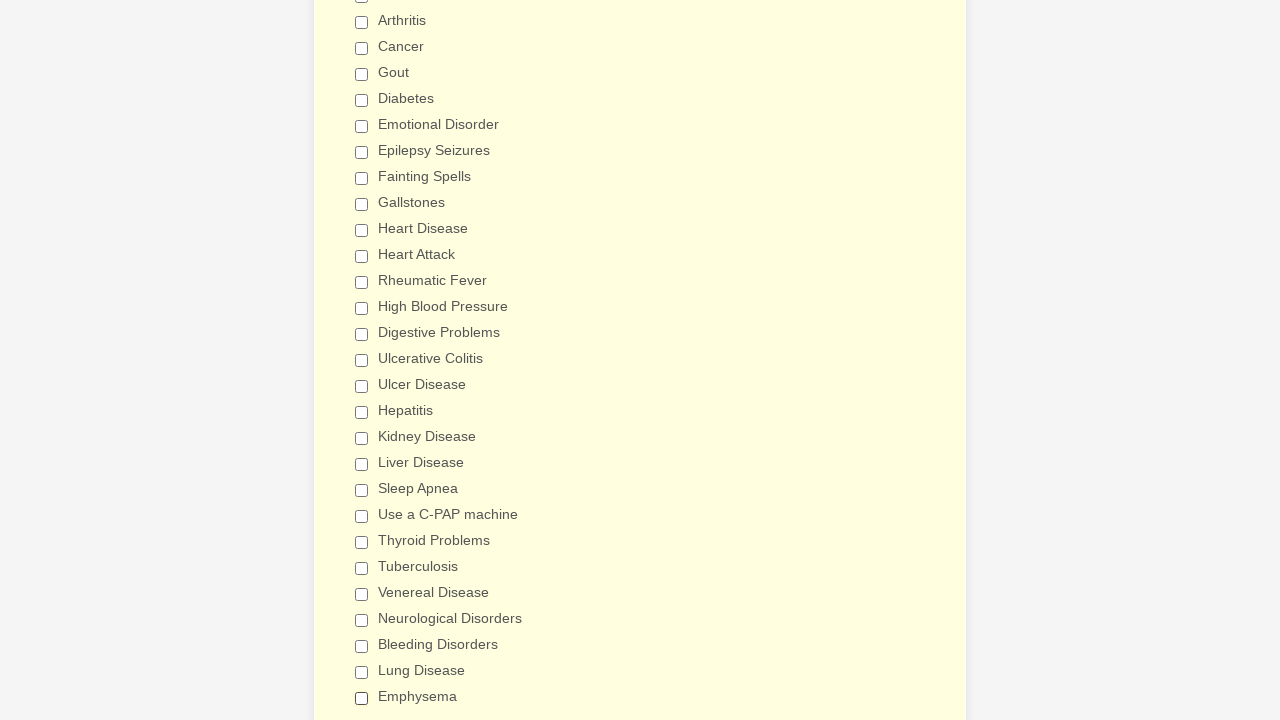

Verified checkbox at index 20 is deselected
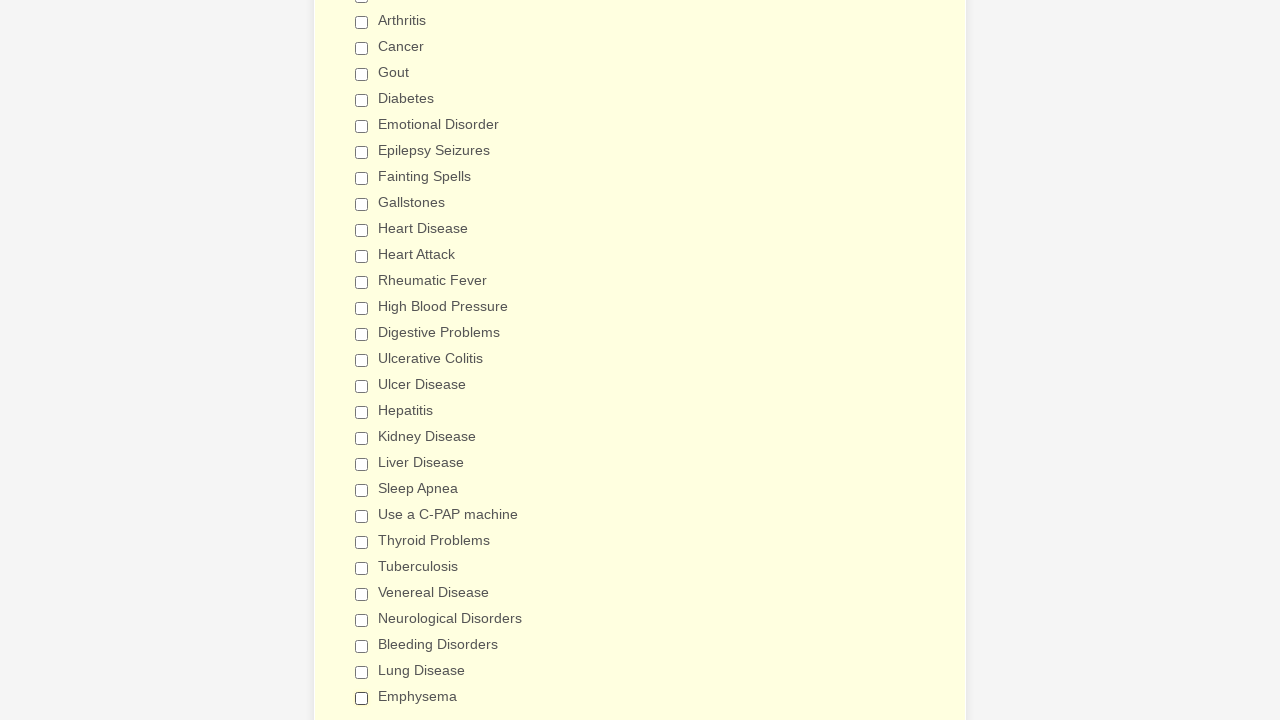

Verified checkbox at index 21 is deselected
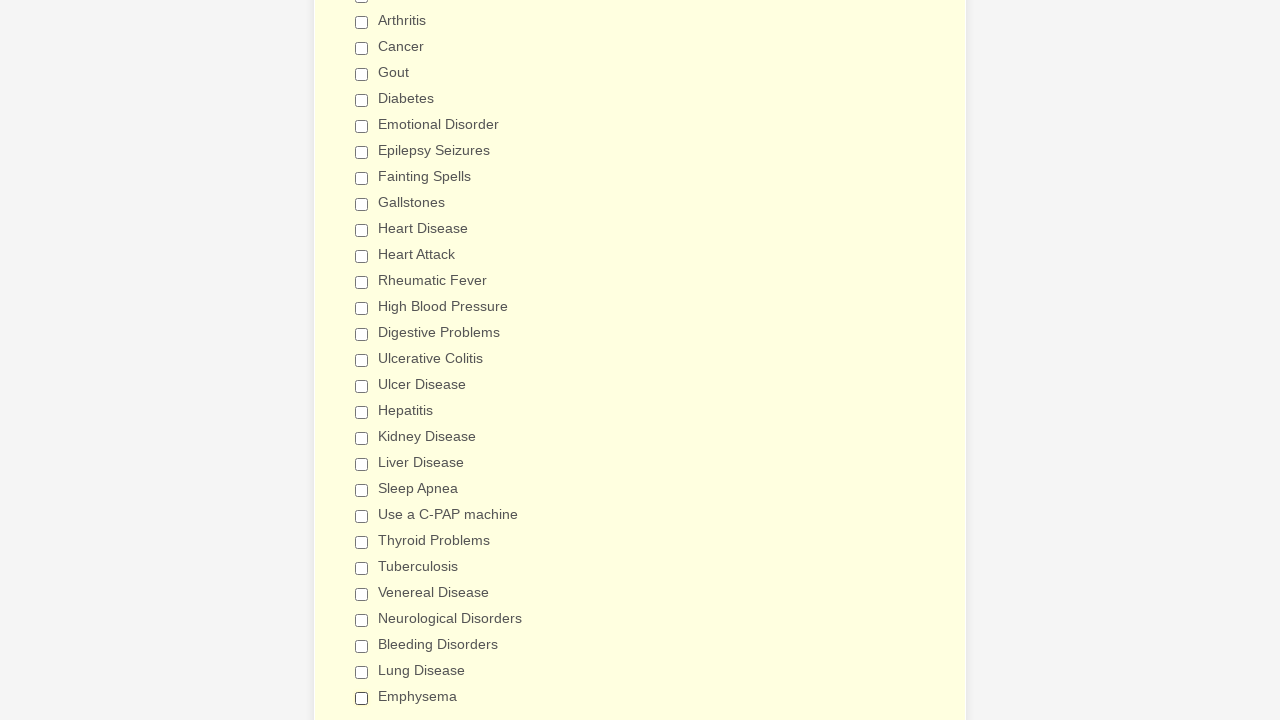

Verified checkbox at index 22 is deselected
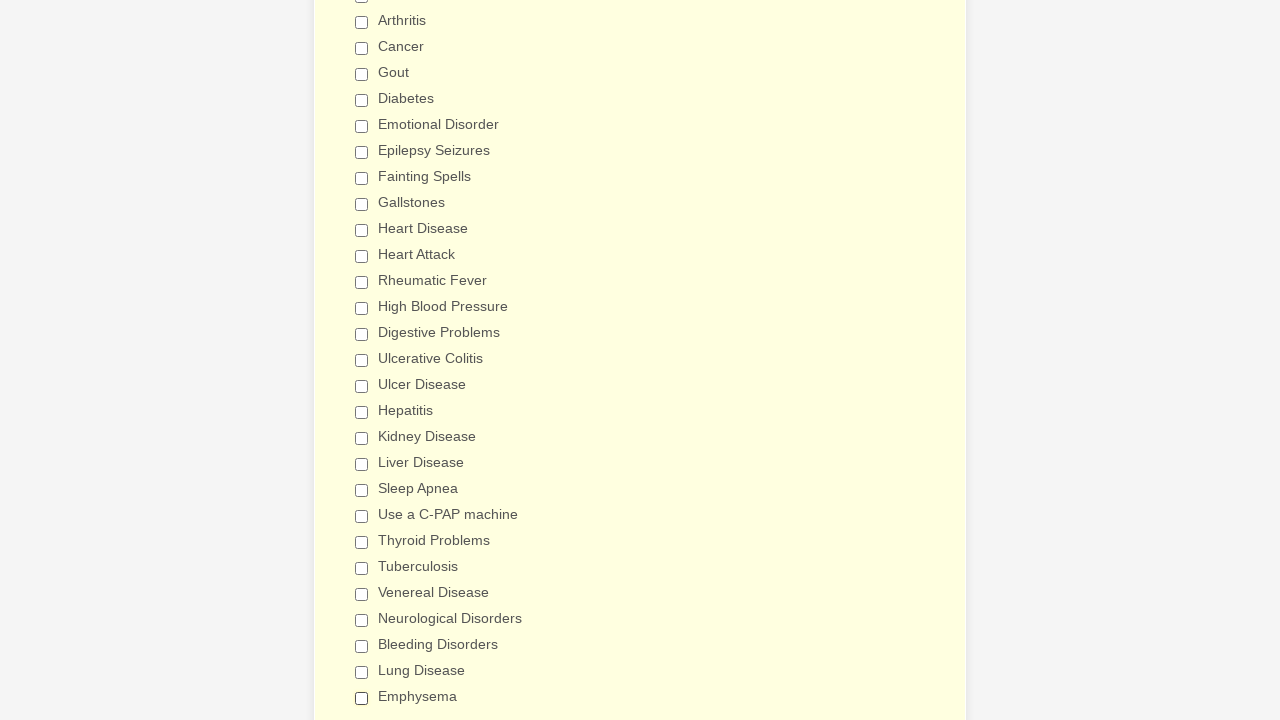

Verified checkbox at index 23 is deselected
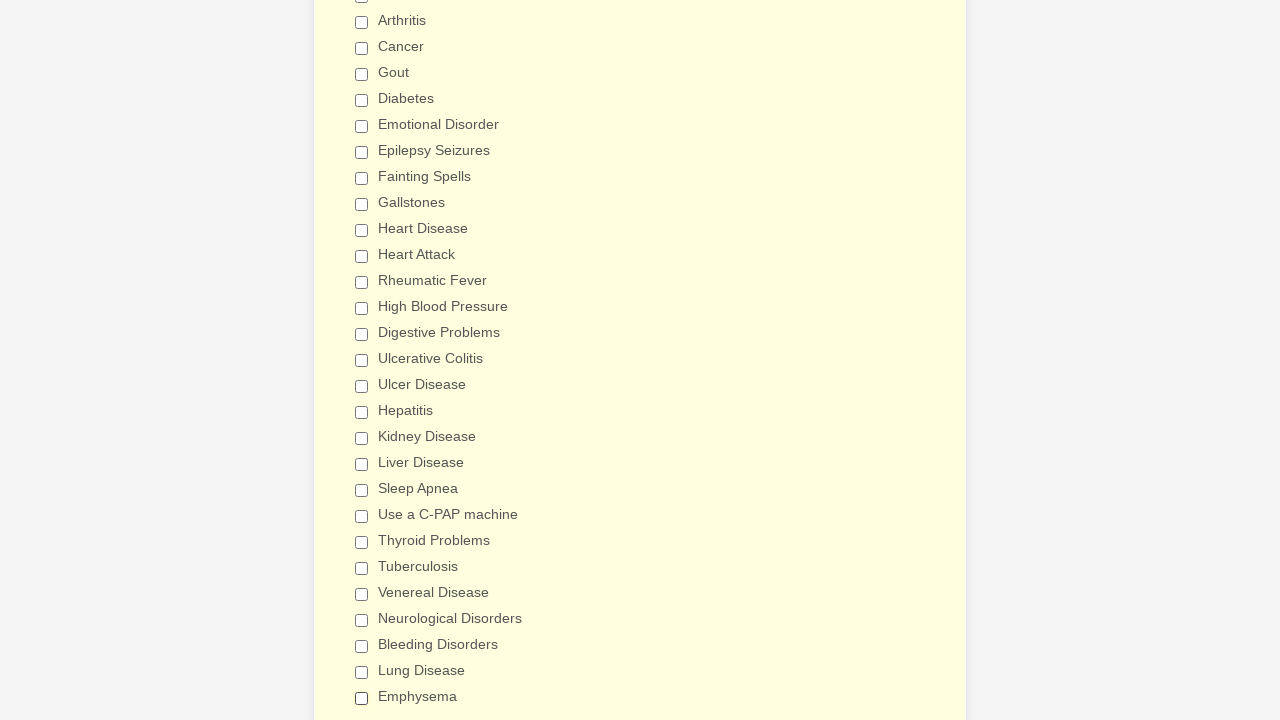

Verified checkbox at index 24 is deselected
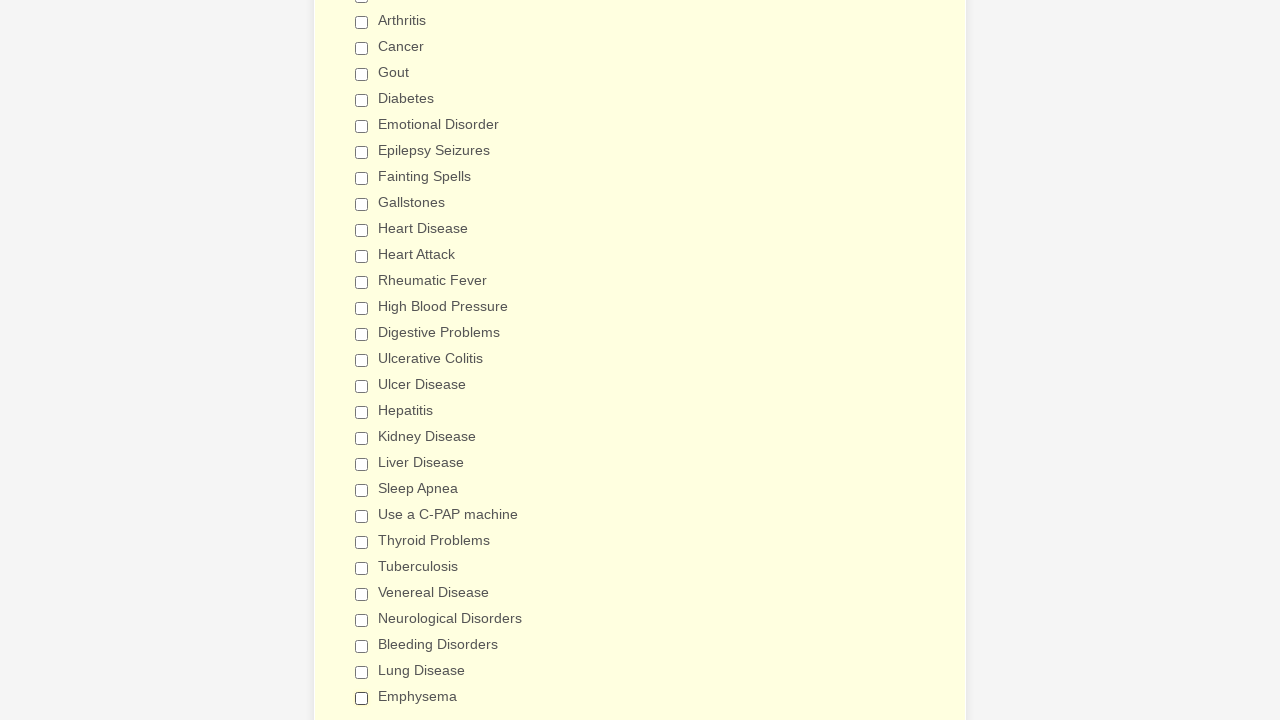

Verified checkbox at index 25 is deselected
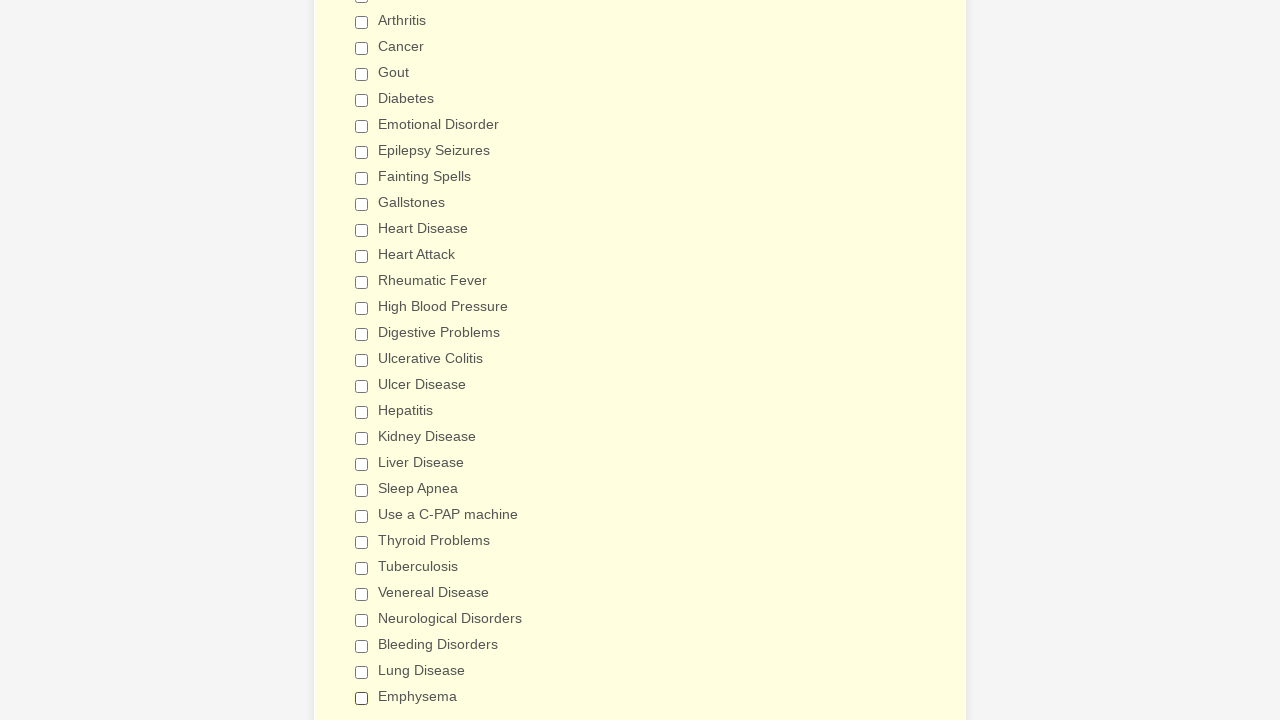

Verified checkbox at index 26 is deselected
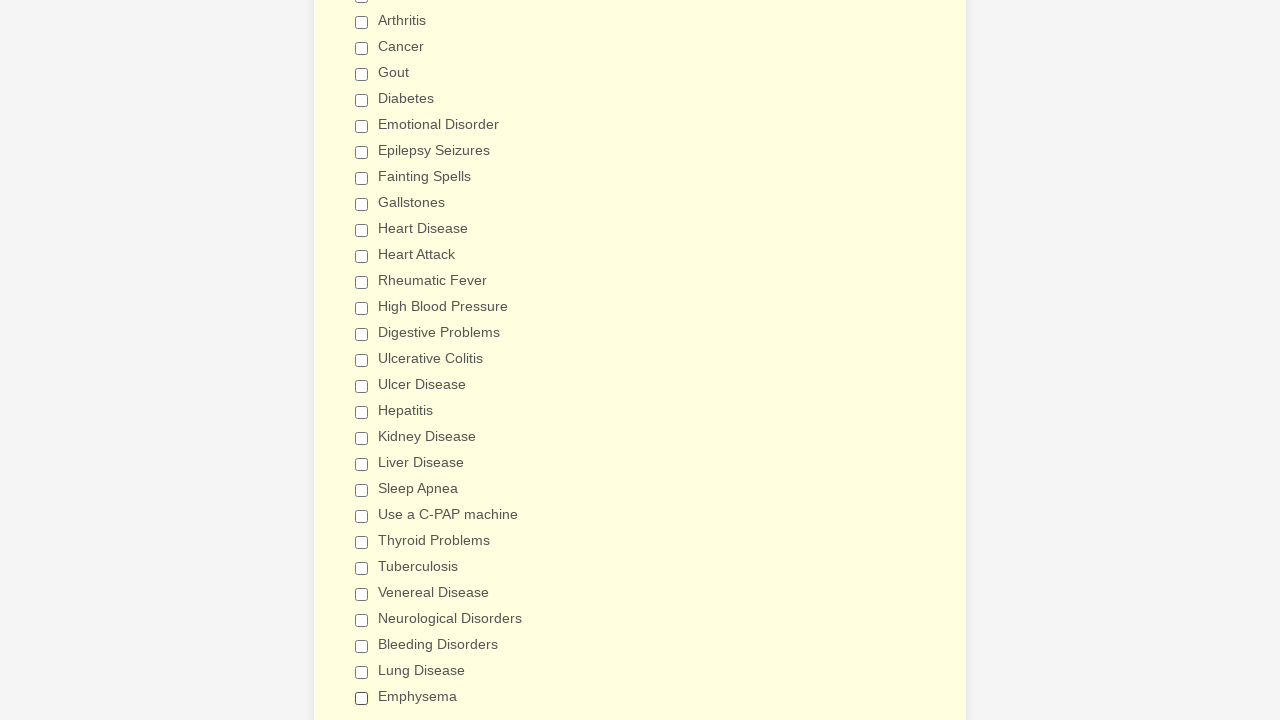

Verified checkbox at index 27 is deselected
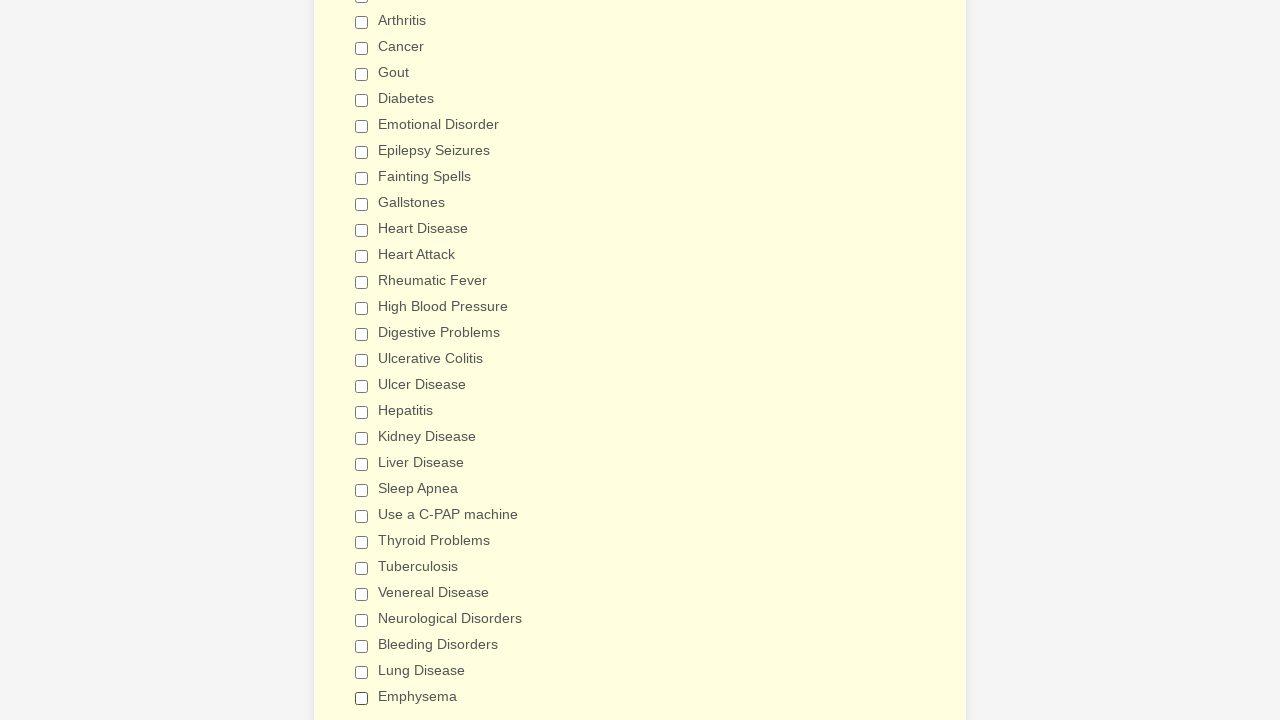

Verified checkbox at index 28 is deselected
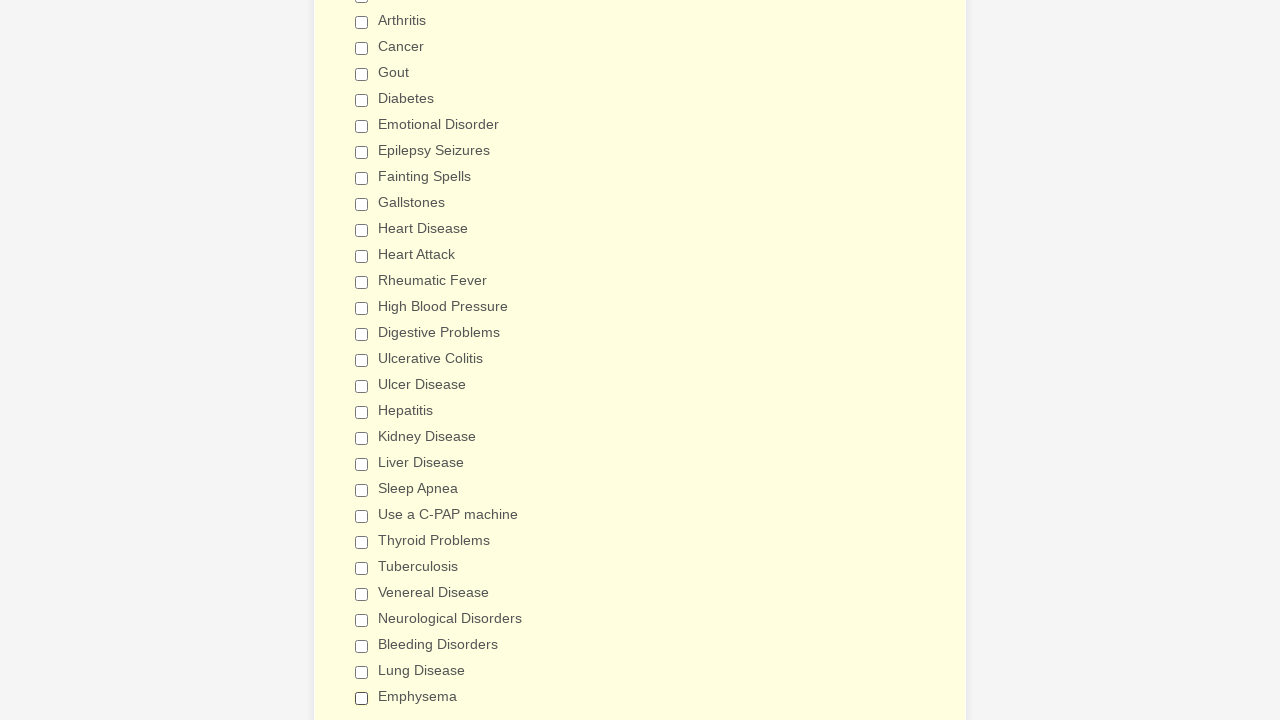

Clicked Asthma checkbox to select it at (362, 7) on div.form-single-column input[type='checkbox'] >> nth=1
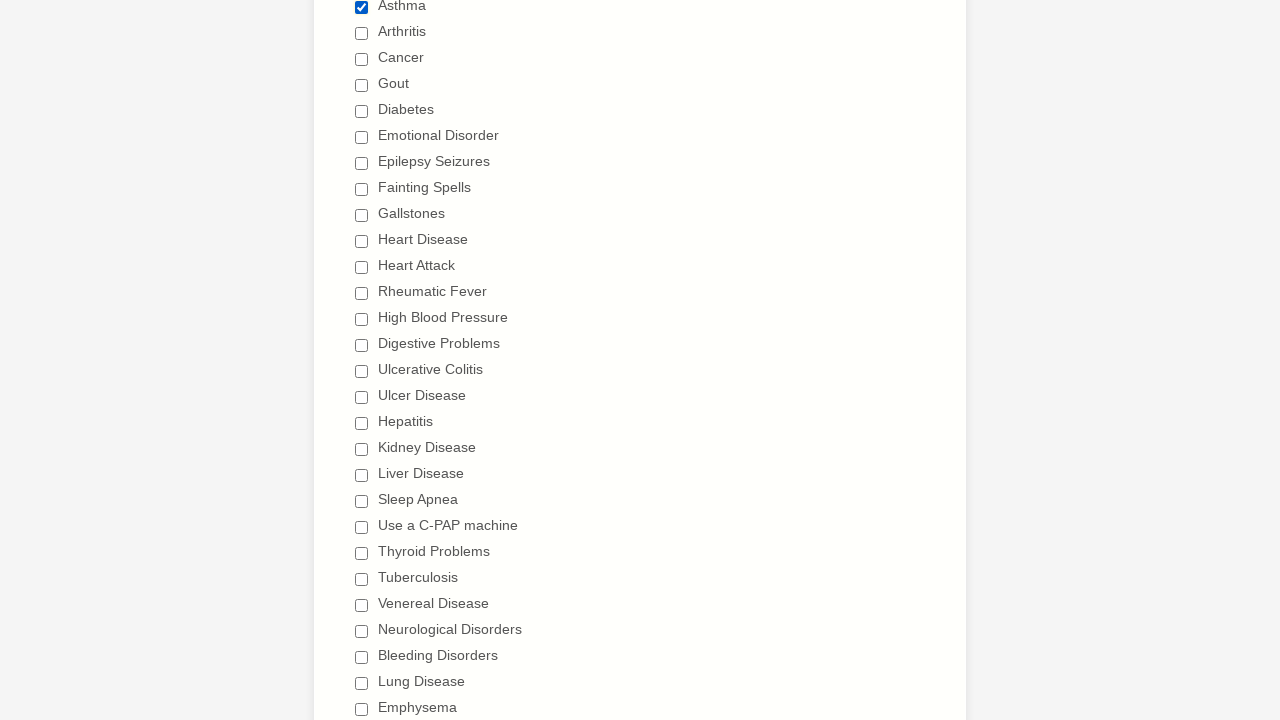

Verified Asthma checkbox is selected
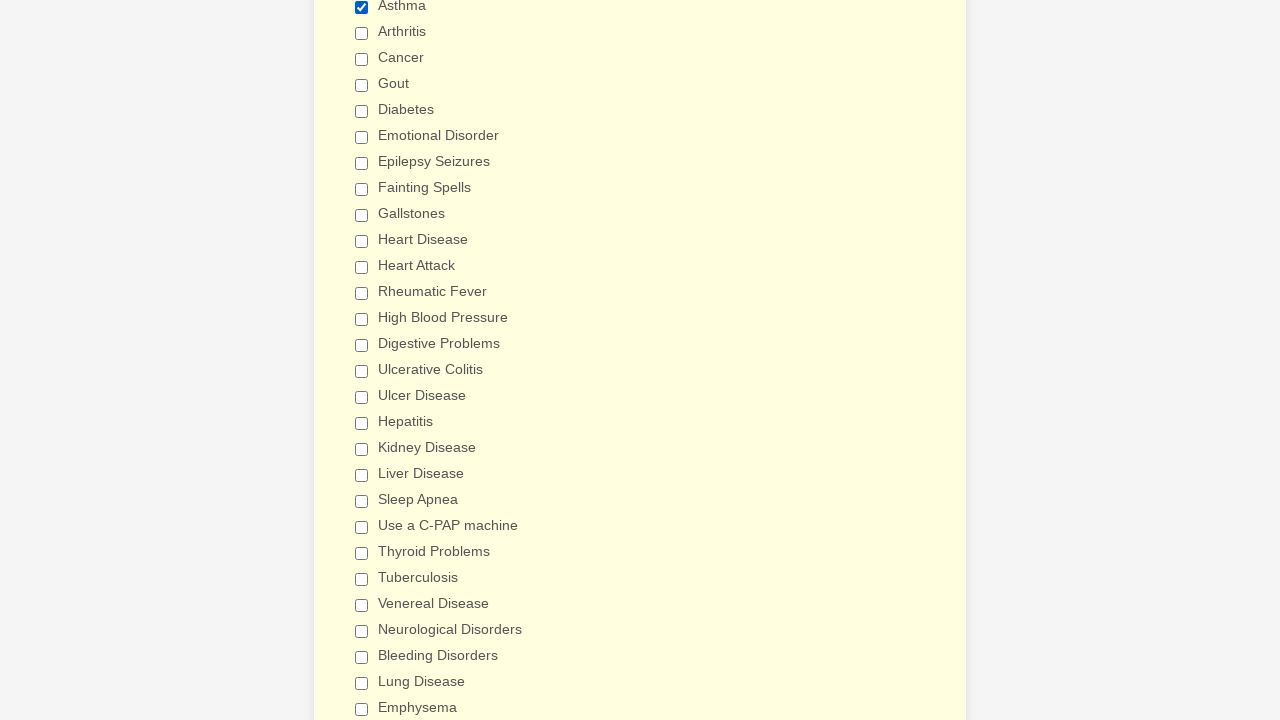

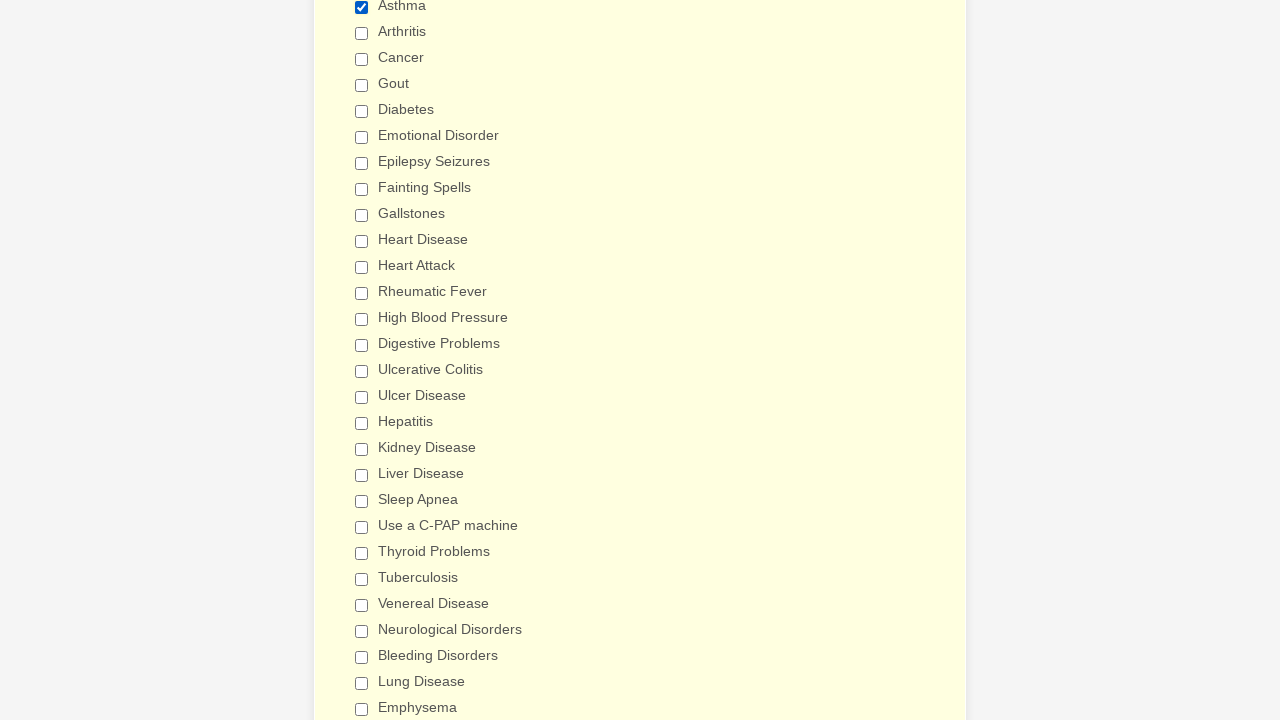